Tests filling a large form by entering text into all input fields and submitting the form

Starting URL: http://suninjuly.github.io/huge_form.html

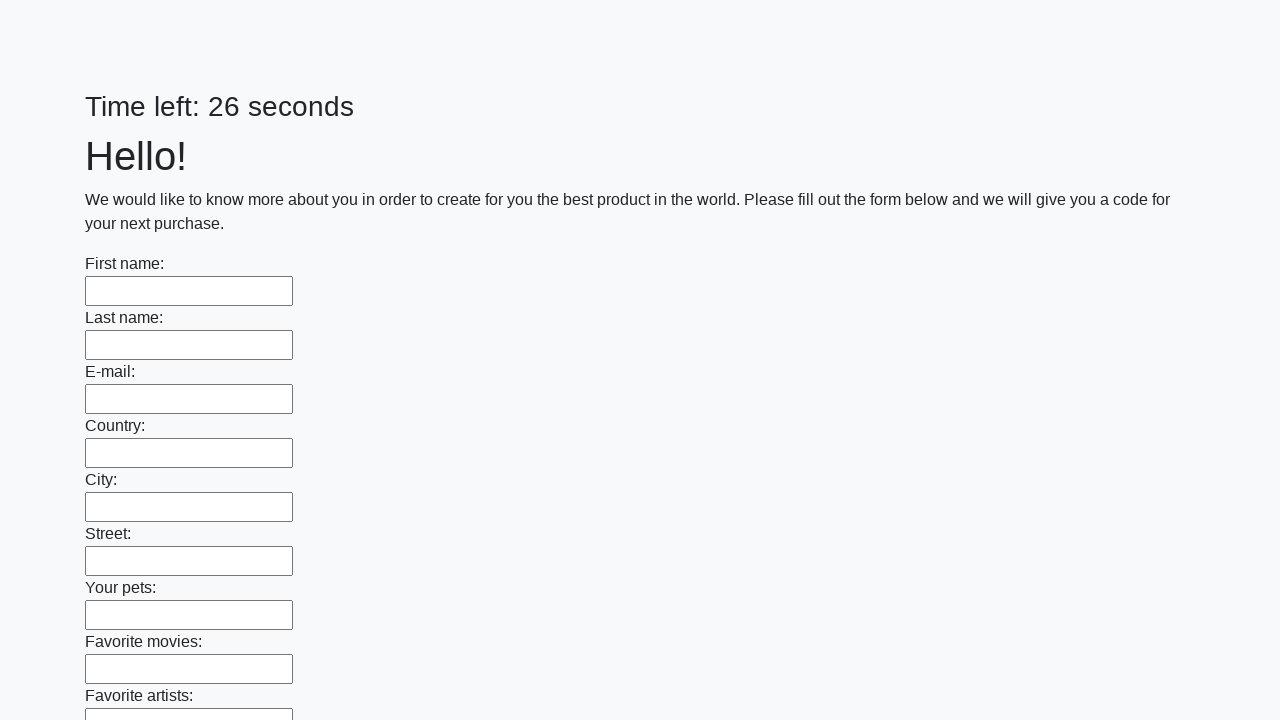

Located all input fields on the huge form
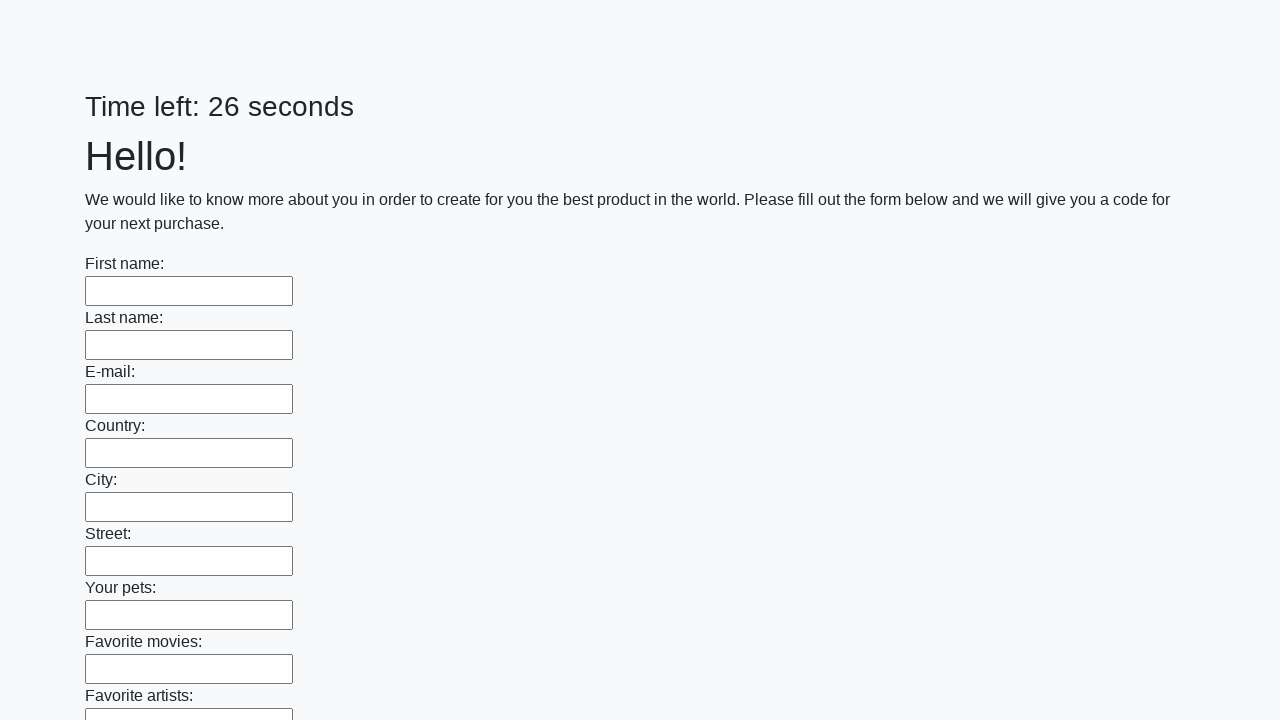

Filled an input field with 'Cat' on input >> nth=0
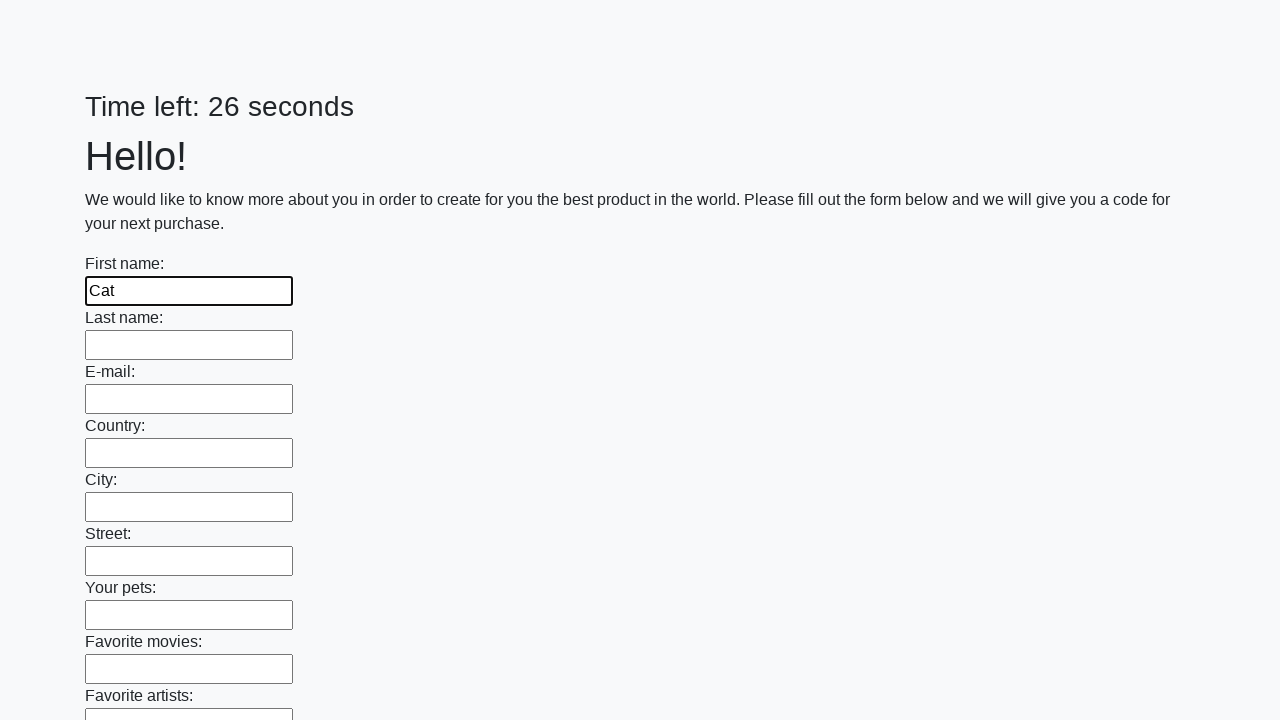

Filled an input field with 'Cat' on input >> nth=1
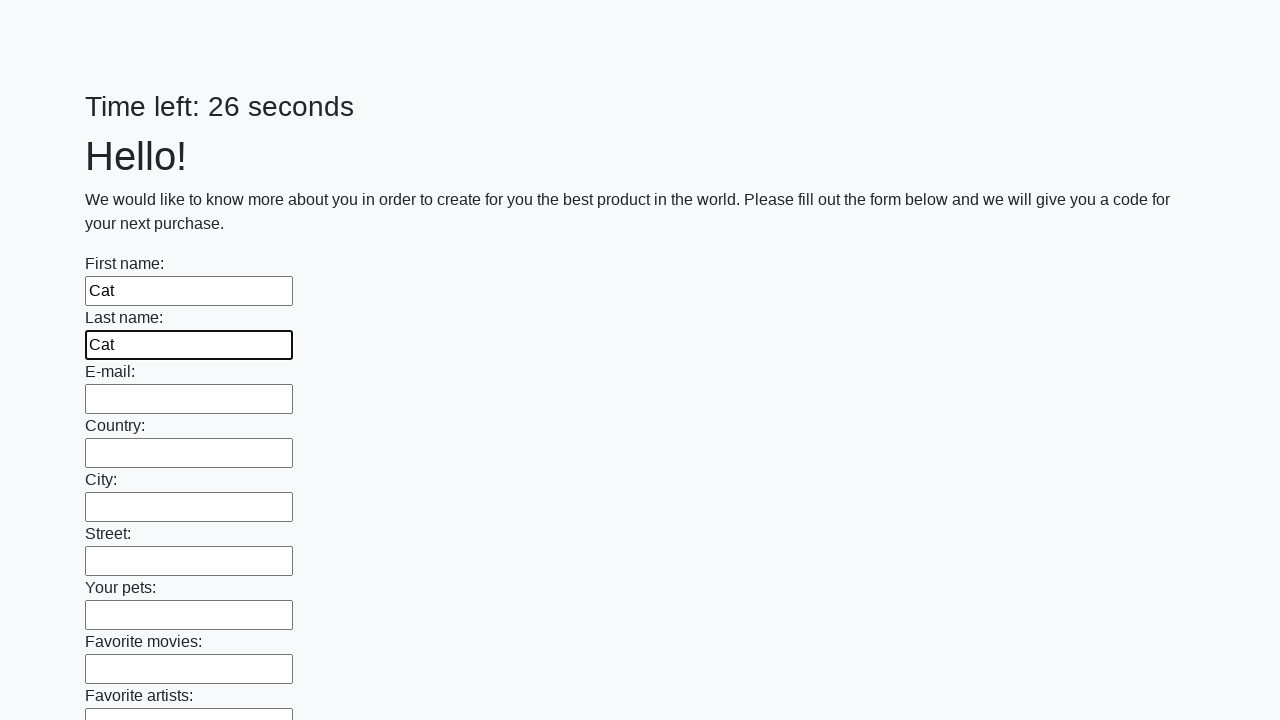

Filled an input field with 'Cat' on input >> nth=2
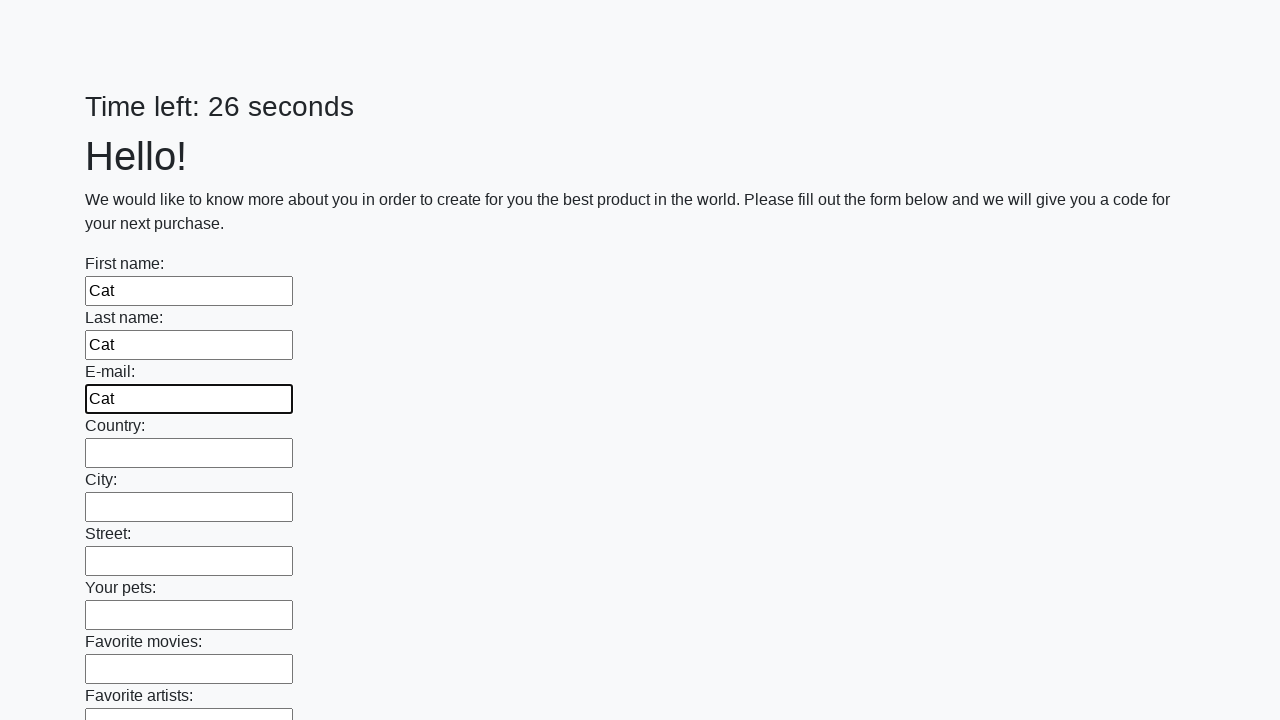

Filled an input field with 'Cat' on input >> nth=3
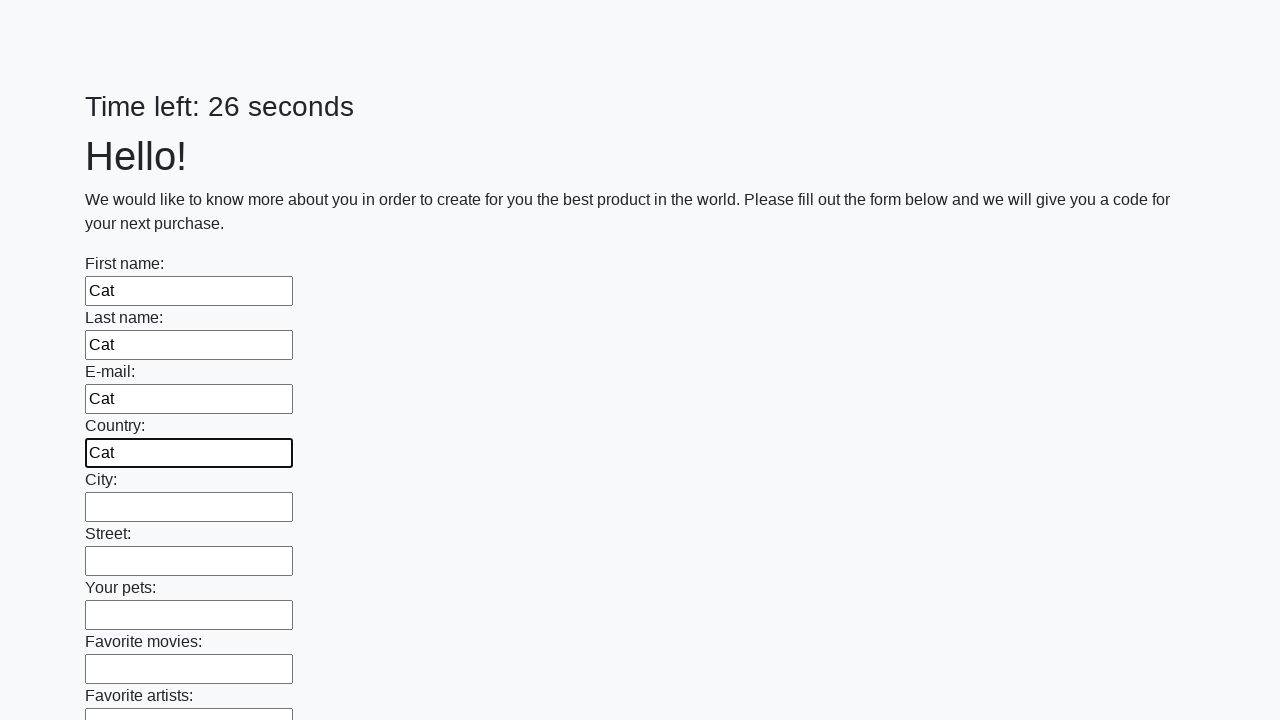

Filled an input field with 'Cat' on input >> nth=4
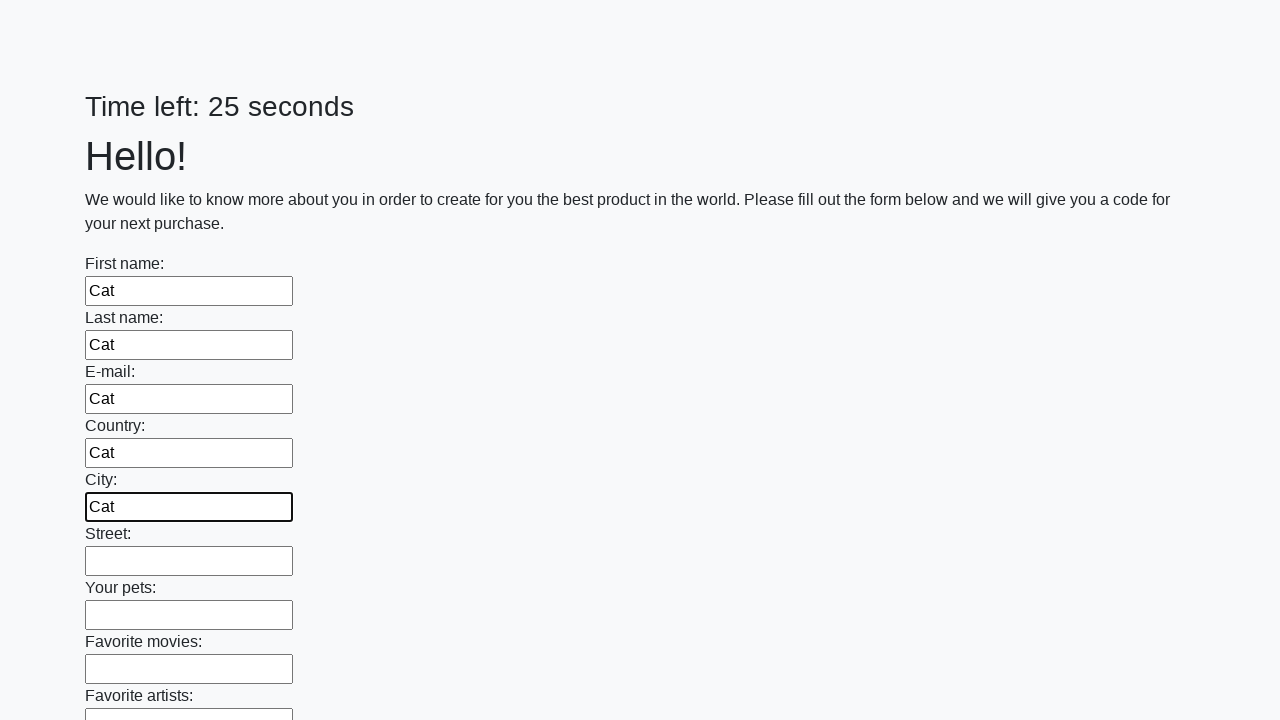

Filled an input field with 'Cat' on input >> nth=5
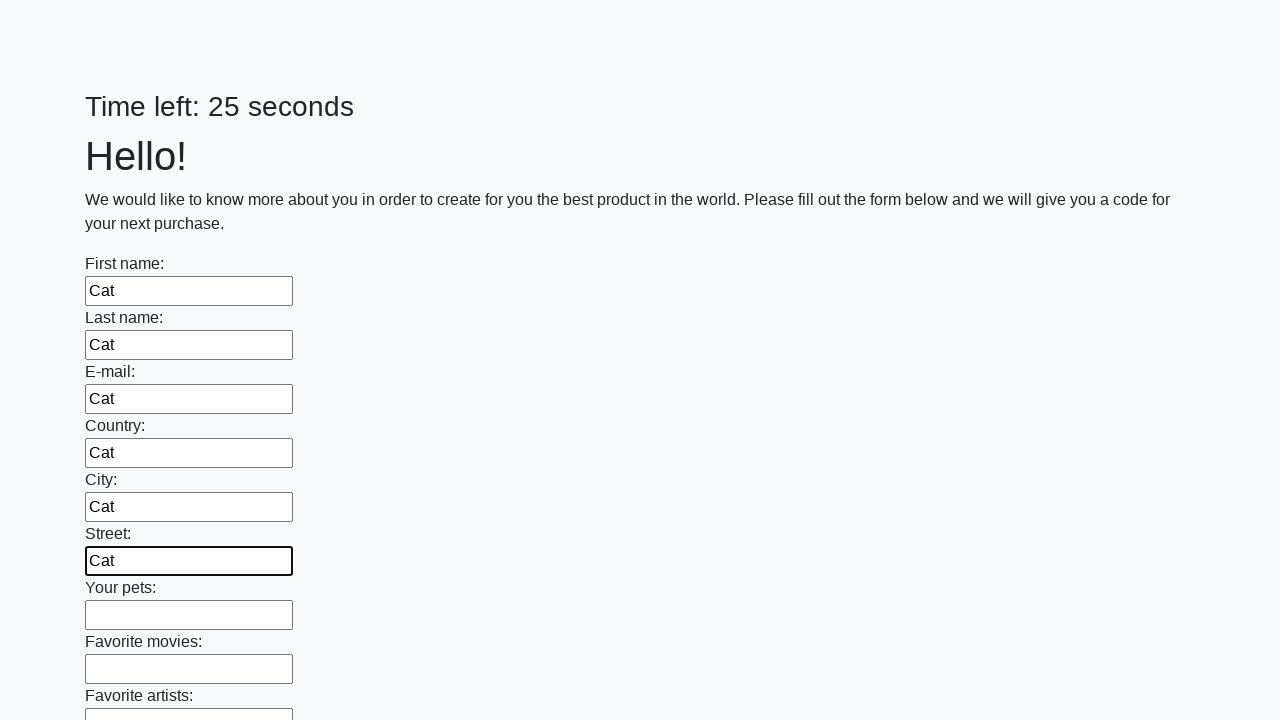

Filled an input field with 'Cat' on input >> nth=6
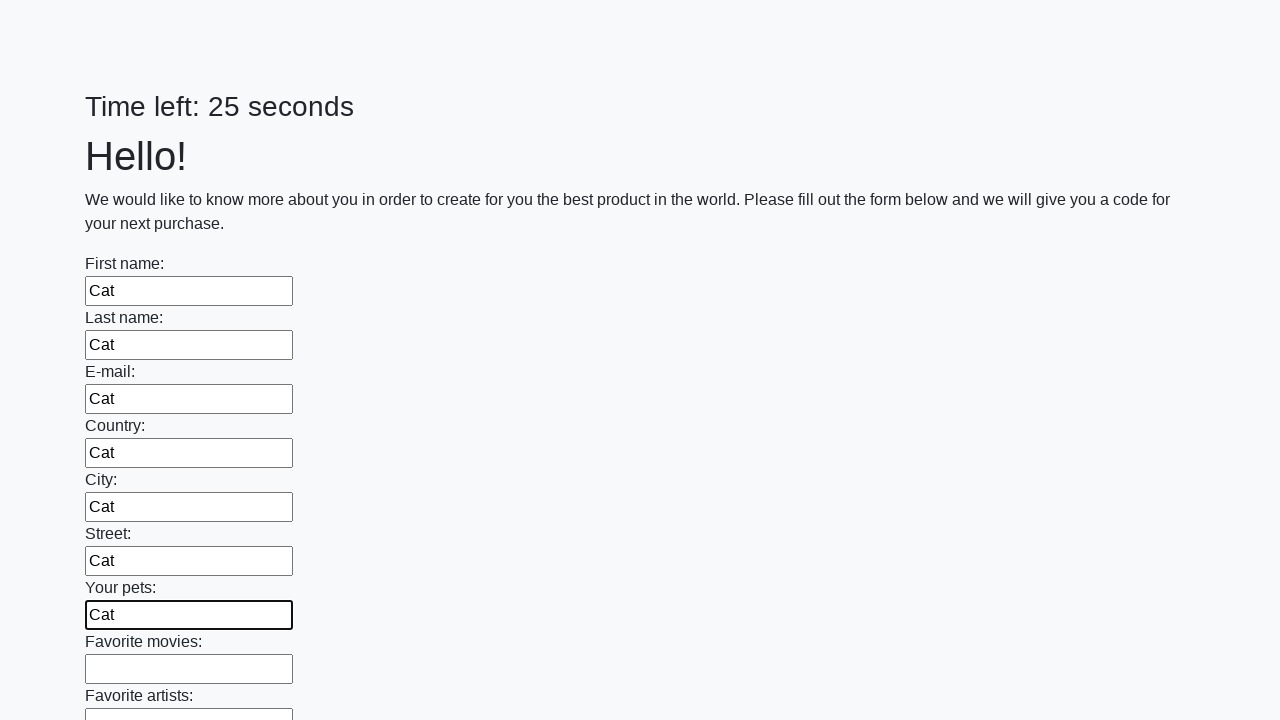

Filled an input field with 'Cat' on input >> nth=7
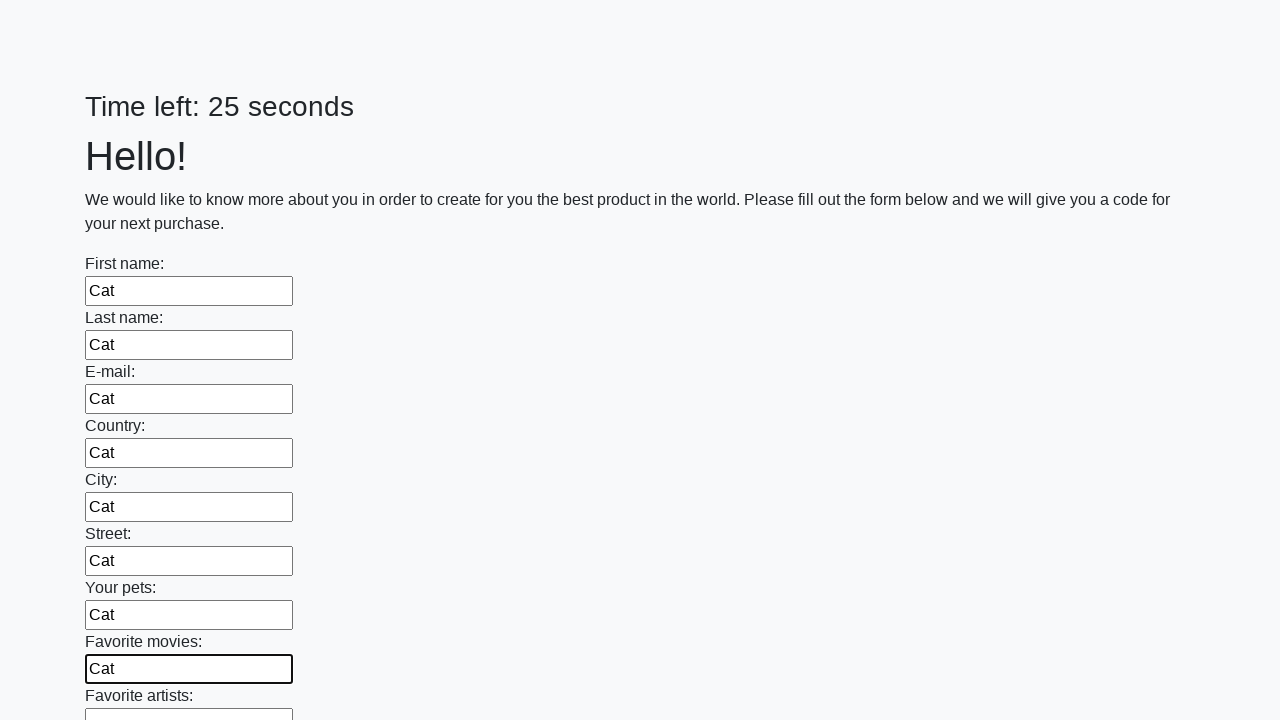

Filled an input field with 'Cat' on input >> nth=8
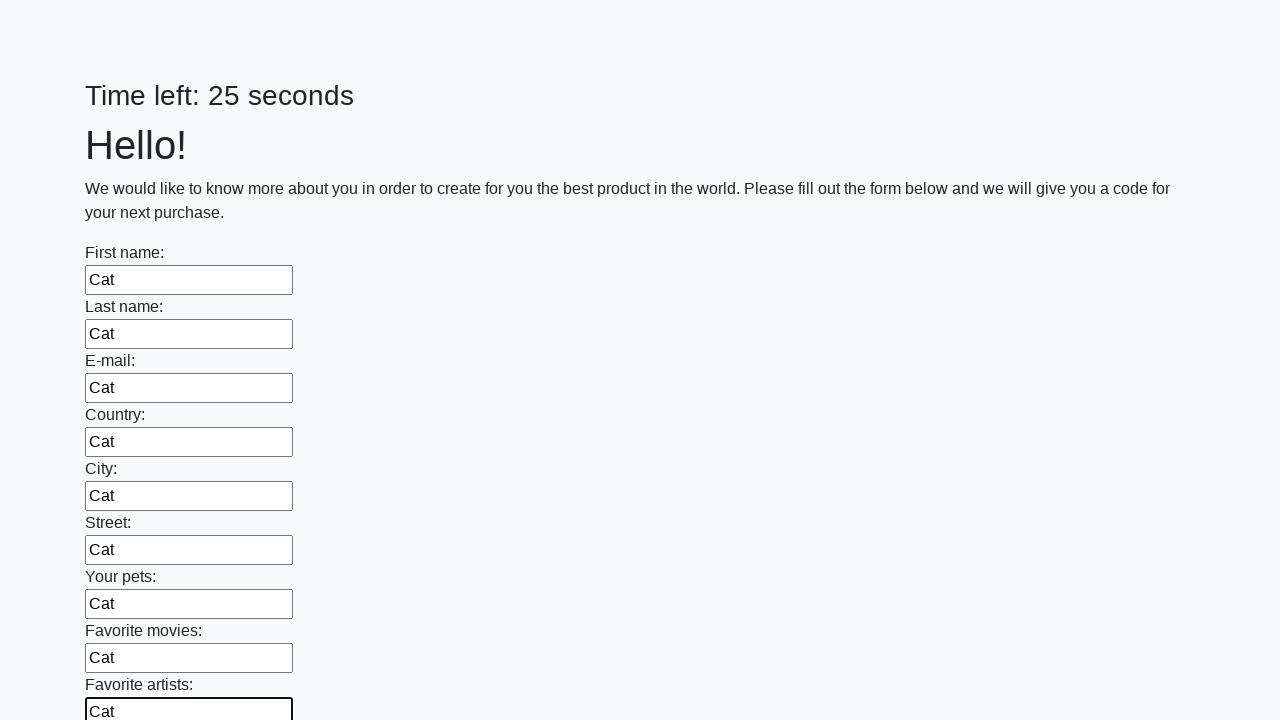

Filled an input field with 'Cat' on input >> nth=9
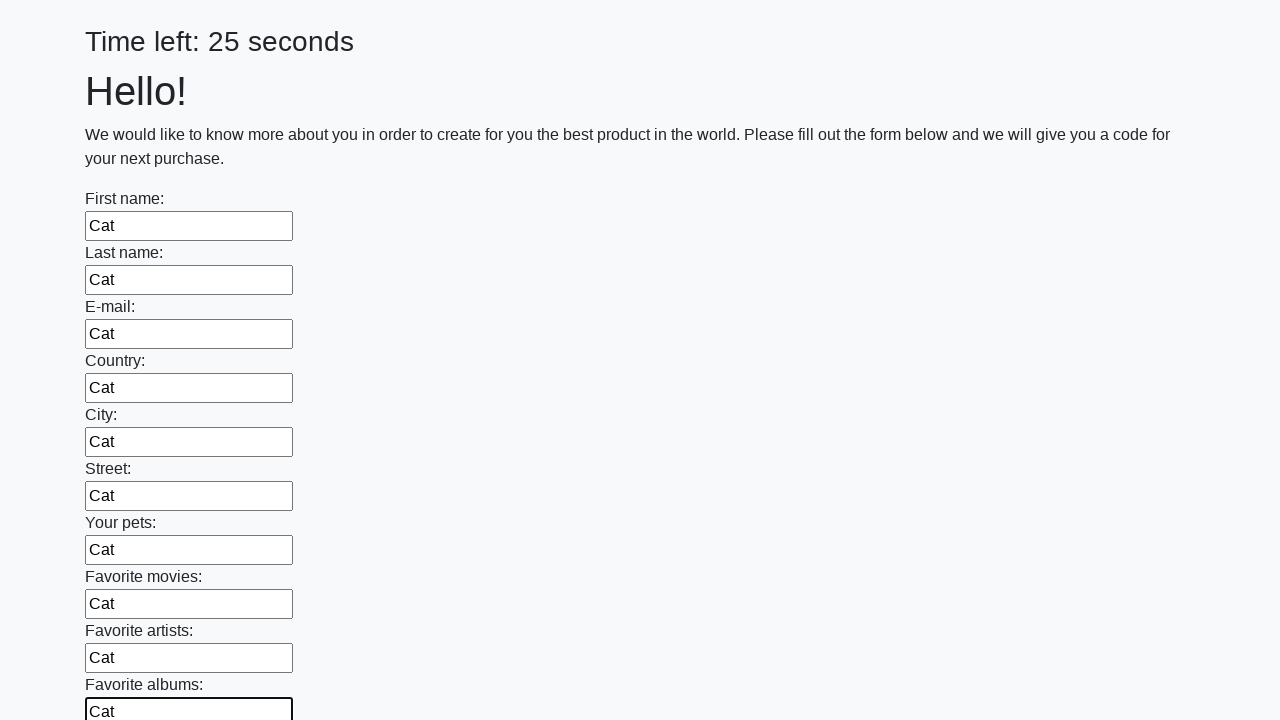

Filled an input field with 'Cat' on input >> nth=10
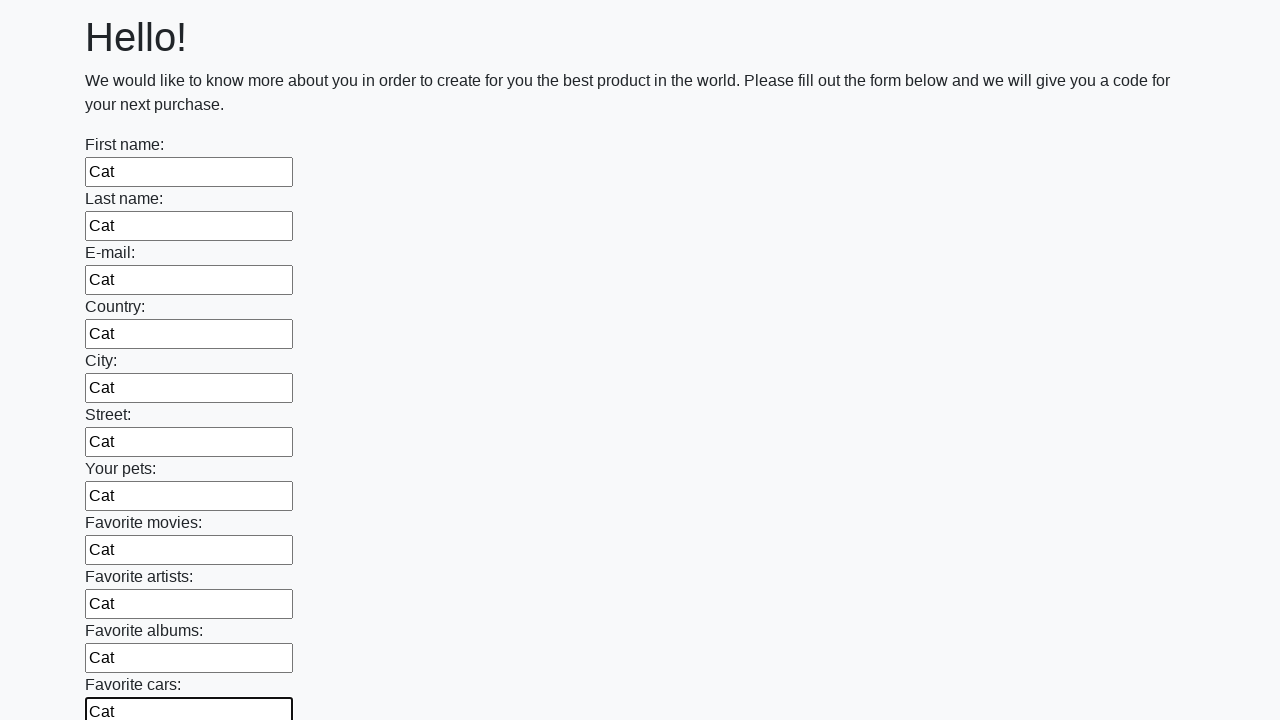

Filled an input field with 'Cat' on input >> nth=11
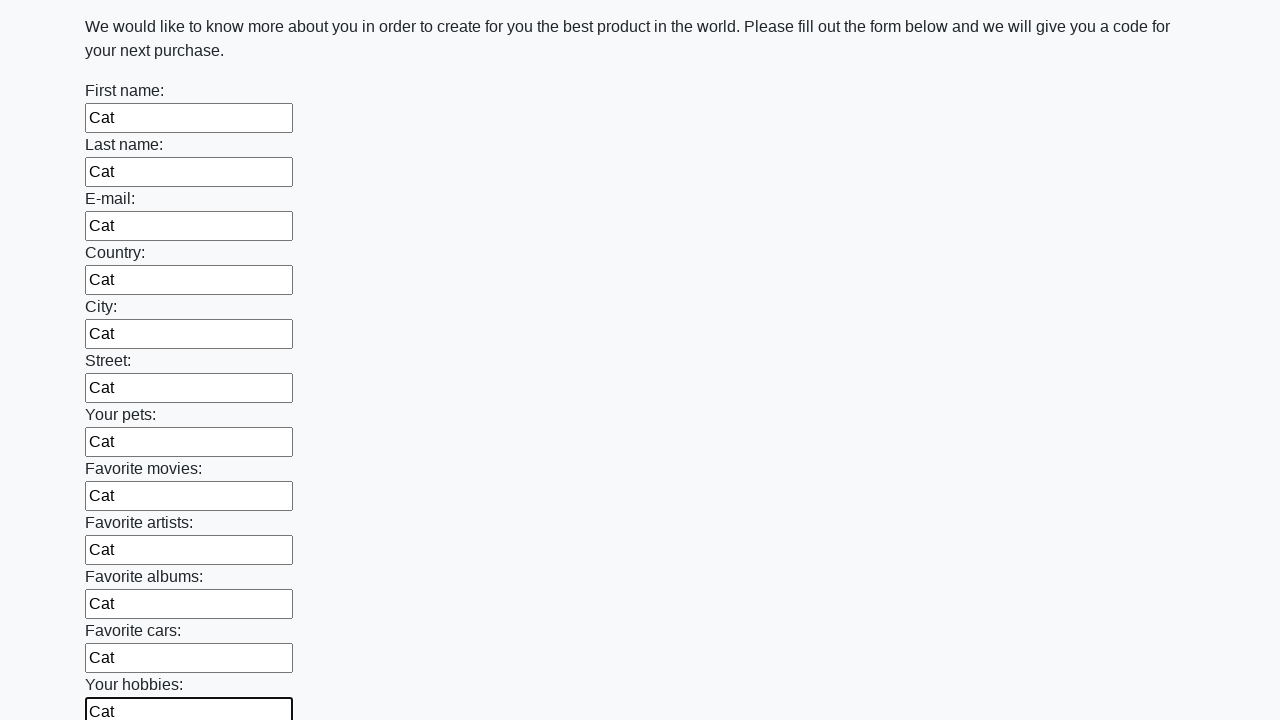

Filled an input field with 'Cat' on input >> nth=12
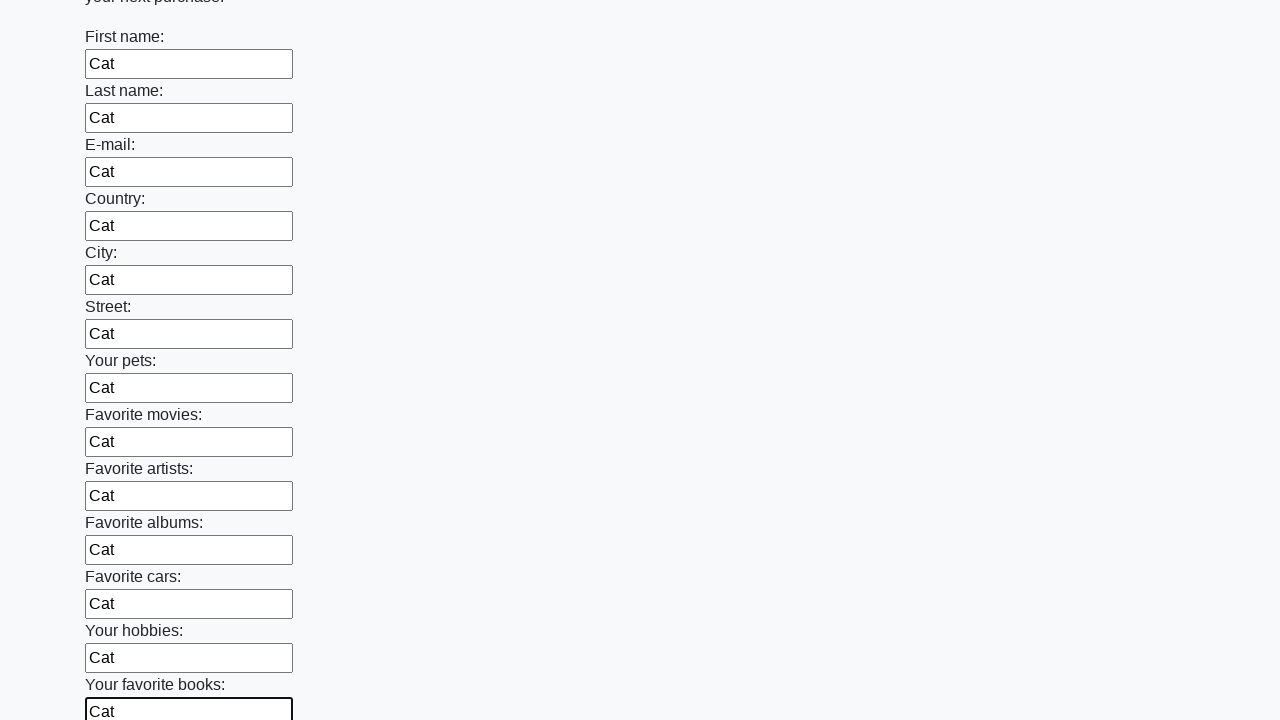

Filled an input field with 'Cat' on input >> nth=13
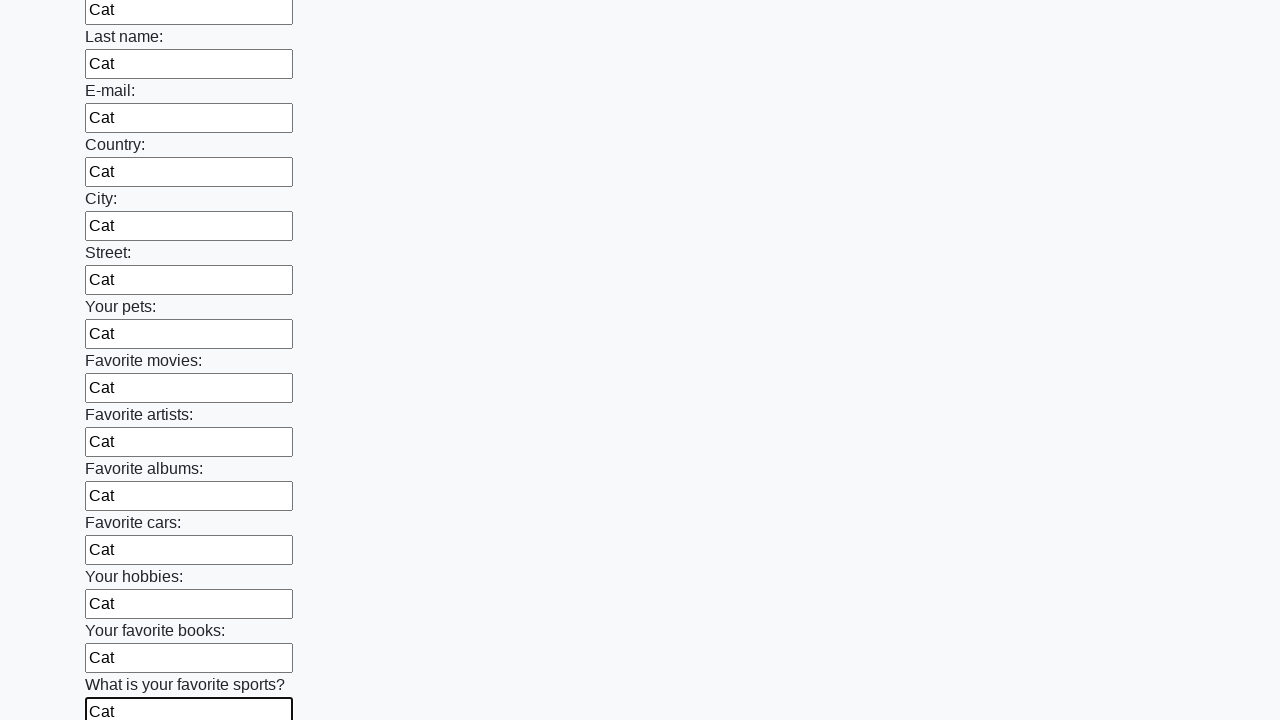

Filled an input field with 'Cat' on input >> nth=14
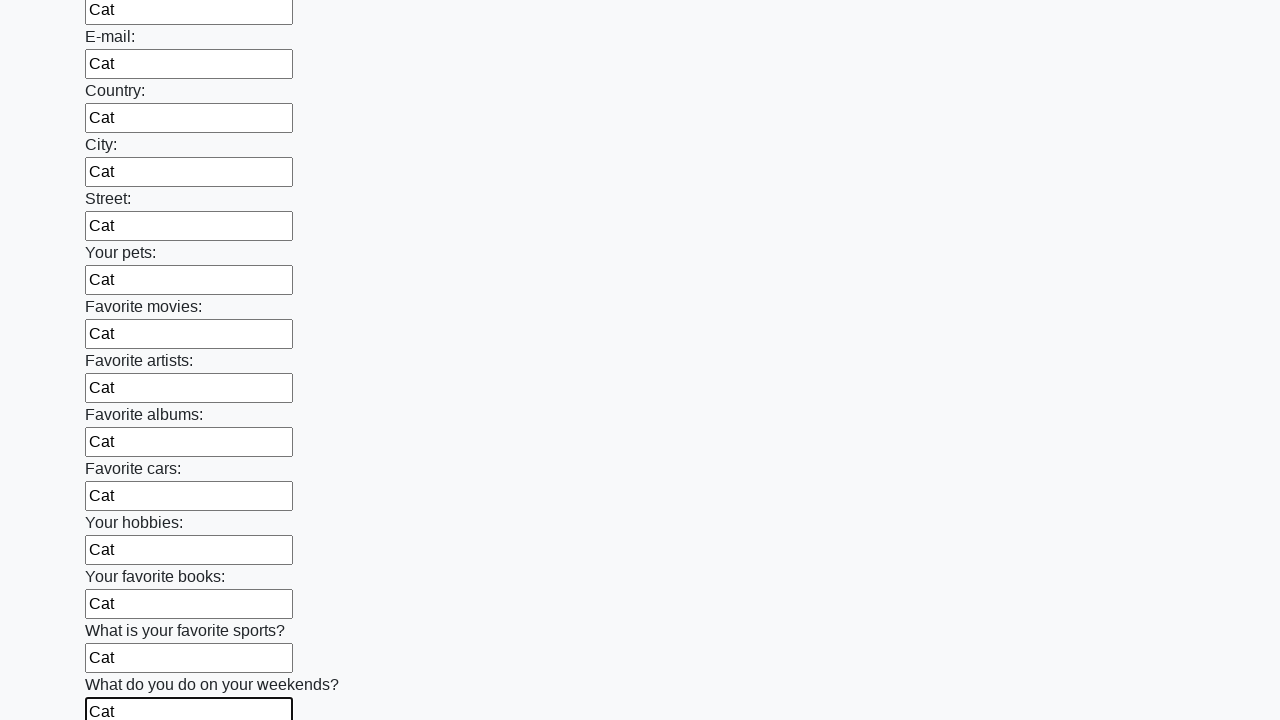

Filled an input field with 'Cat' on input >> nth=15
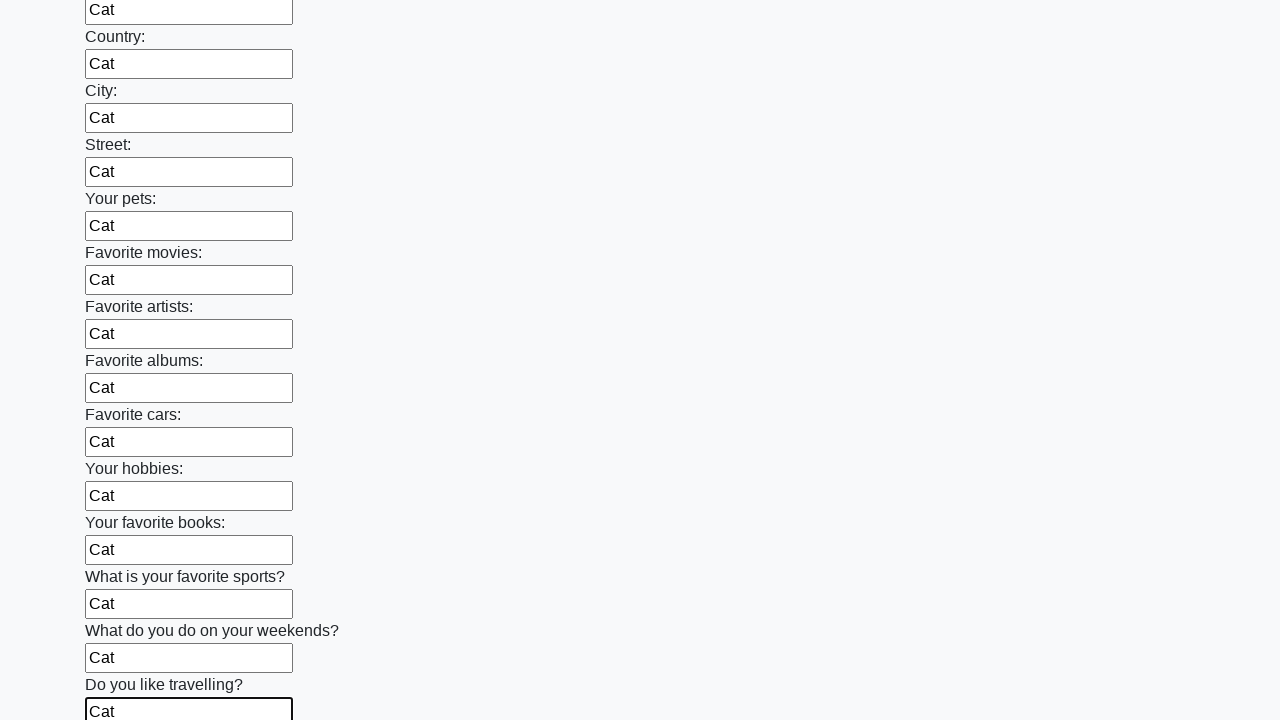

Filled an input field with 'Cat' on input >> nth=16
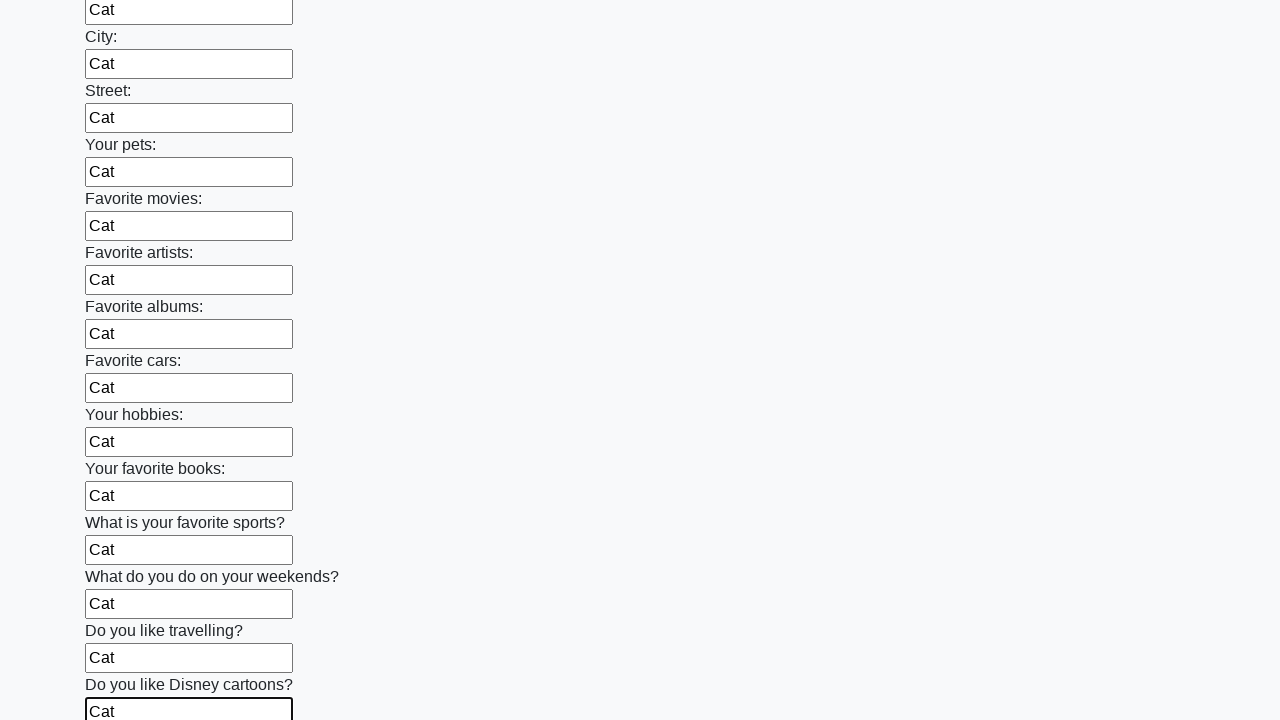

Filled an input field with 'Cat' on input >> nth=17
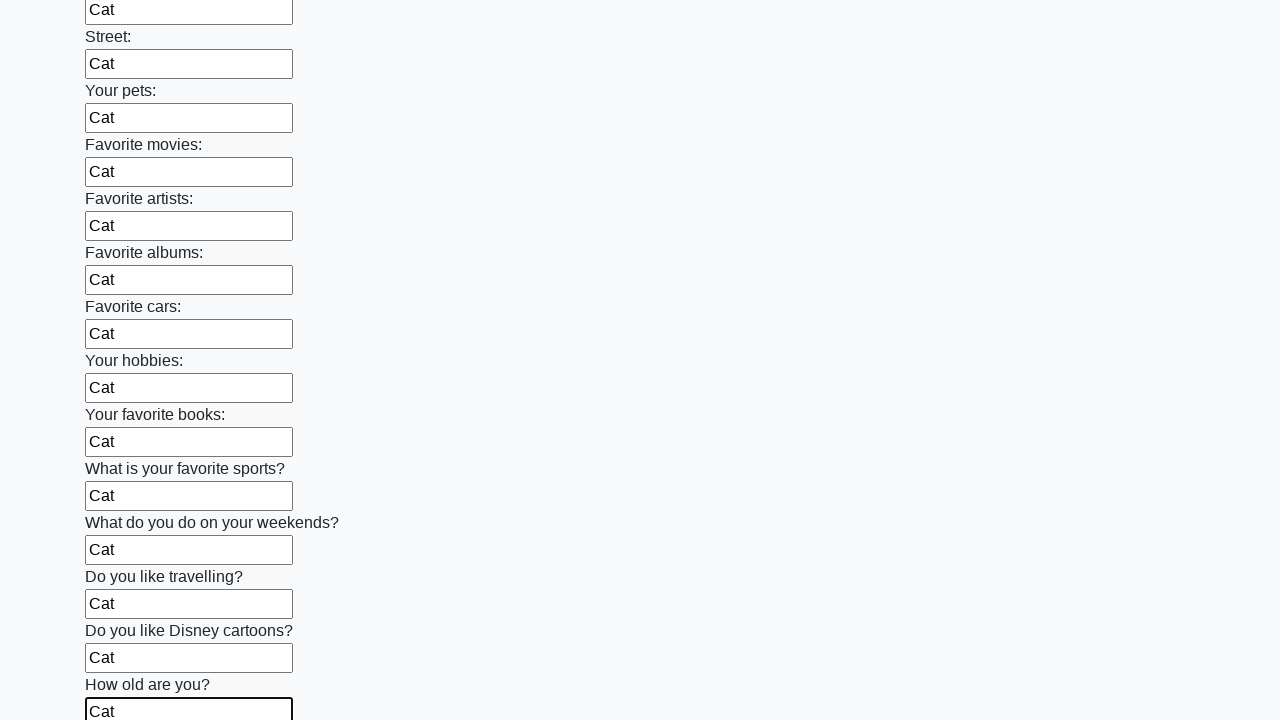

Filled an input field with 'Cat' on input >> nth=18
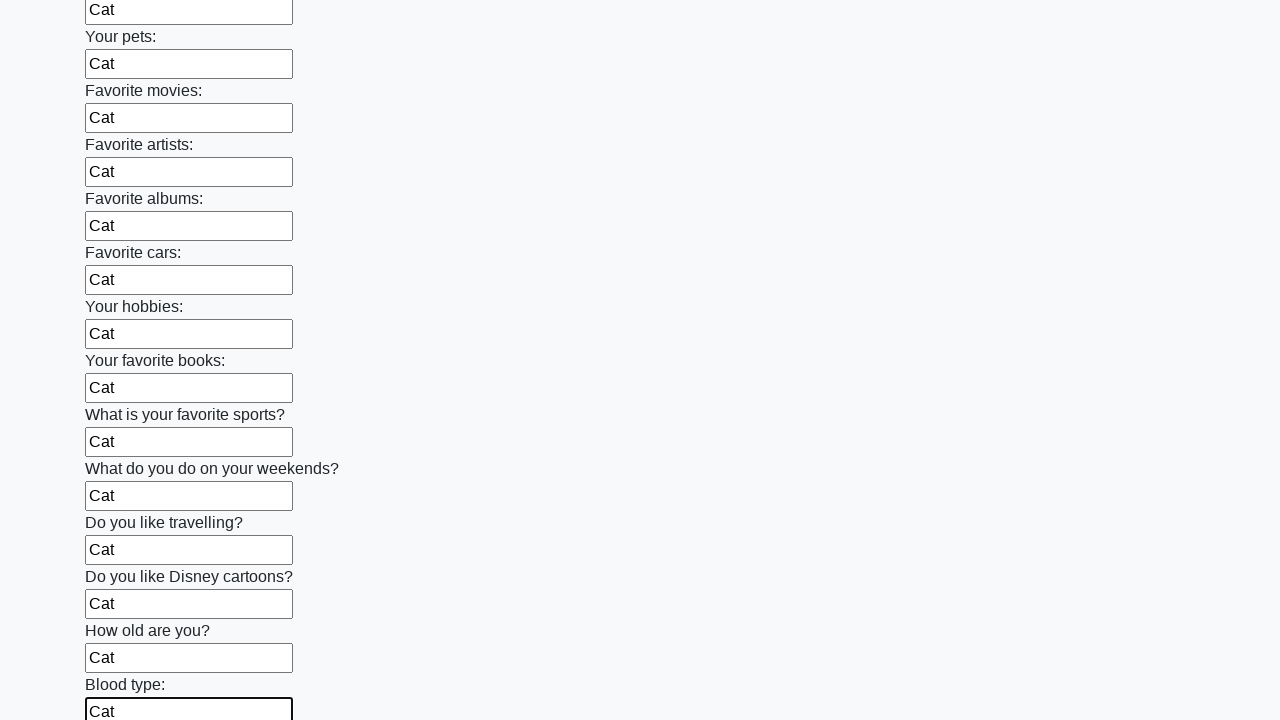

Filled an input field with 'Cat' on input >> nth=19
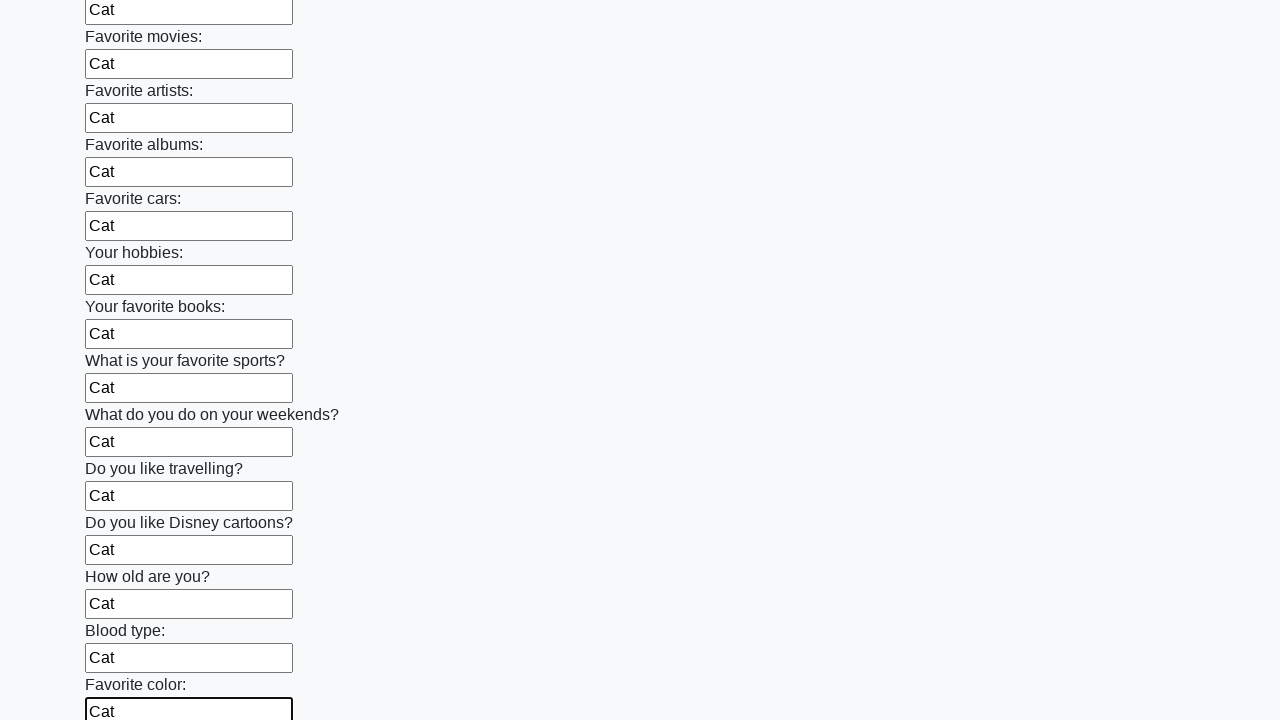

Filled an input field with 'Cat' on input >> nth=20
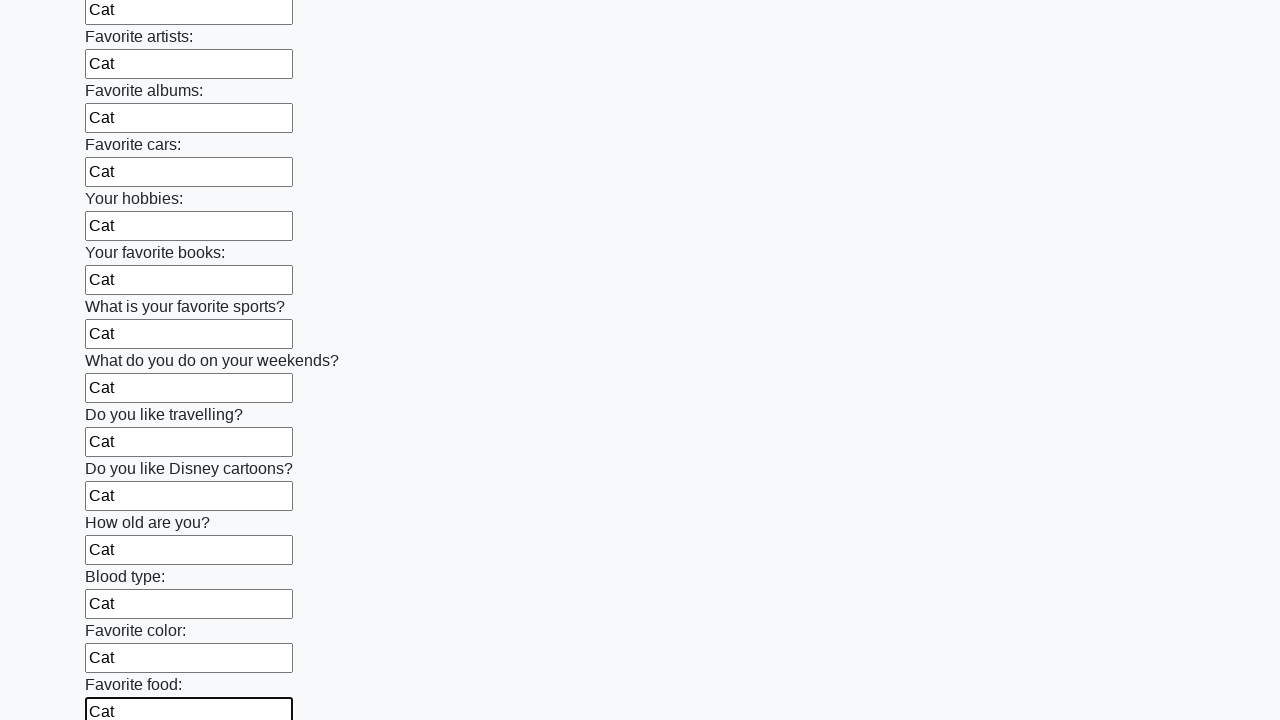

Filled an input field with 'Cat' on input >> nth=21
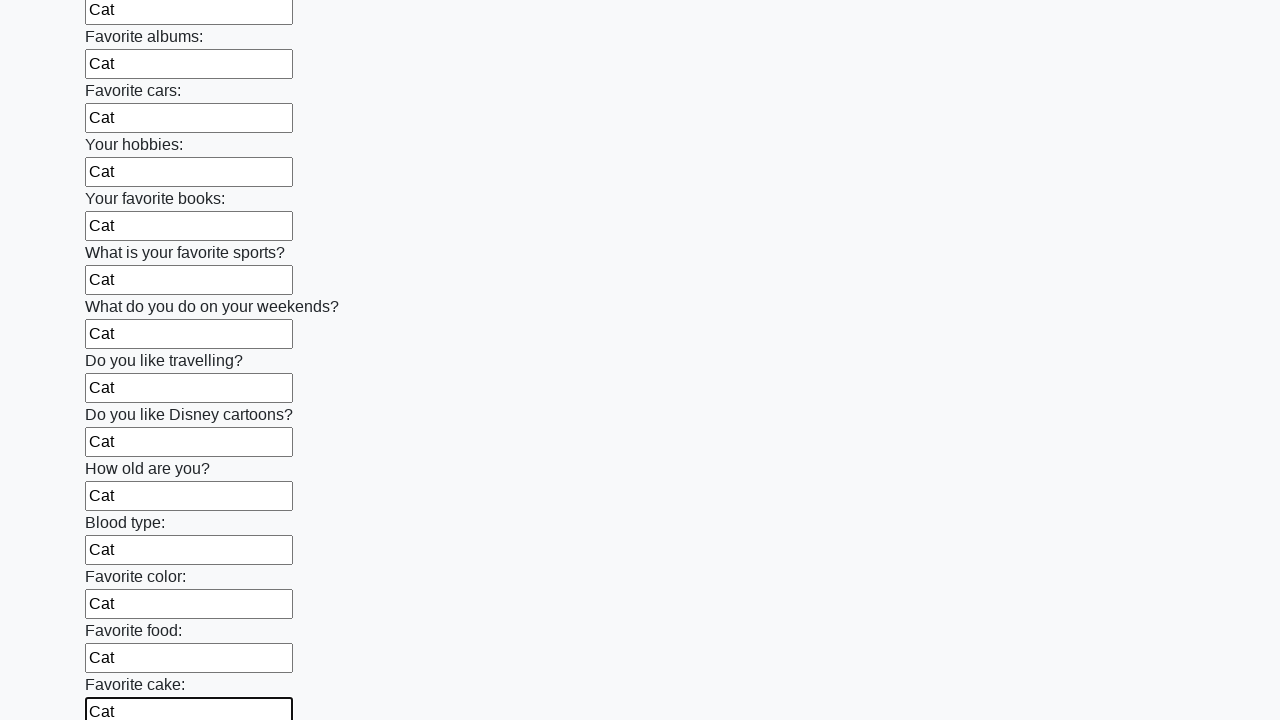

Filled an input field with 'Cat' on input >> nth=22
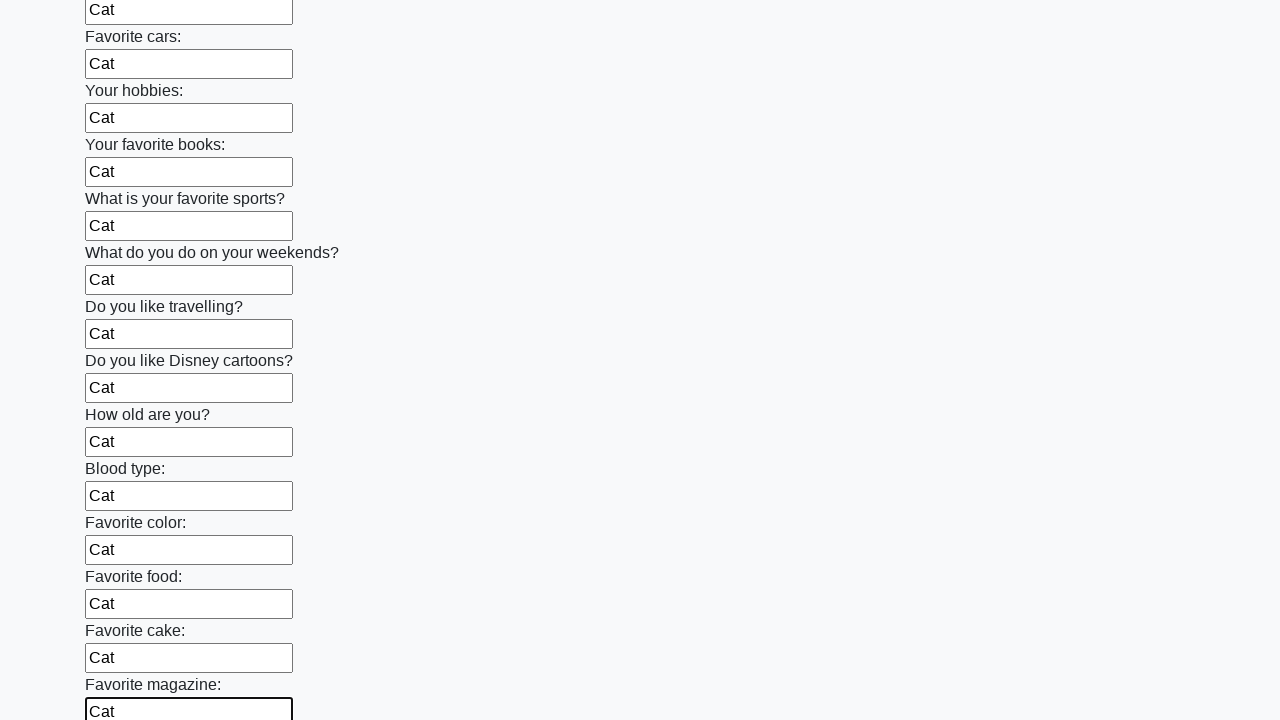

Filled an input field with 'Cat' on input >> nth=23
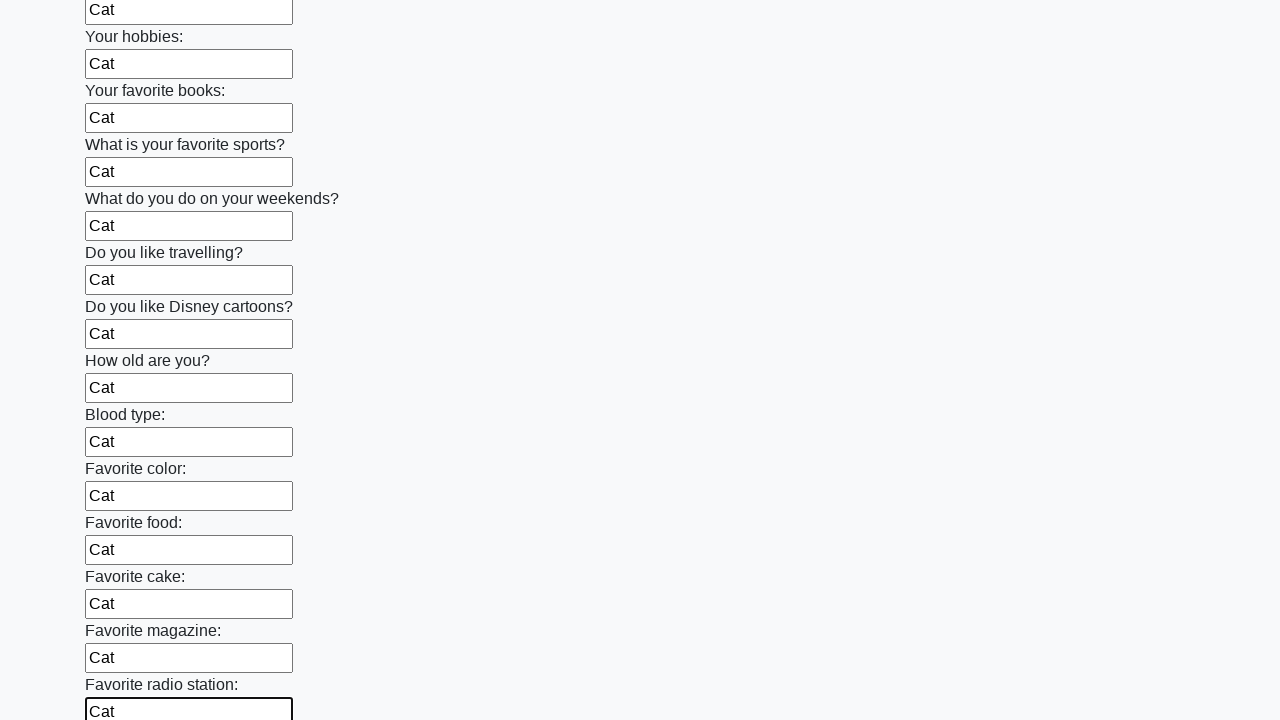

Filled an input field with 'Cat' on input >> nth=24
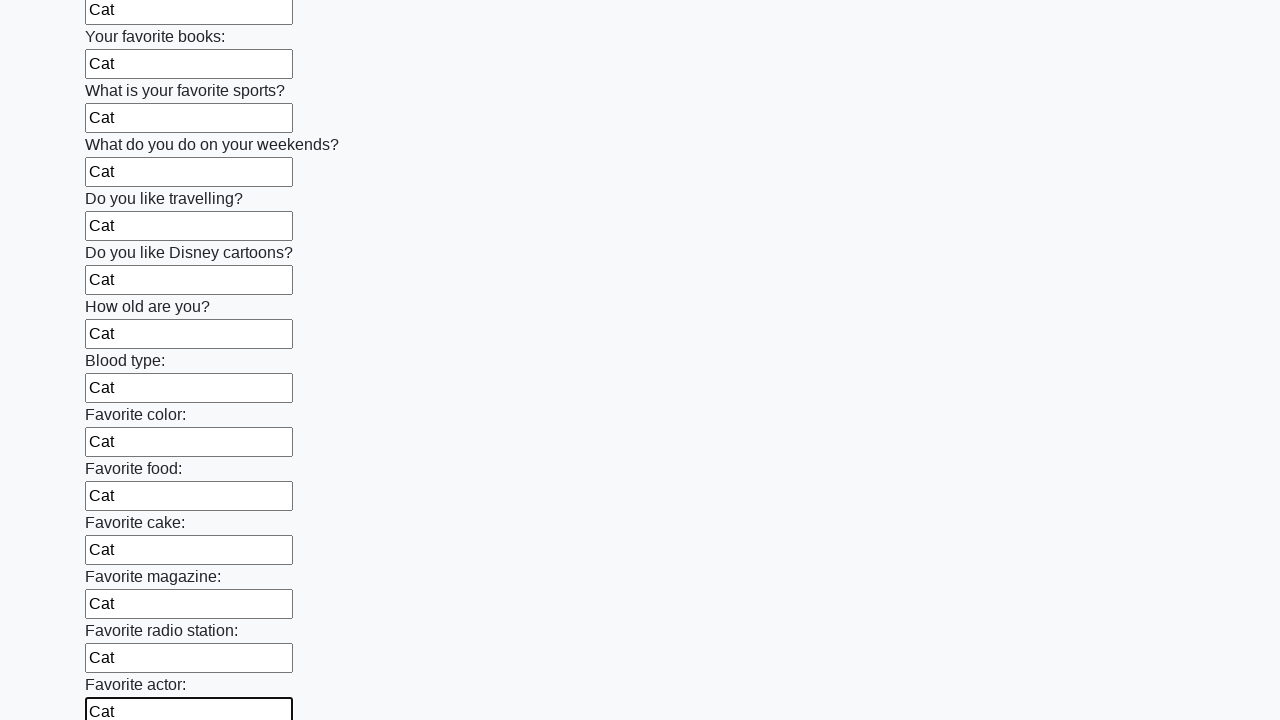

Filled an input field with 'Cat' on input >> nth=25
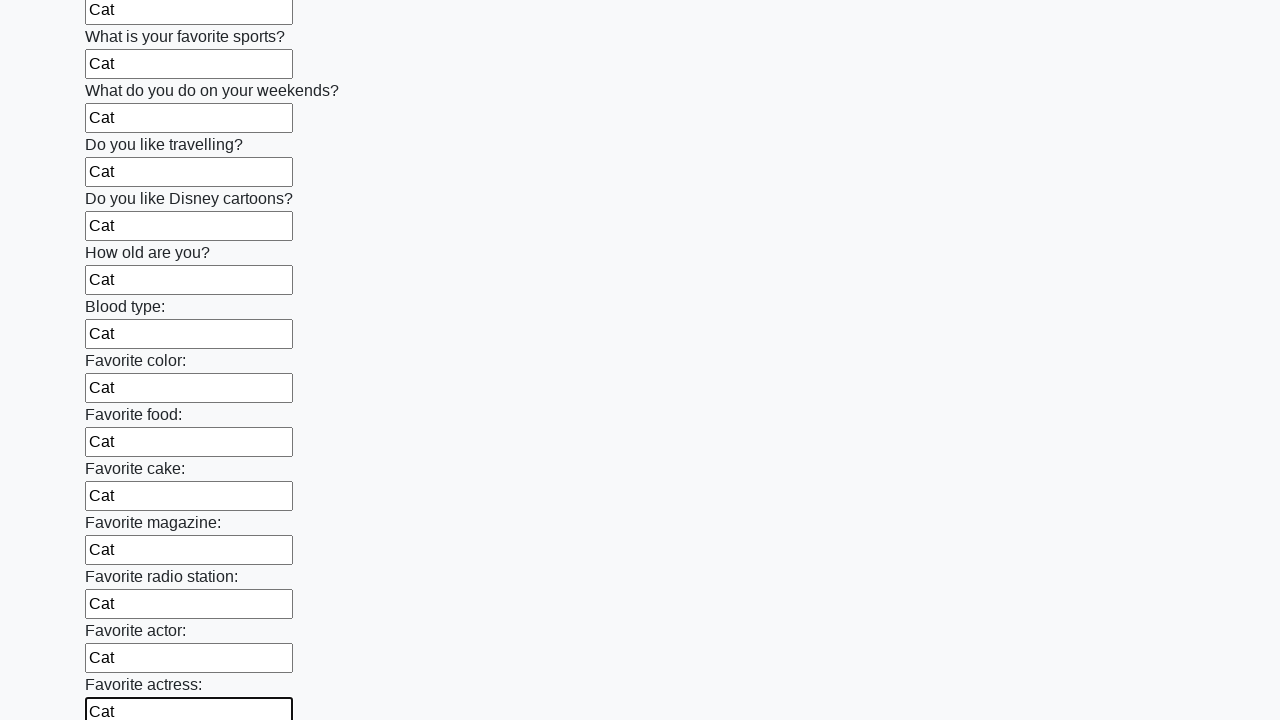

Filled an input field with 'Cat' on input >> nth=26
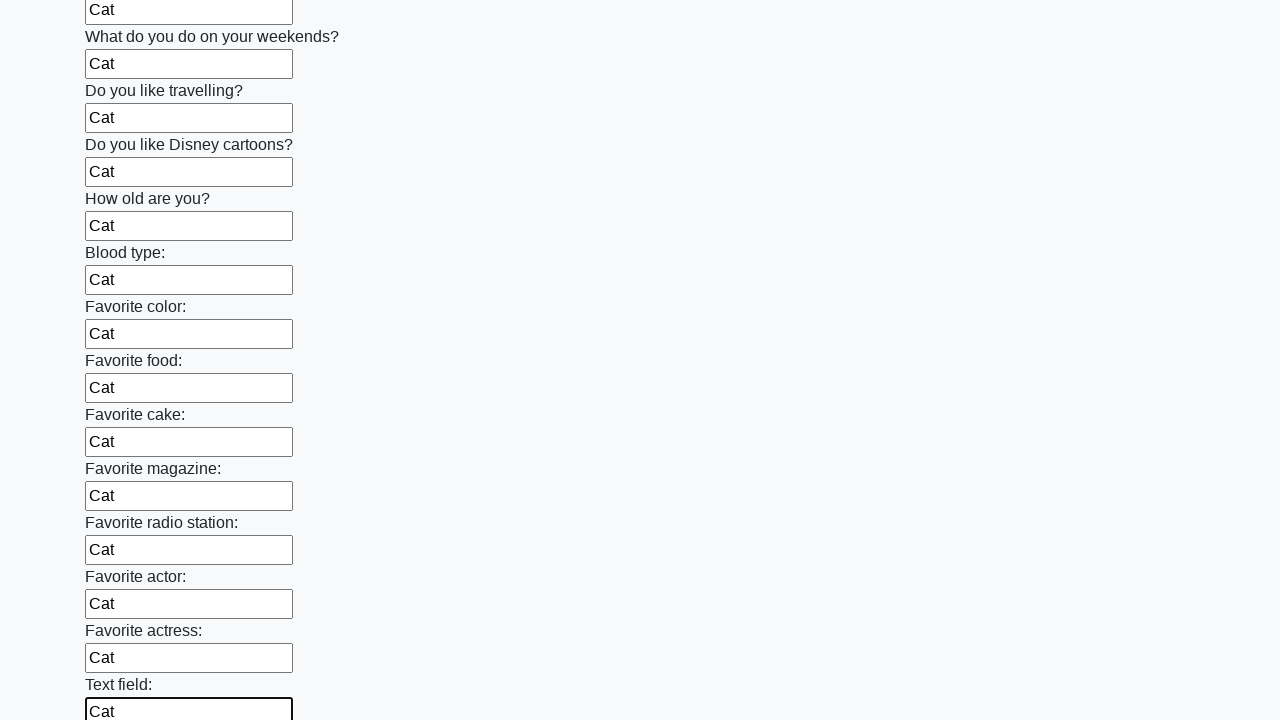

Filled an input field with 'Cat' on input >> nth=27
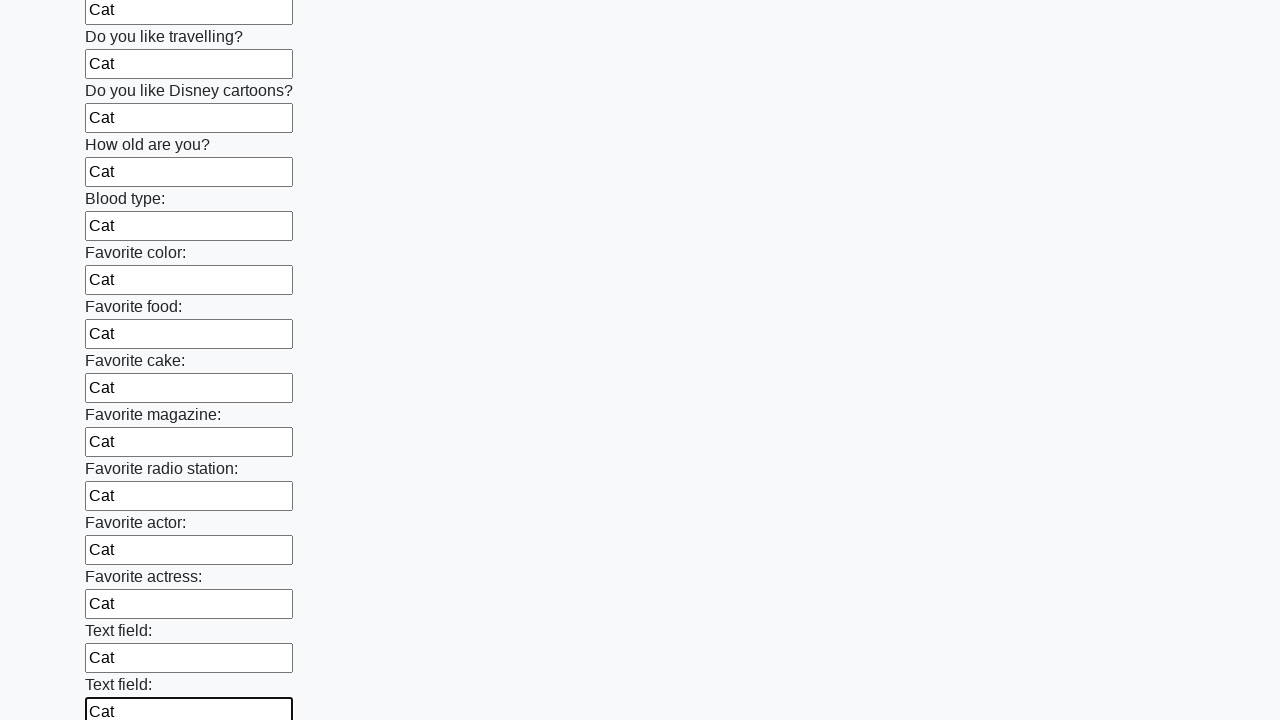

Filled an input field with 'Cat' on input >> nth=28
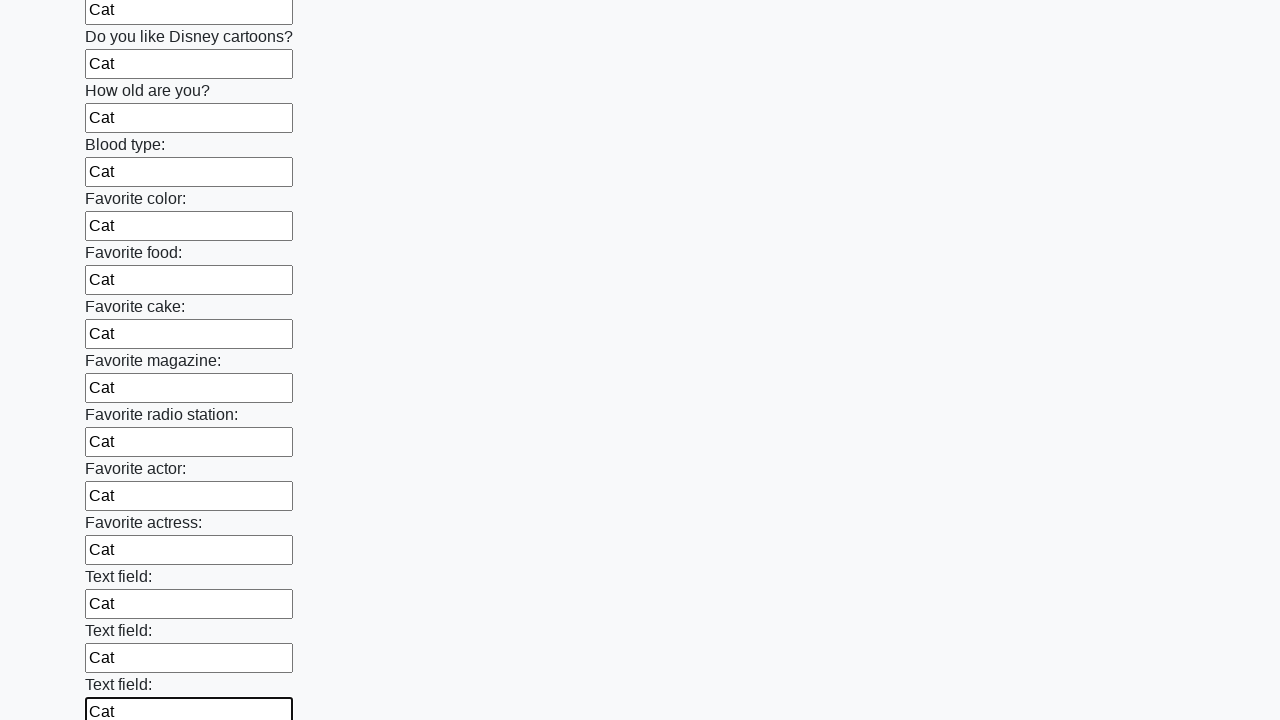

Filled an input field with 'Cat' on input >> nth=29
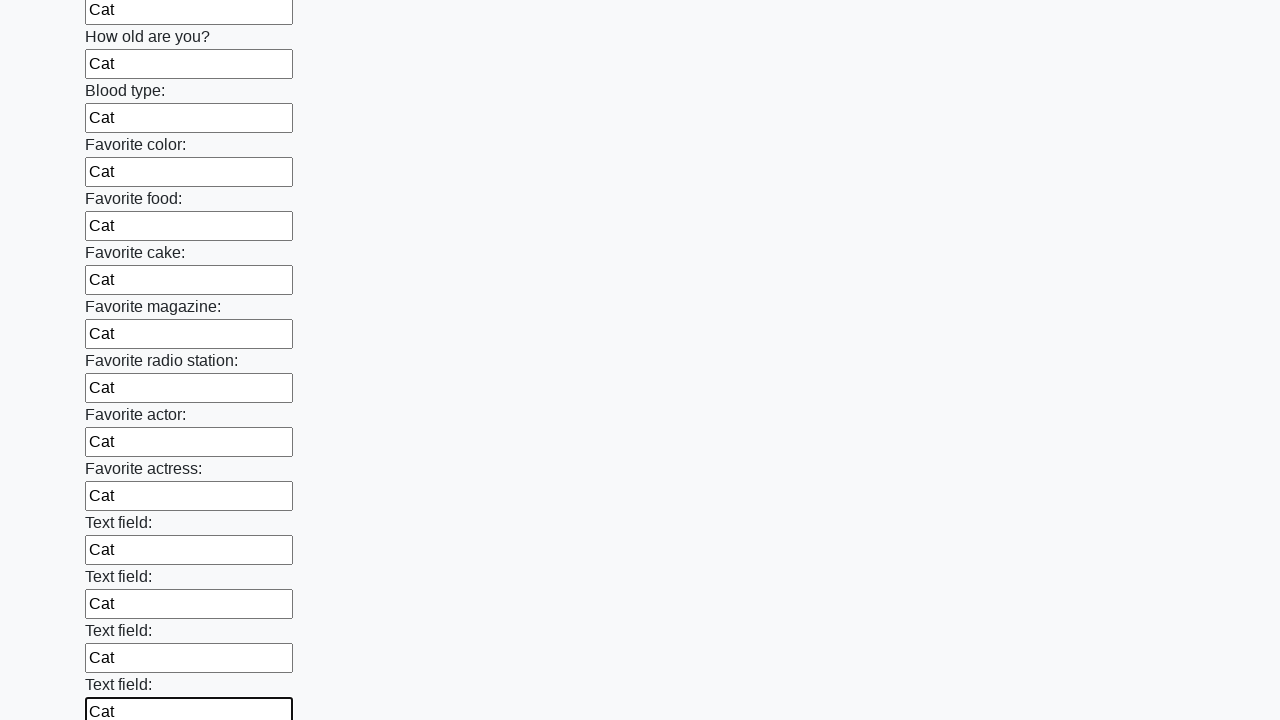

Filled an input field with 'Cat' on input >> nth=30
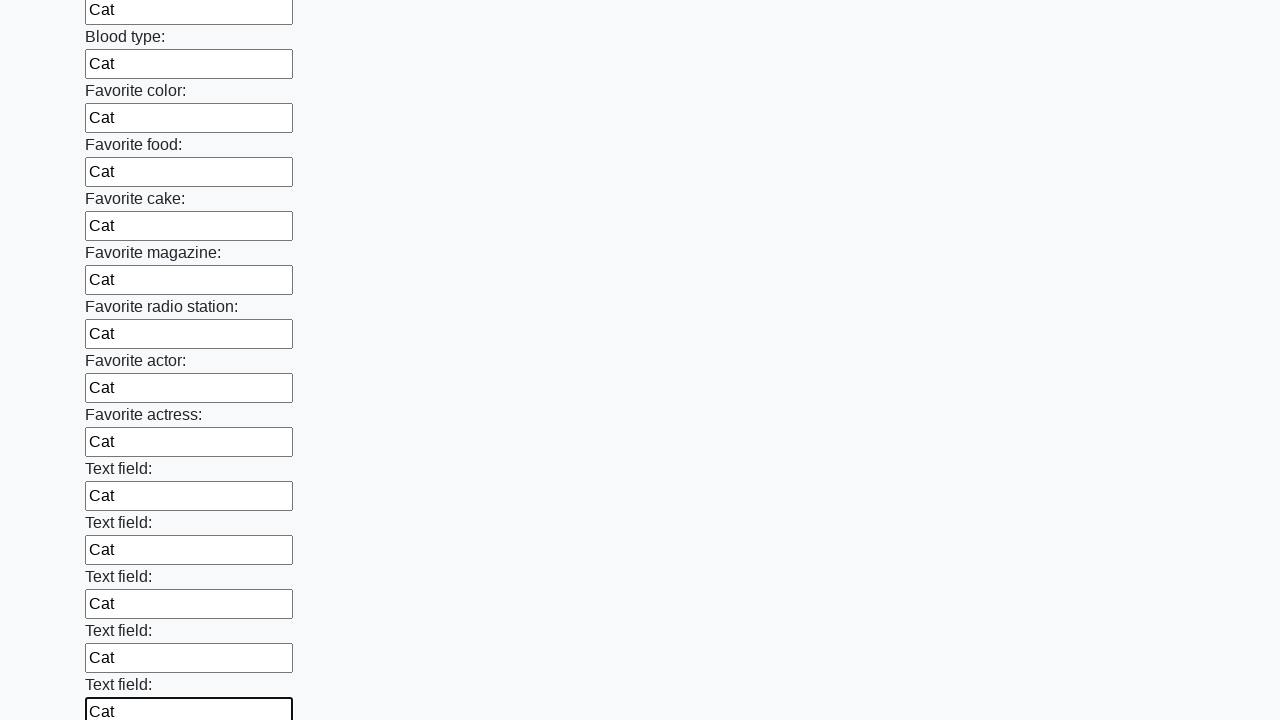

Filled an input field with 'Cat' on input >> nth=31
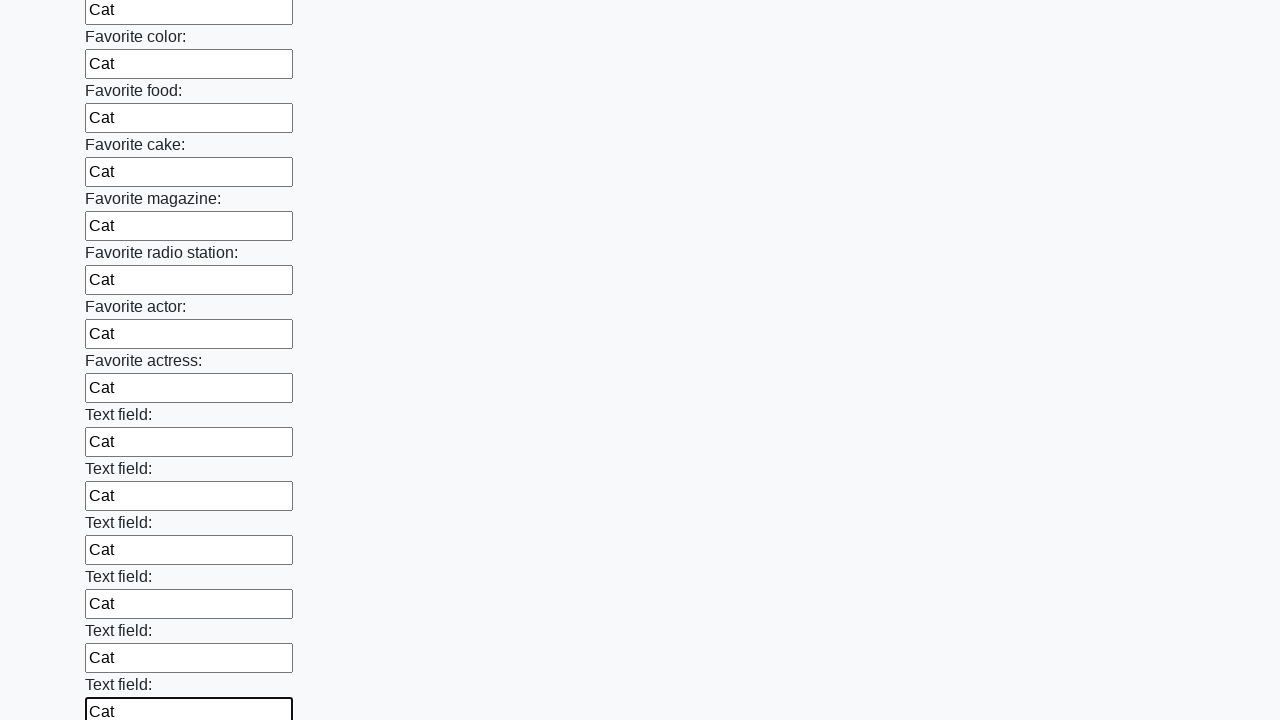

Filled an input field with 'Cat' on input >> nth=32
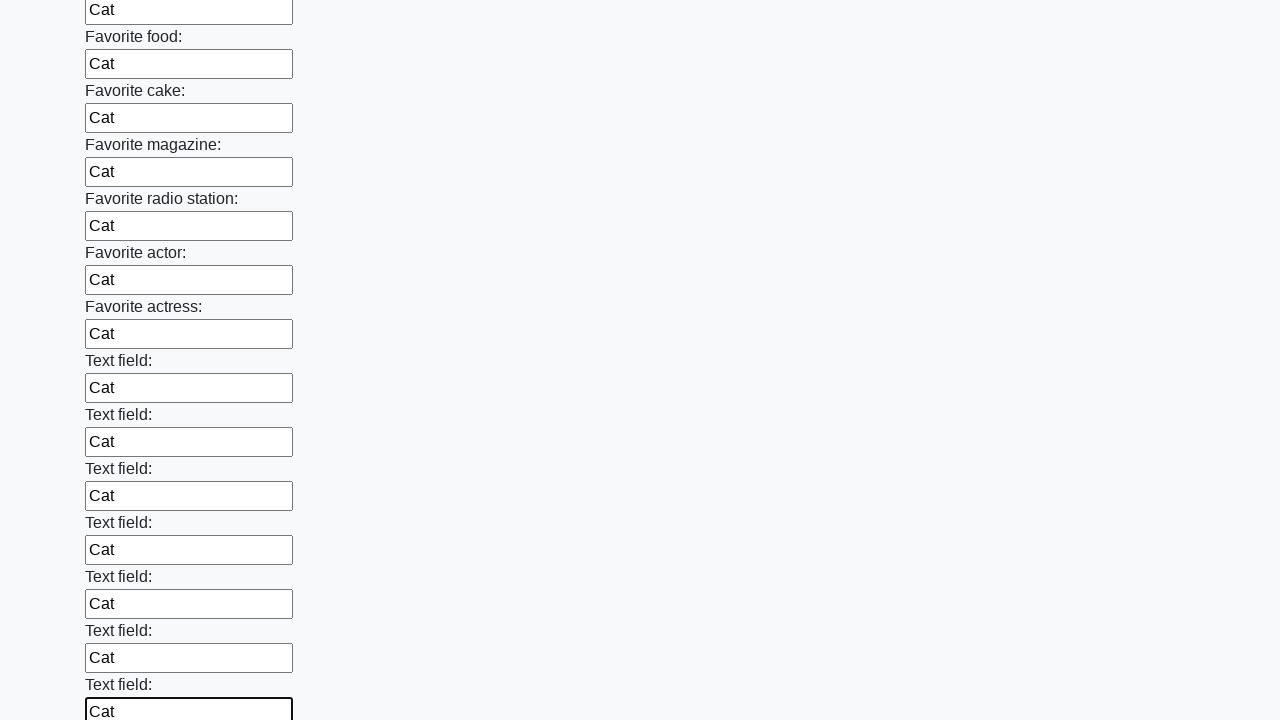

Filled an input field with 'Cat' on input >> nth=33
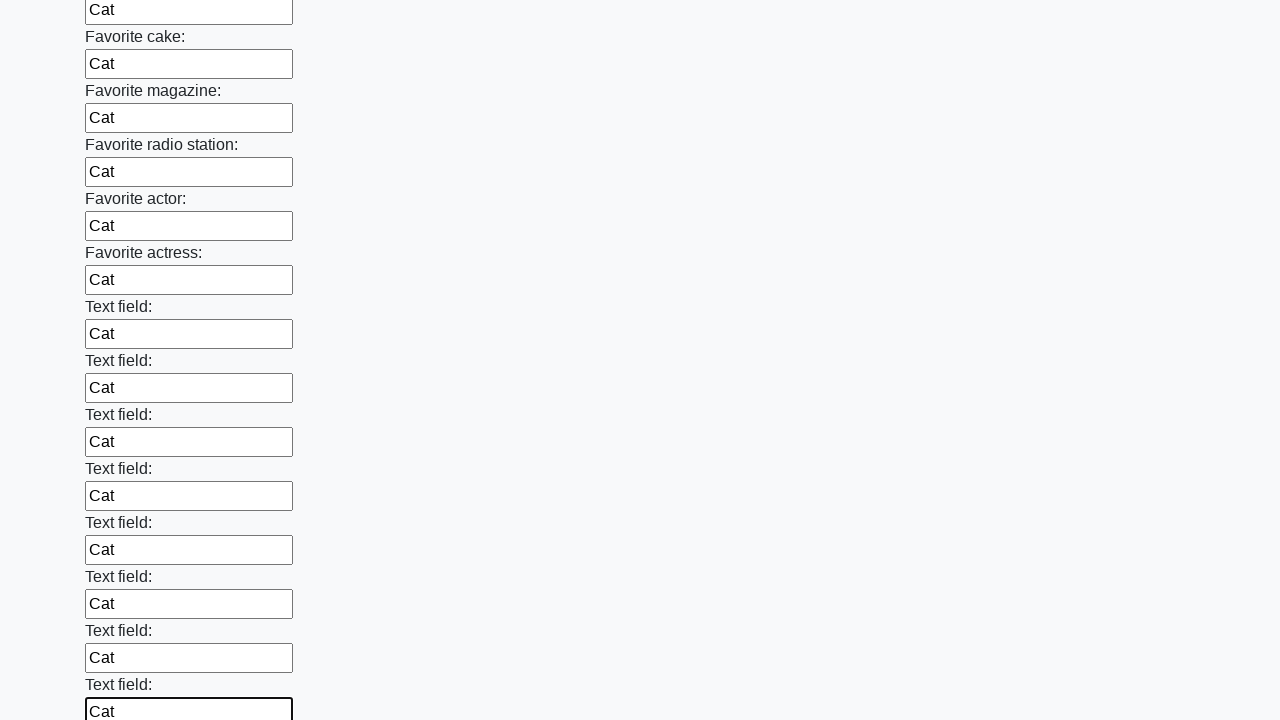

Filled an input field with 'Cat' on input >> nth=34
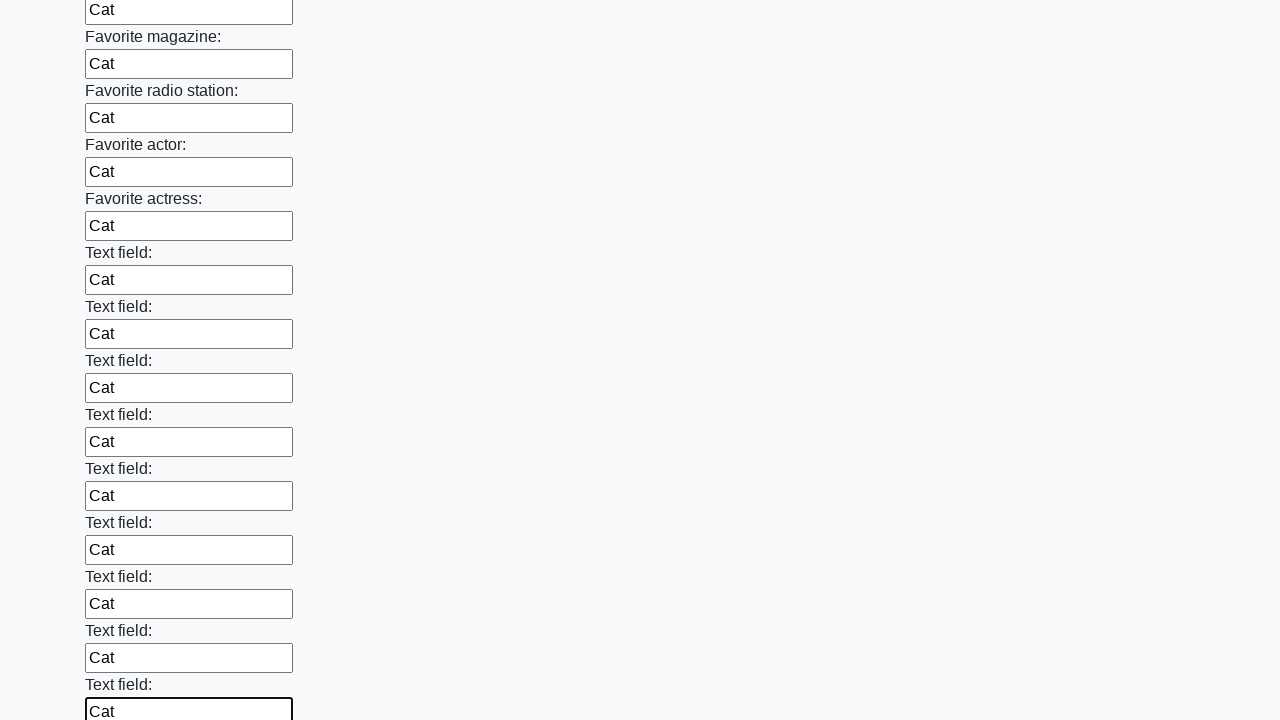

Filled an input field with 'Cat' on input >> nth=35
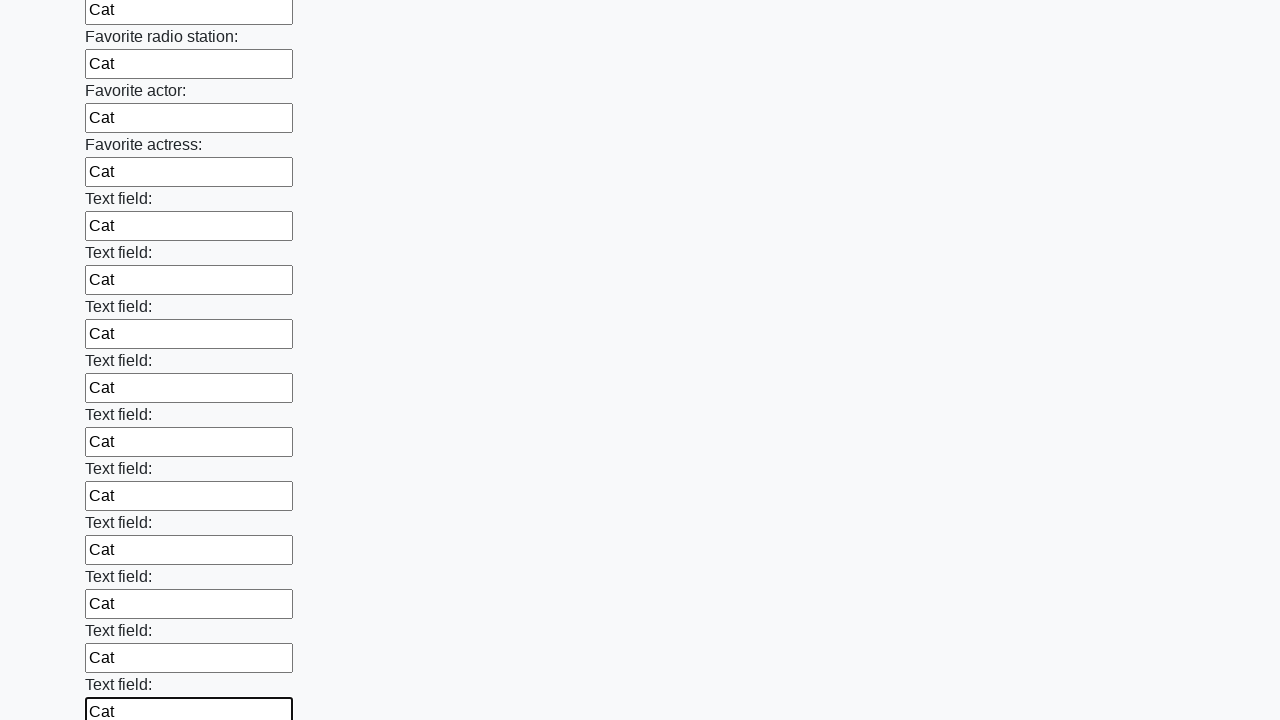

Filled an input field with 'Cat' on input >> nth=36
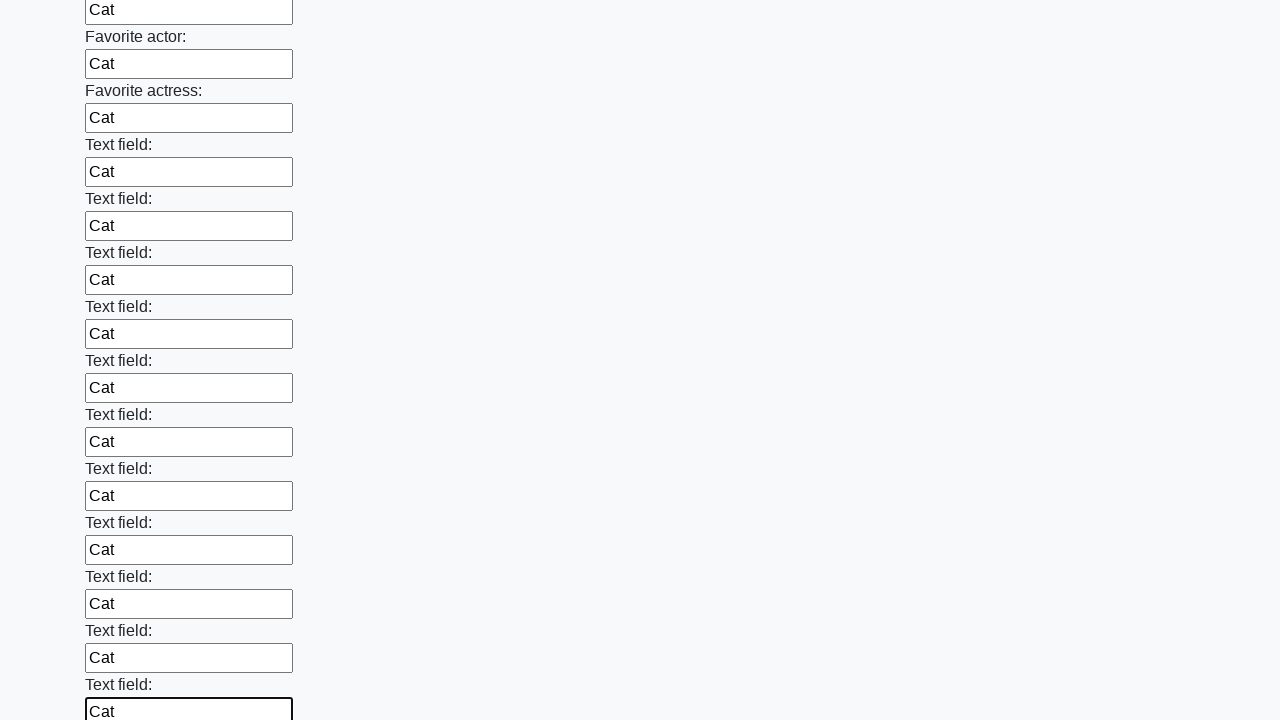

Filled an input field with 'Cat' on input >> nth=37
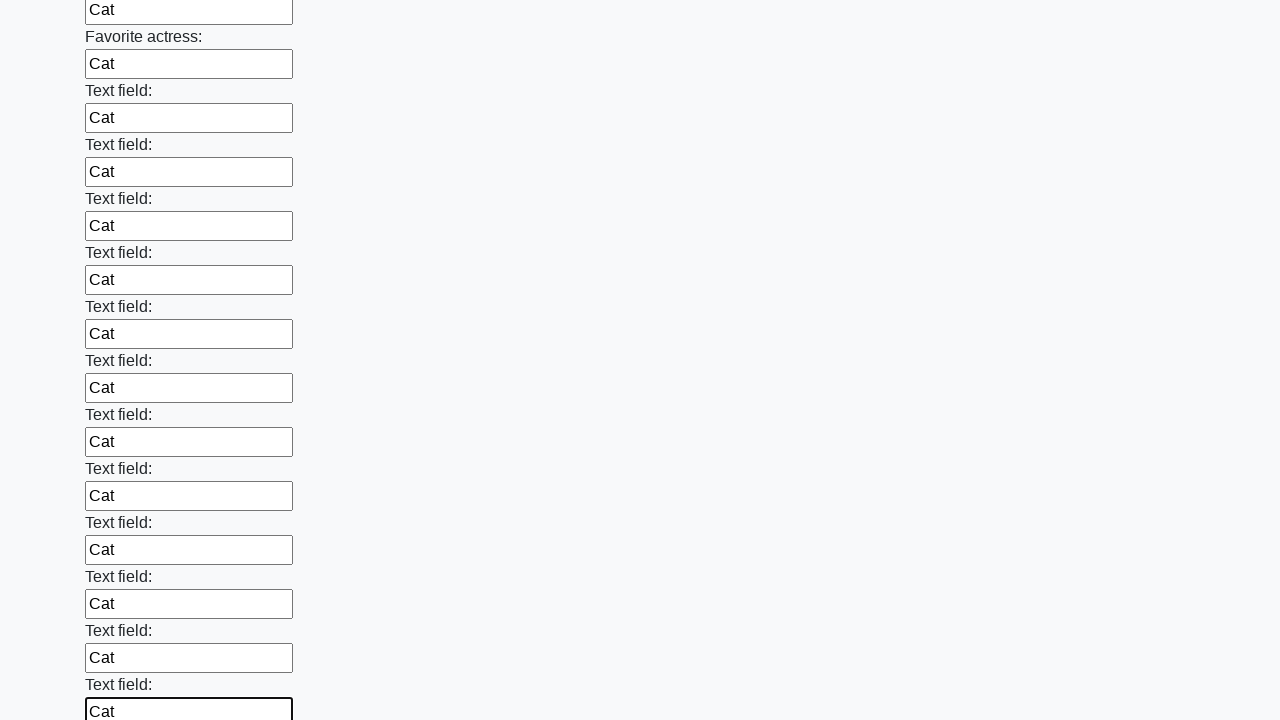

Filled an input field with 'Cat' on input >> nth=38
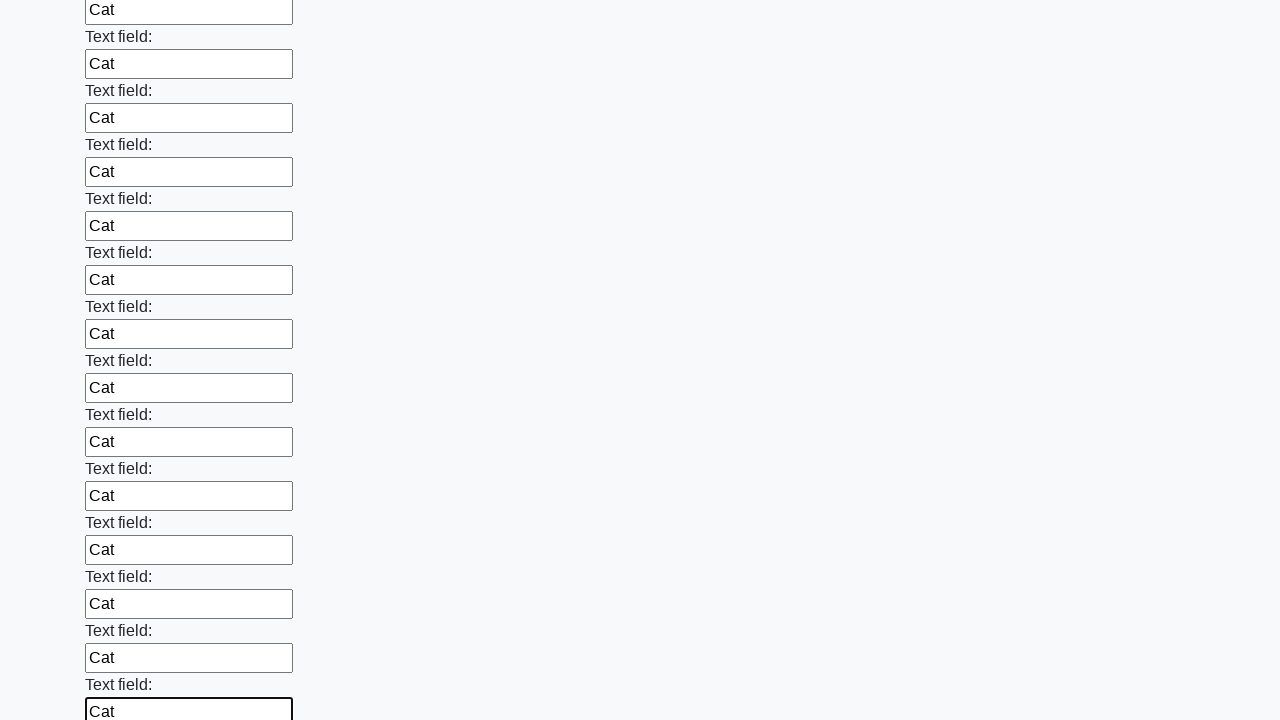

Filled an input field with 'Cat' on input >> nth=39
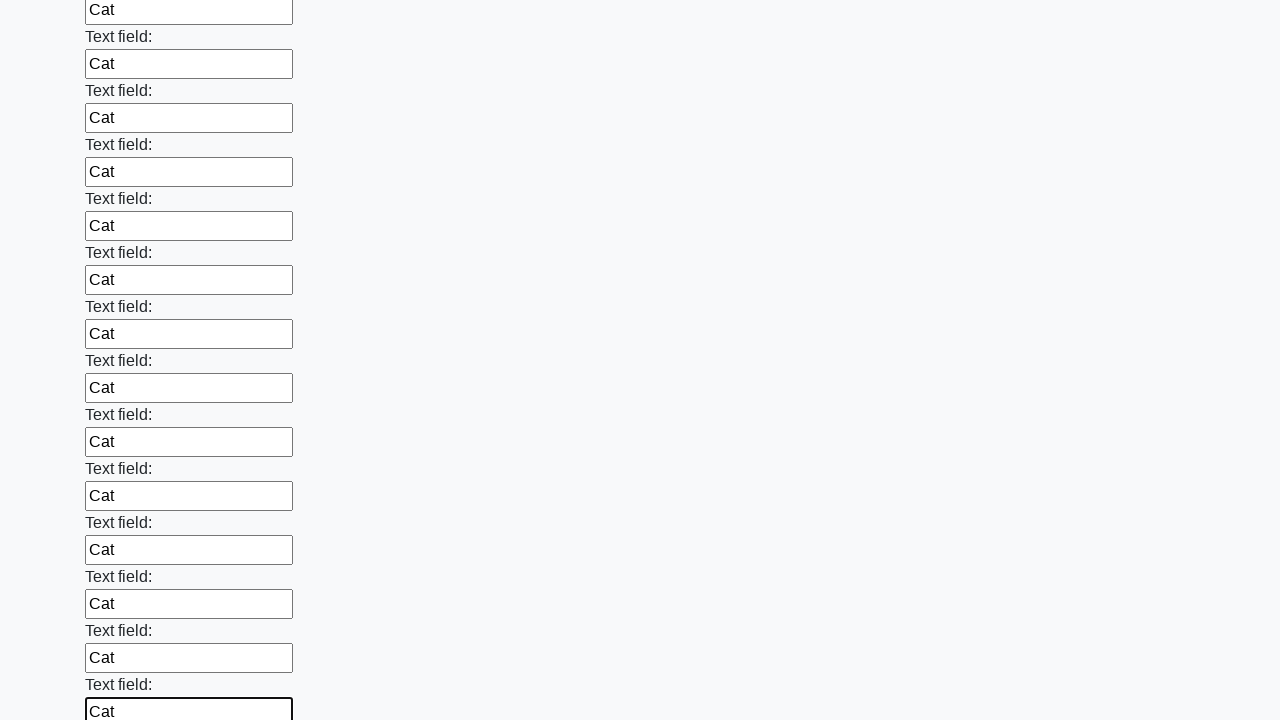

Filled an input field with 'Cat' on input >> nth=40
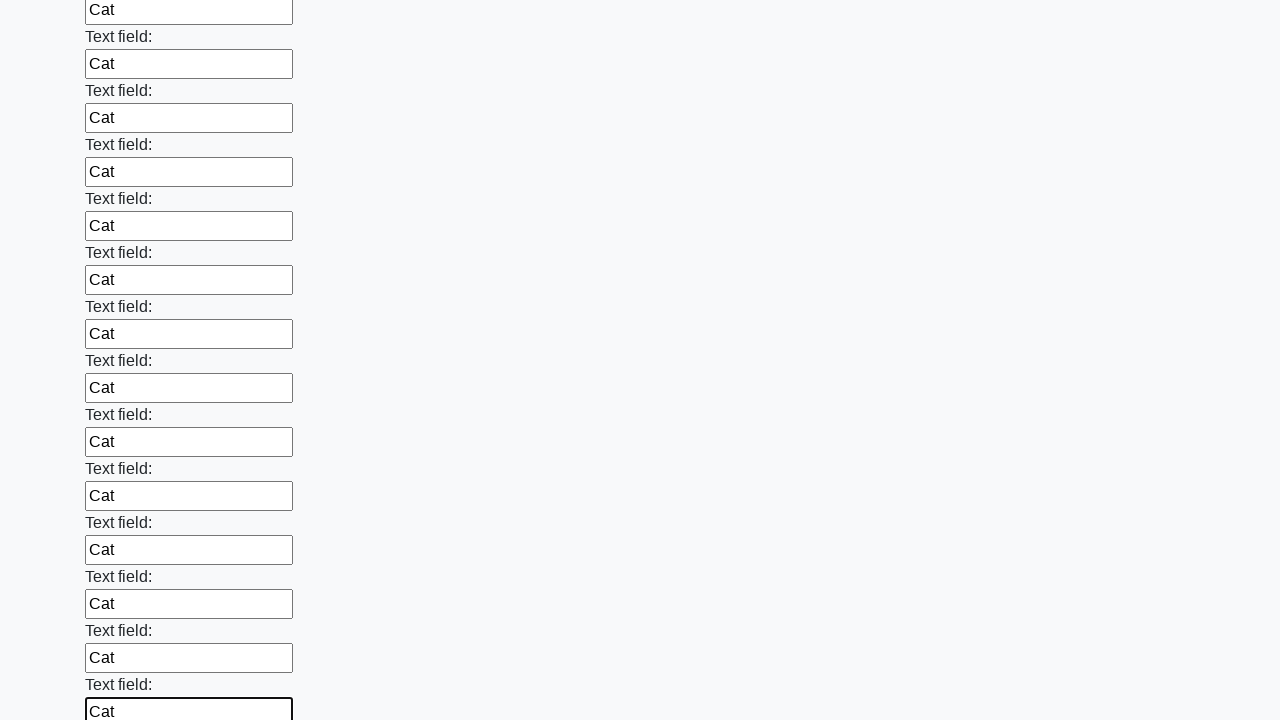

Filled an input field with 'Cat' on input >> nth=41
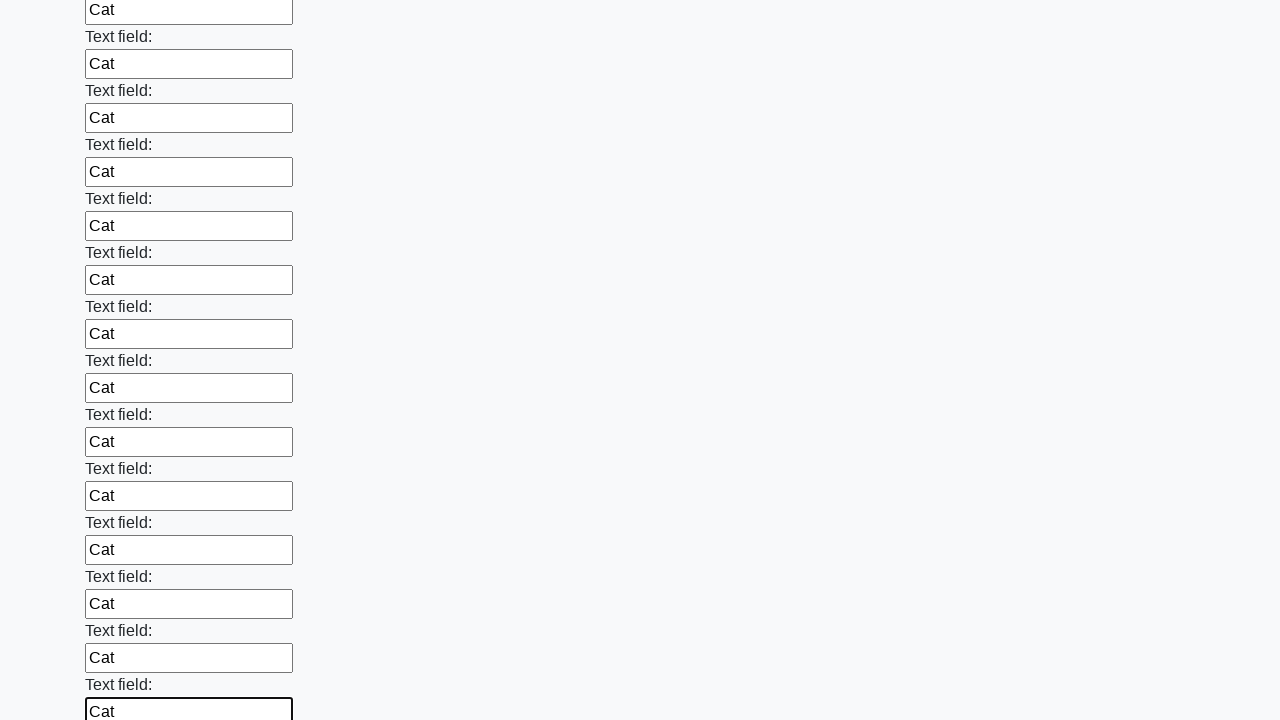

Filled an input field with 'Cat' on input >> nth=42
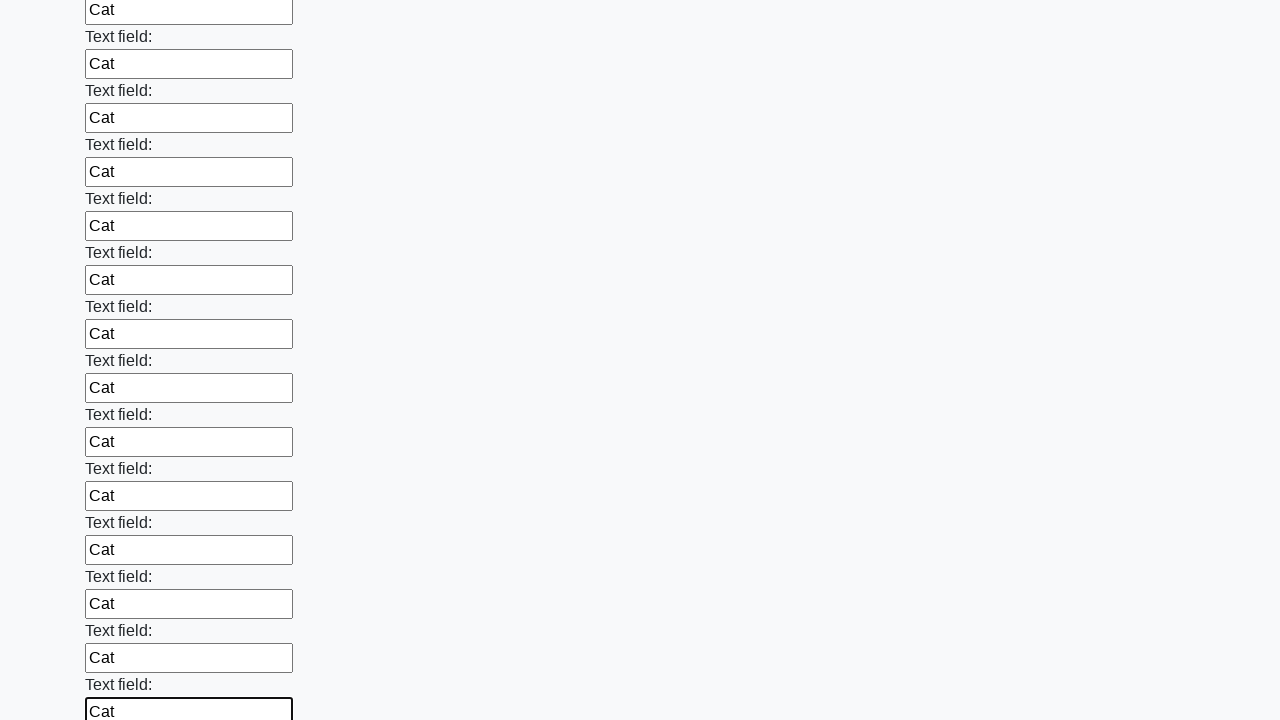

Filled an input field with 'Cat' on input >> nth=43
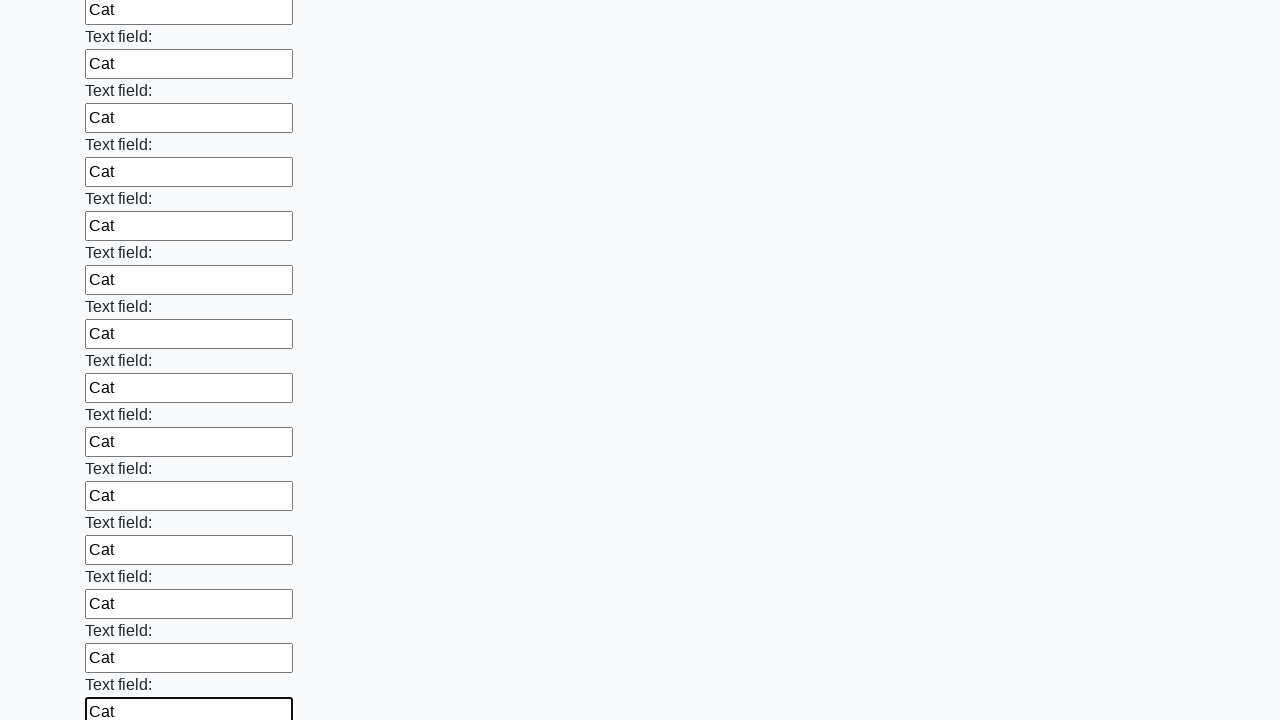

Filled an input field with 'Cat' on input >> nth=44
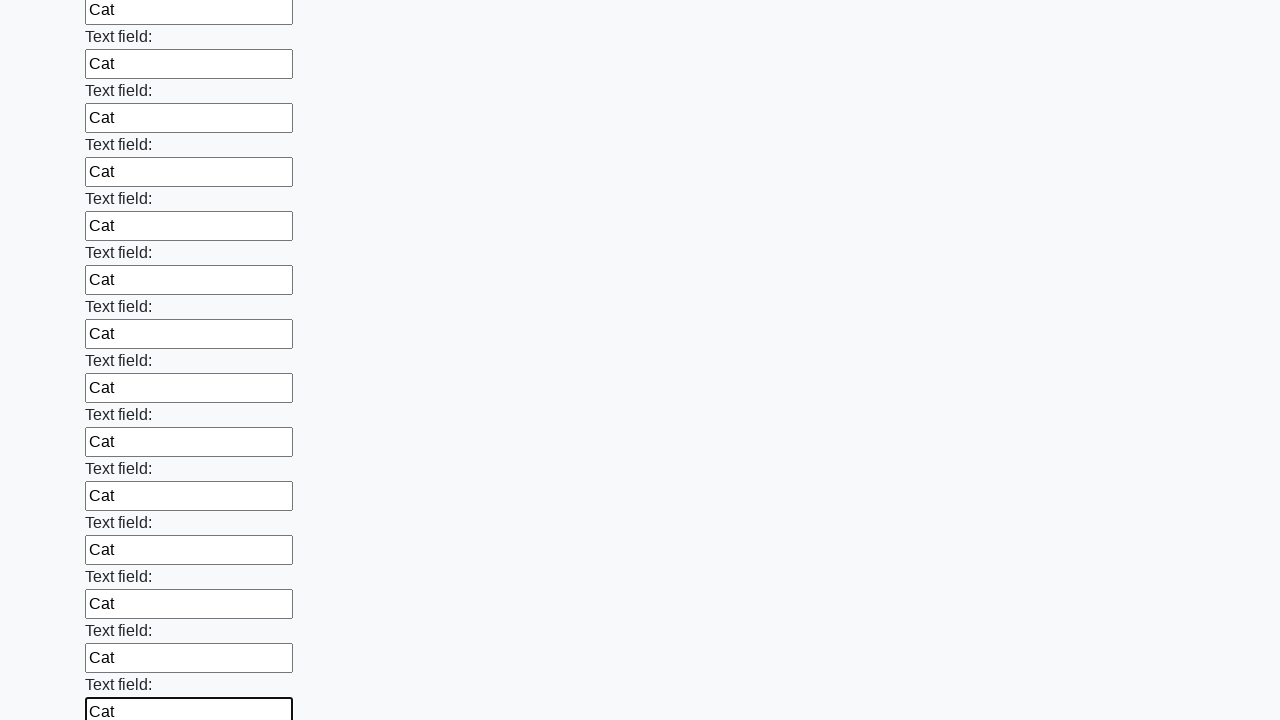

Filled an input field with 'Cat' on input >> nth=45
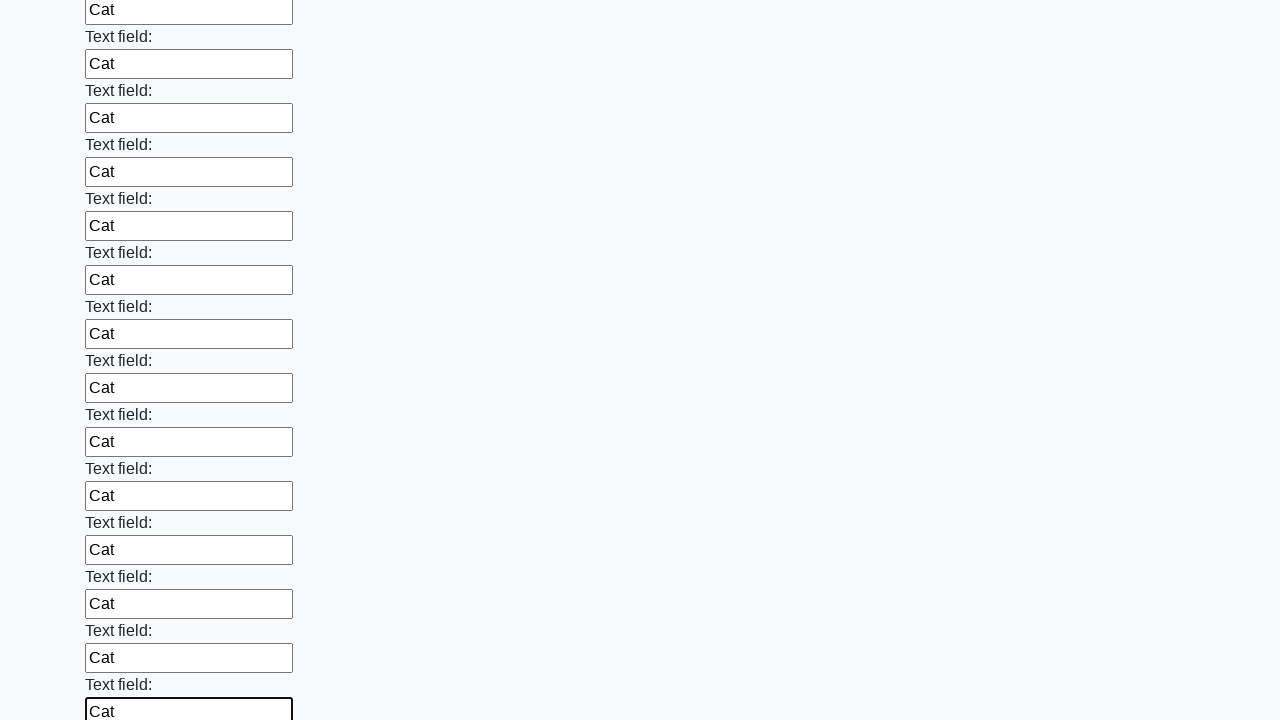

Filled an input field with 'Cat' on input >> nth=46
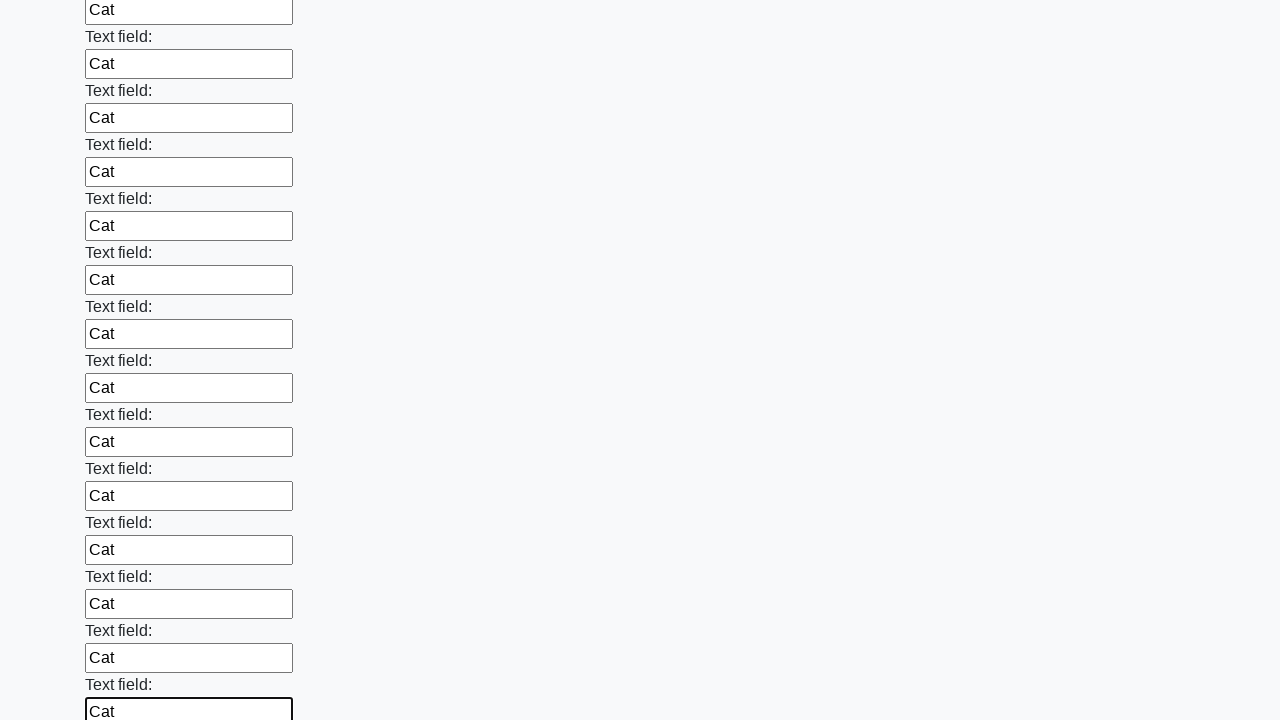

Filled an input field with 'Cat' on input >> nth=47
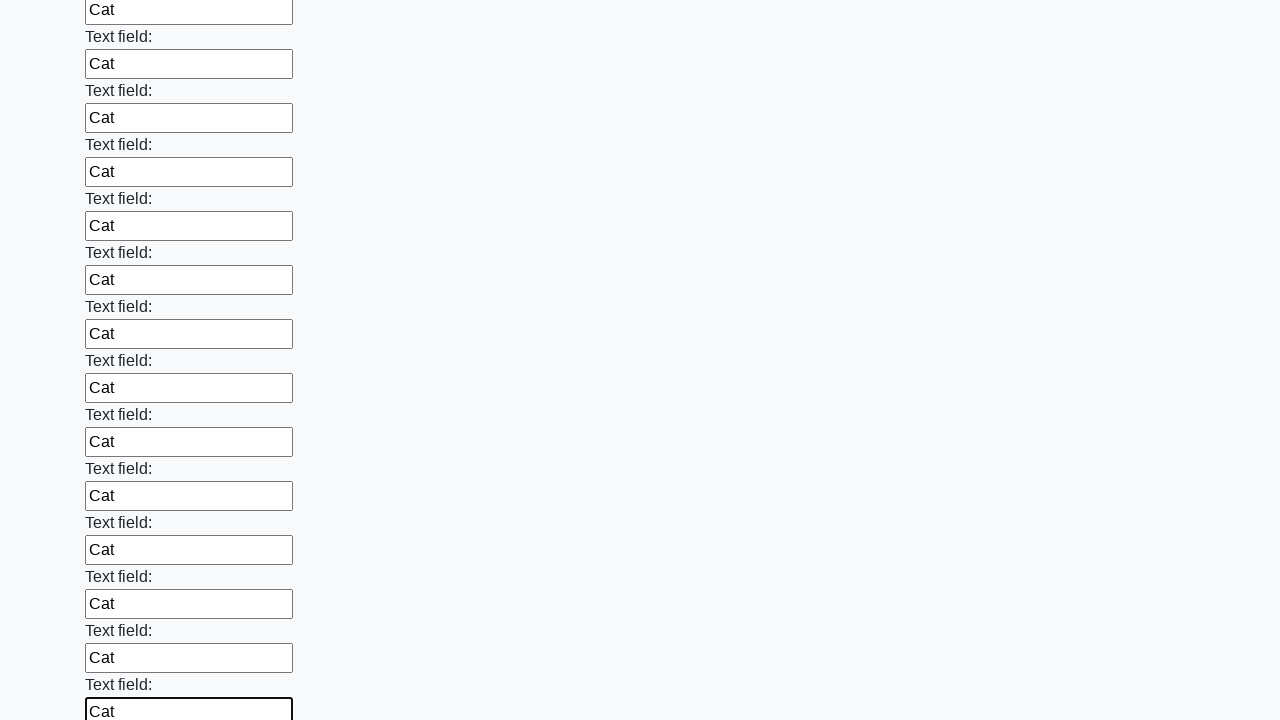

Filled an input field with 'Cat' on input >> nth=48
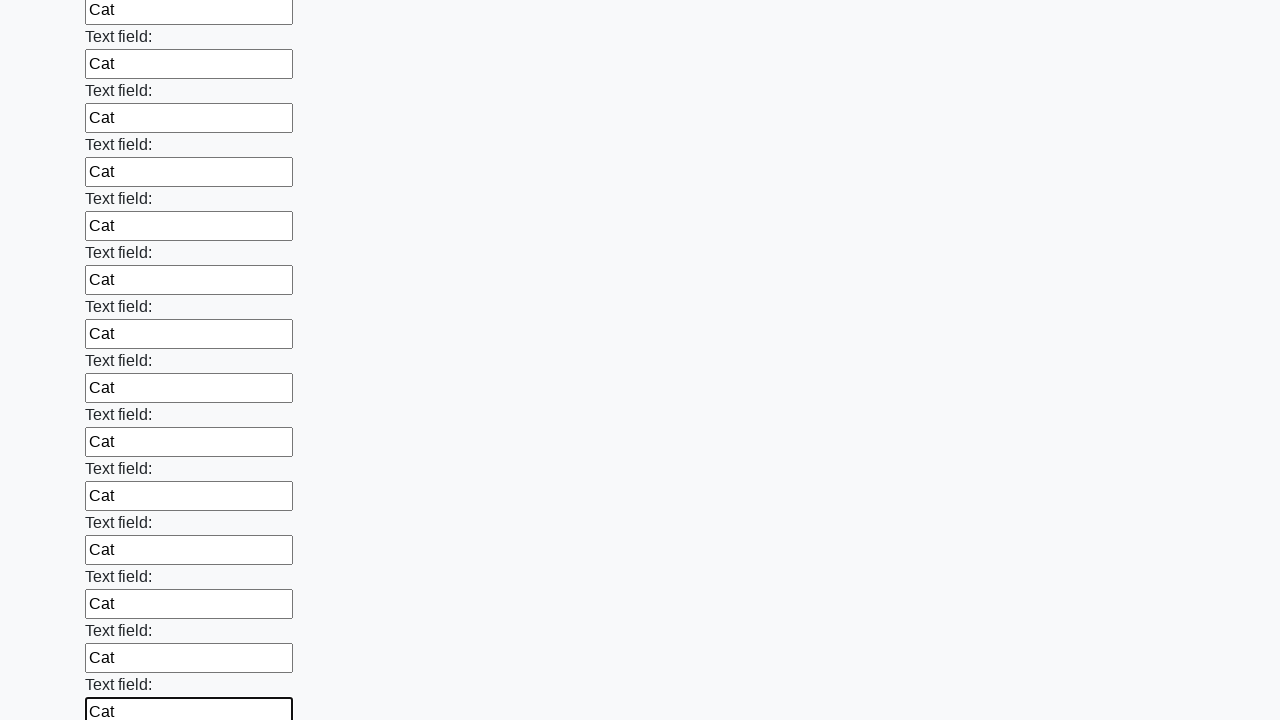

Filled an input field with 'Cat' on input >> nth=49
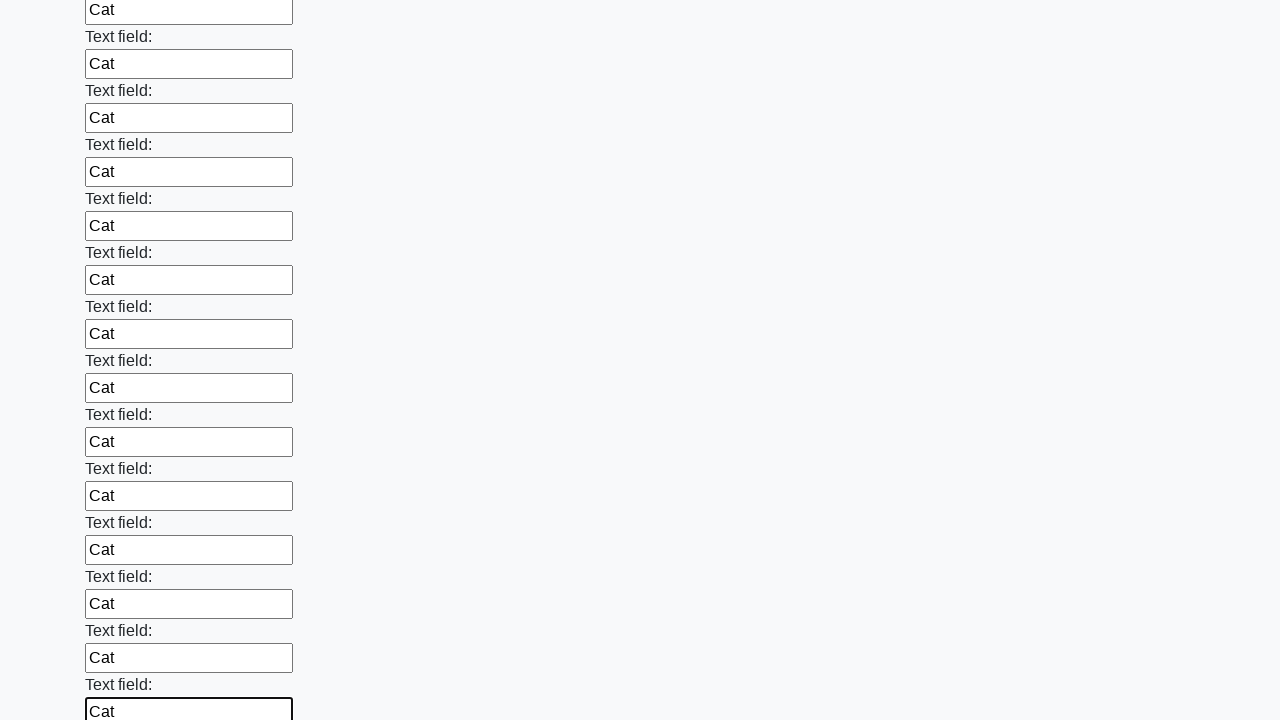

Filled an input field with 'Cat' on input >> nth=50
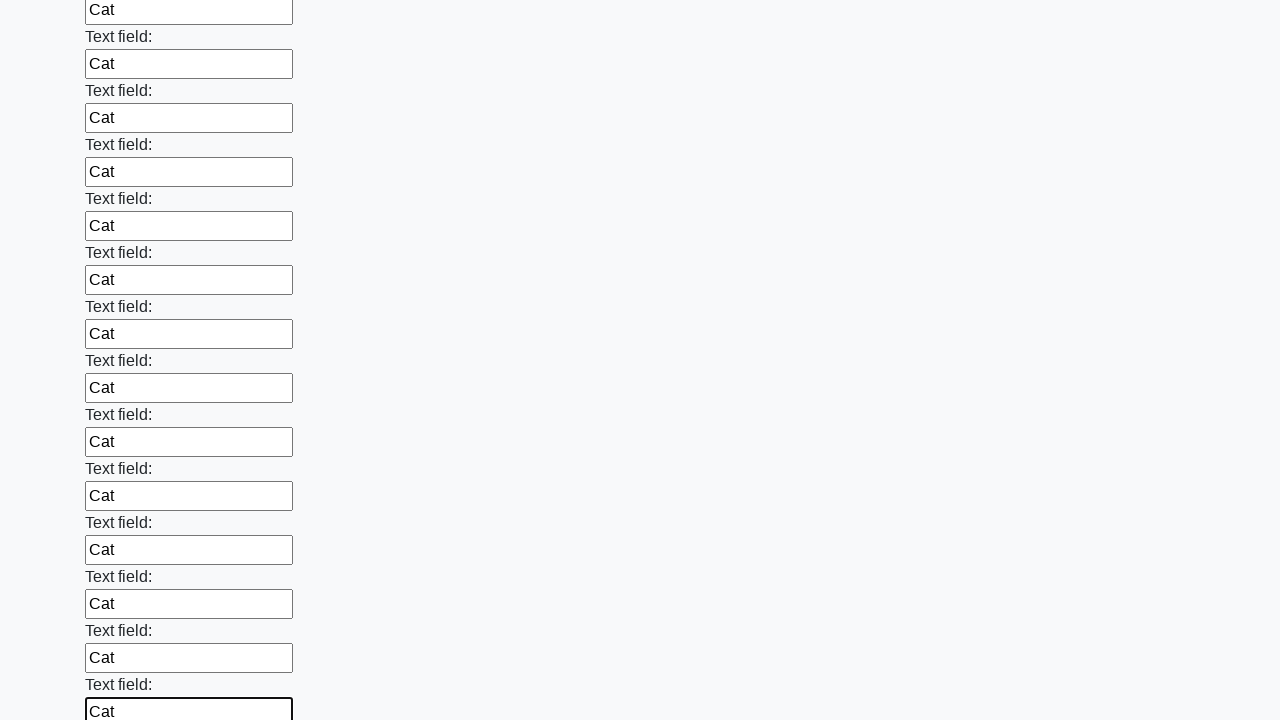

Filled an input field with 'Cat' on input >> nth=51
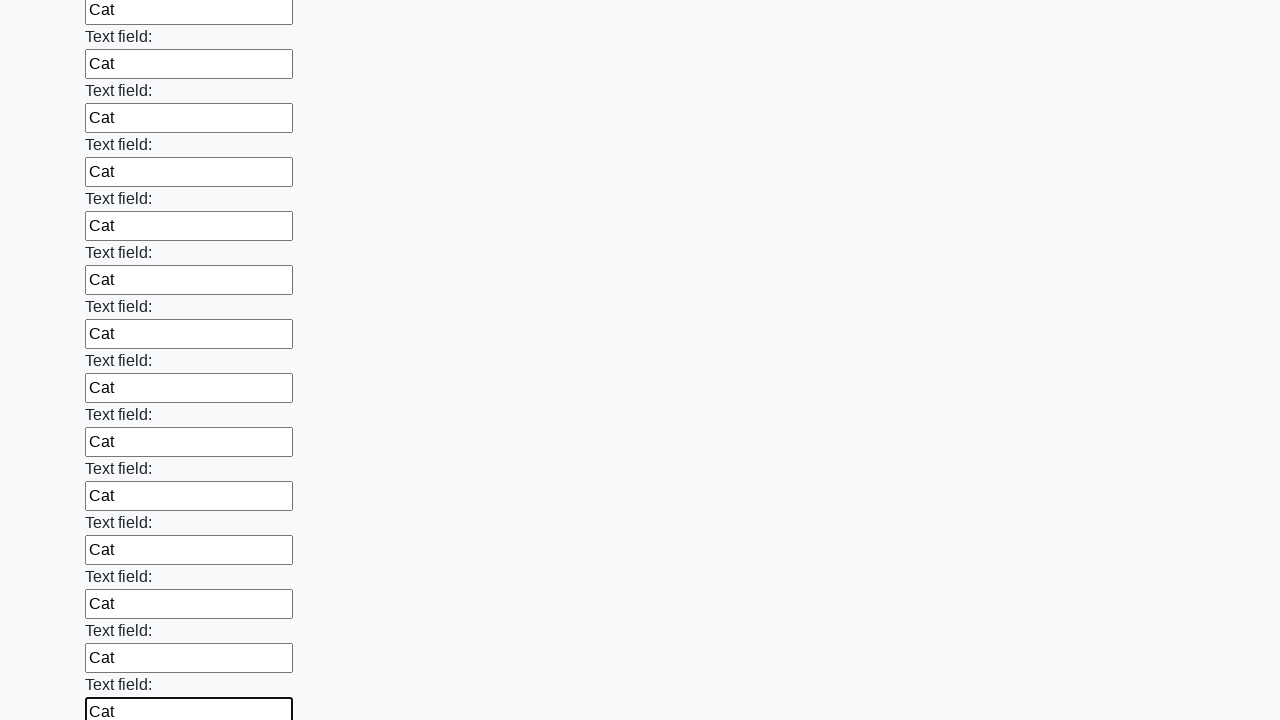

Filled an input field with 'Cat' on input >> nth=52
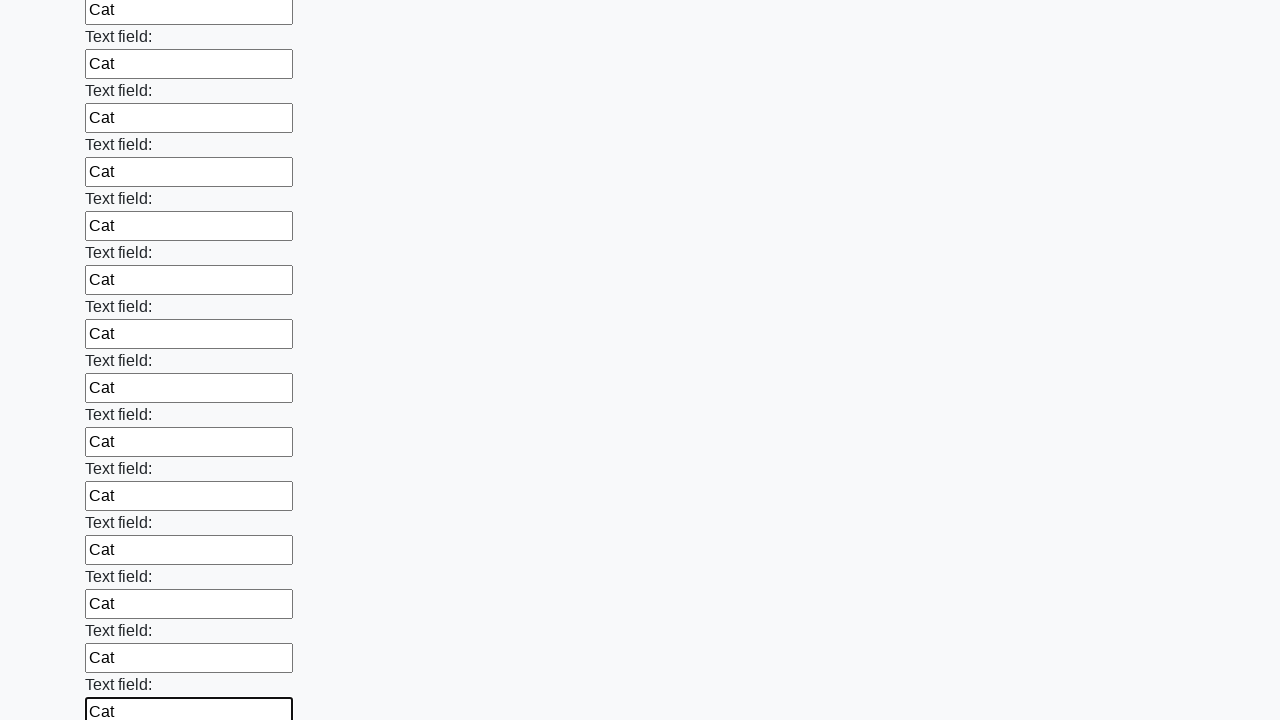

Filled an input field with 'Cat' on input >> nth=53
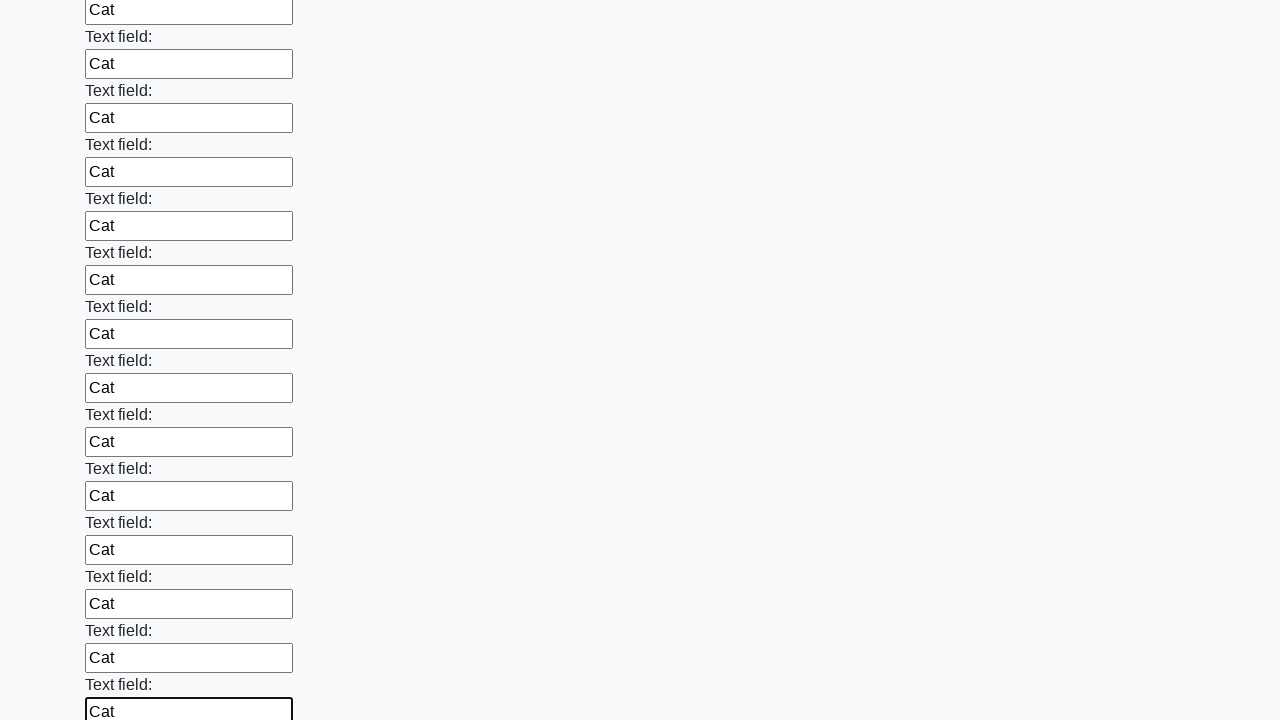

Filled an input field with 'Cat' on input >> nth=54
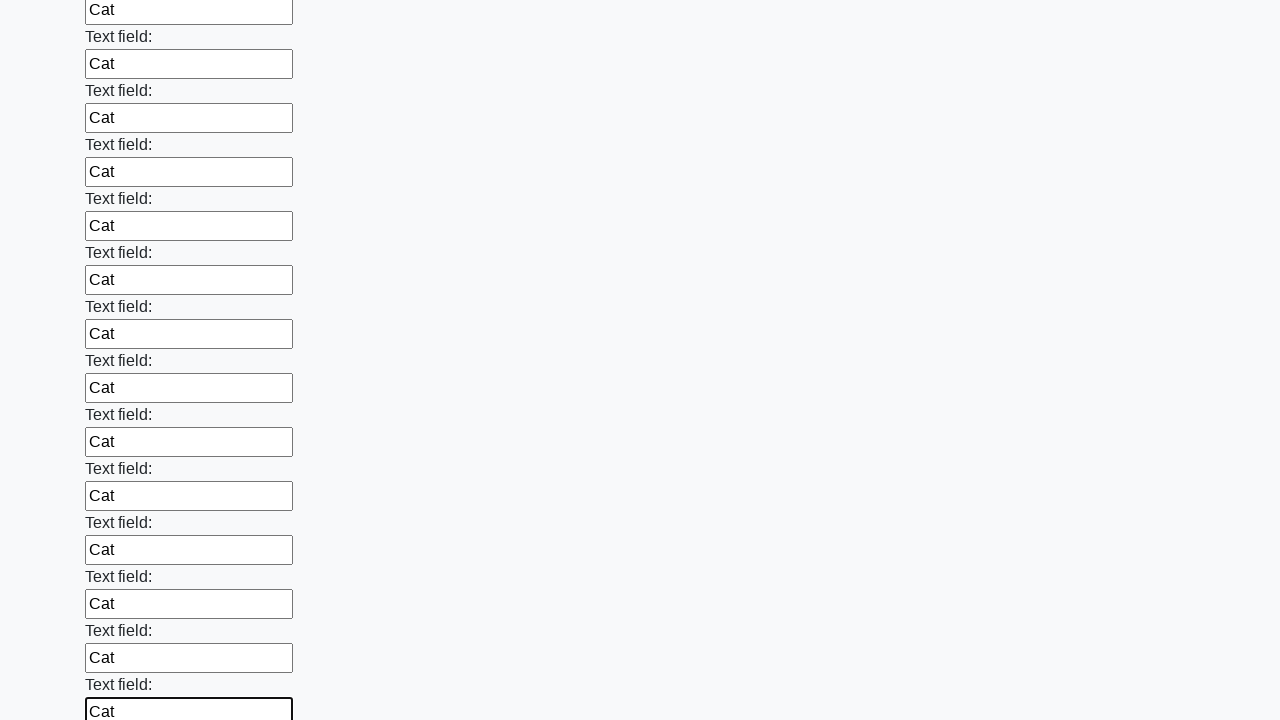

Filled an input field with 'Cat' on input >> nth=55
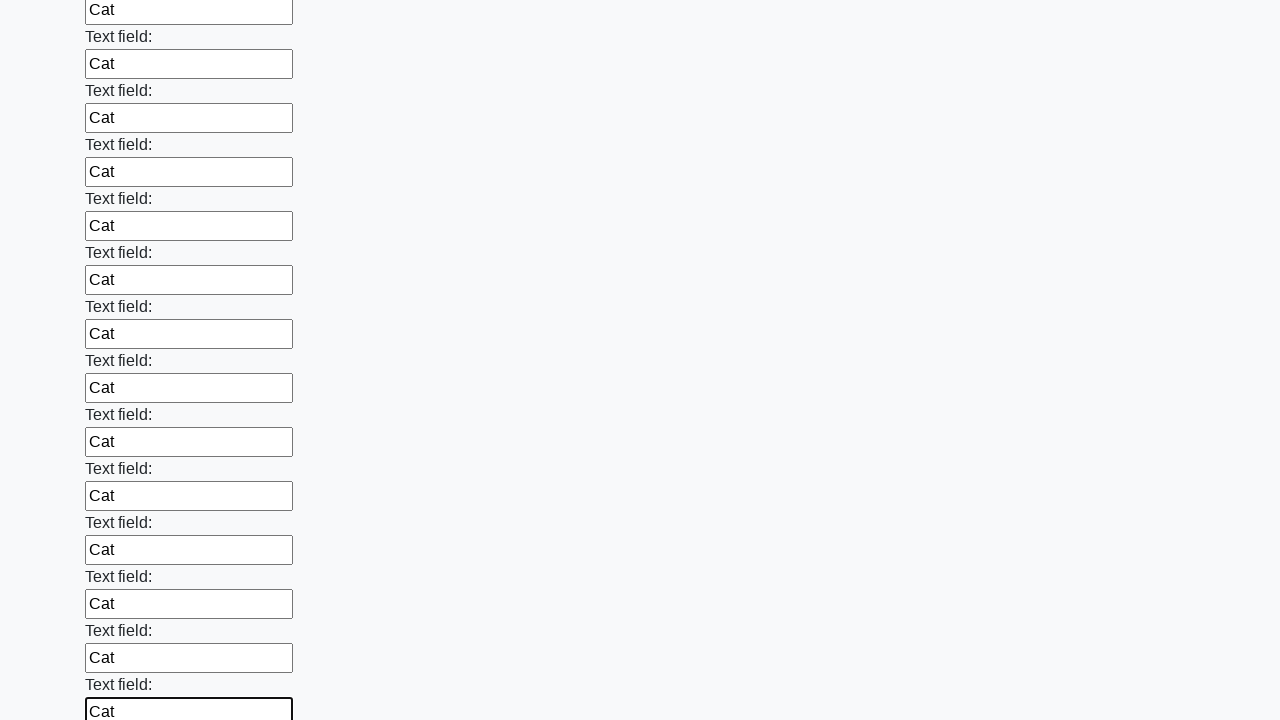

Filled an input field with 'Cat' on input >> nth=56
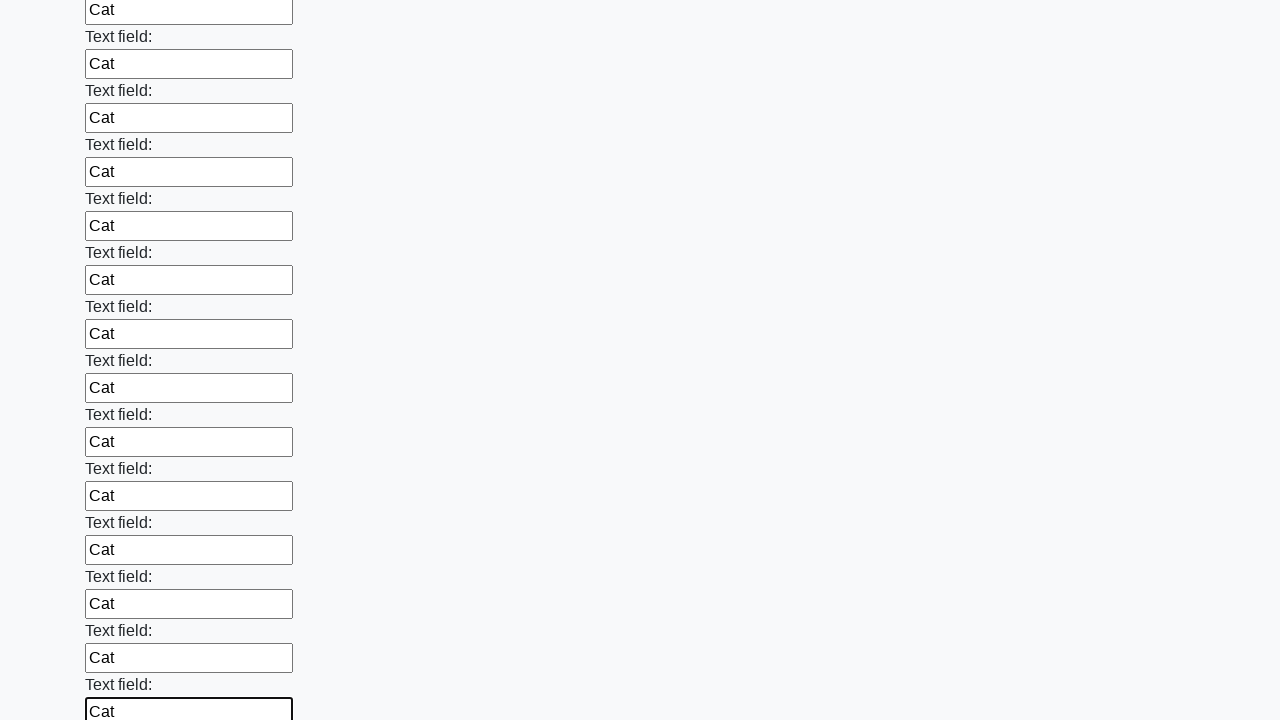

Filled an input field with 'Cat' on input >> nth=57
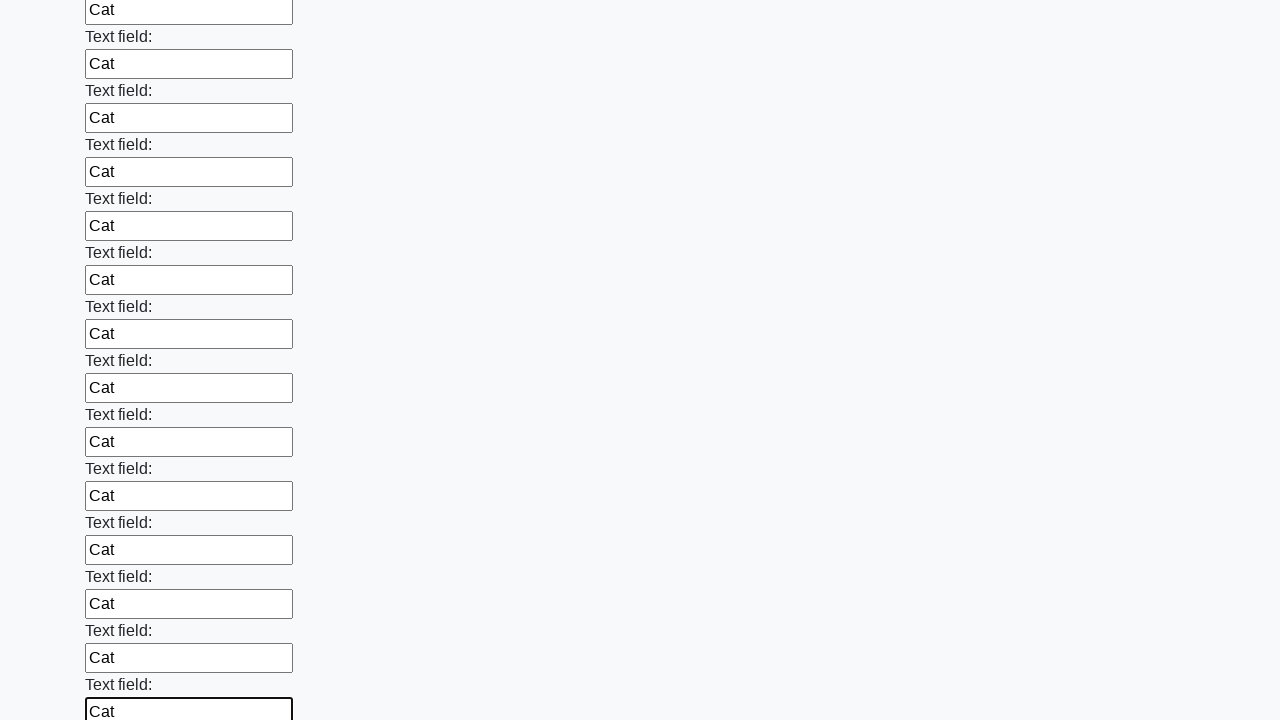

Filled an input field with 'Cat' on input >> nth=58
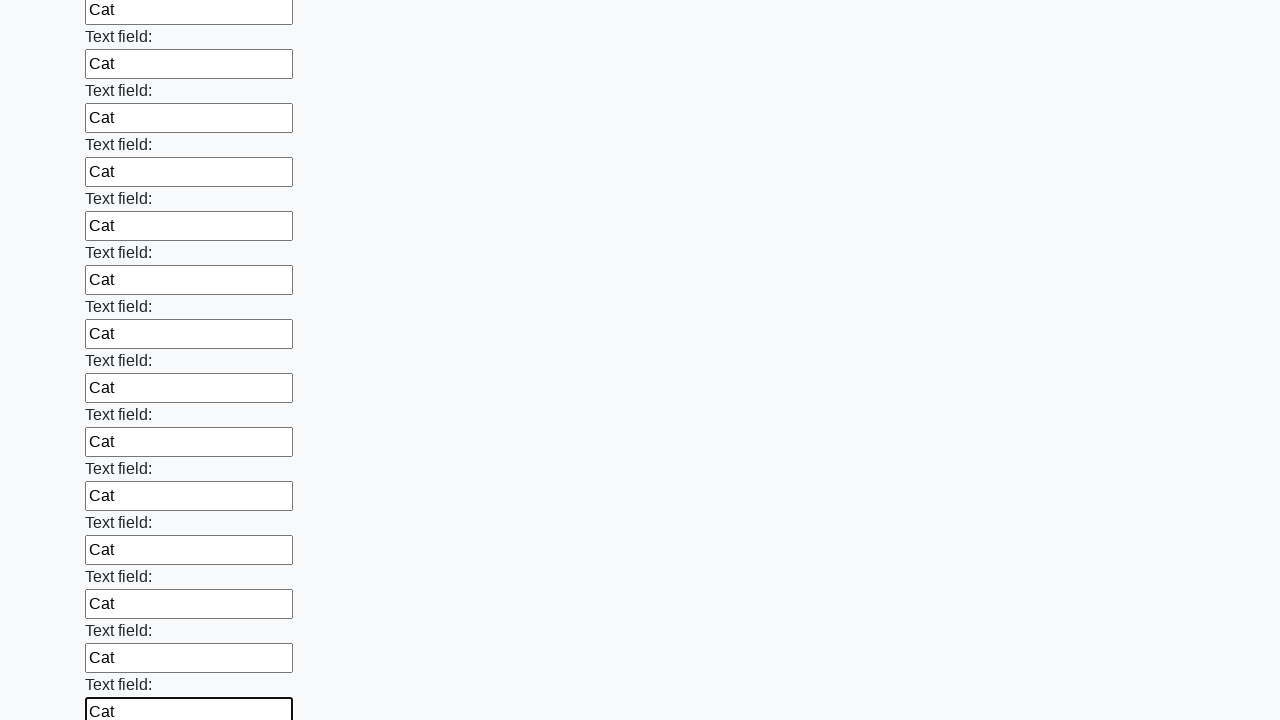

Filled an input field with 'Cat' on input >> nth=59
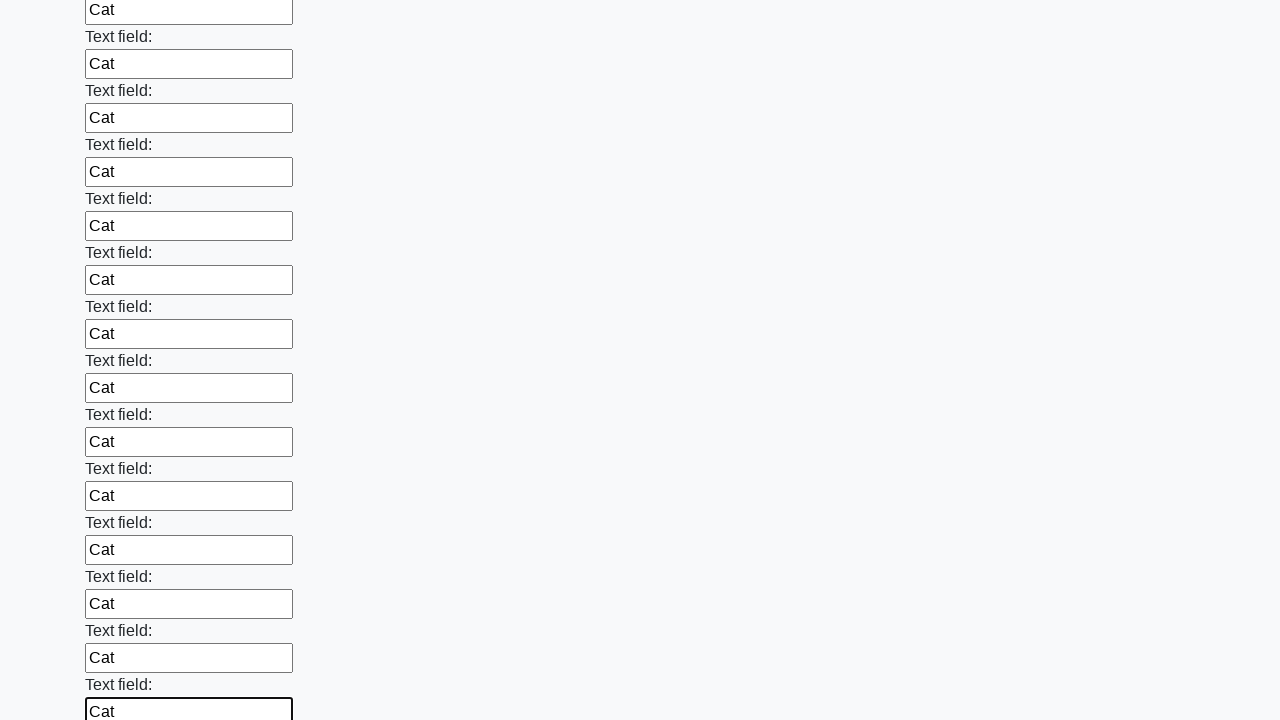

Filled an input field with 'Cat' on input >> nth=60
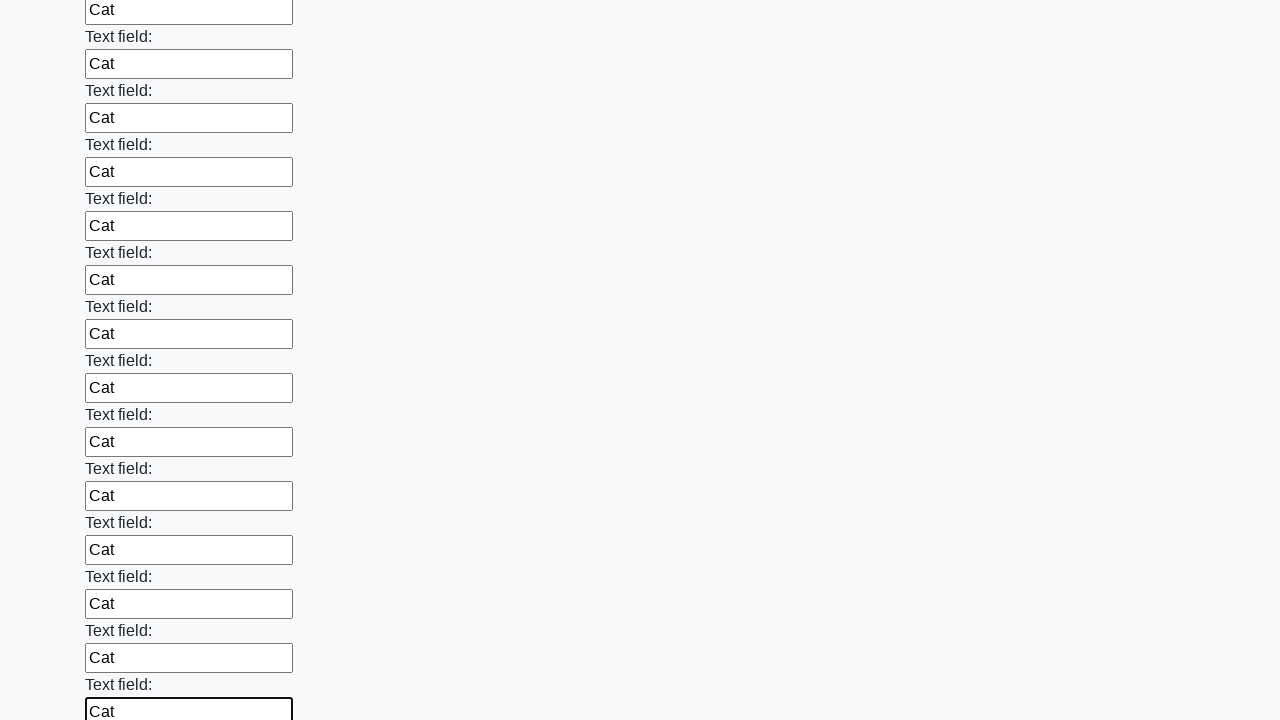

Filled an input field with 'Cat' on input >> nth=61
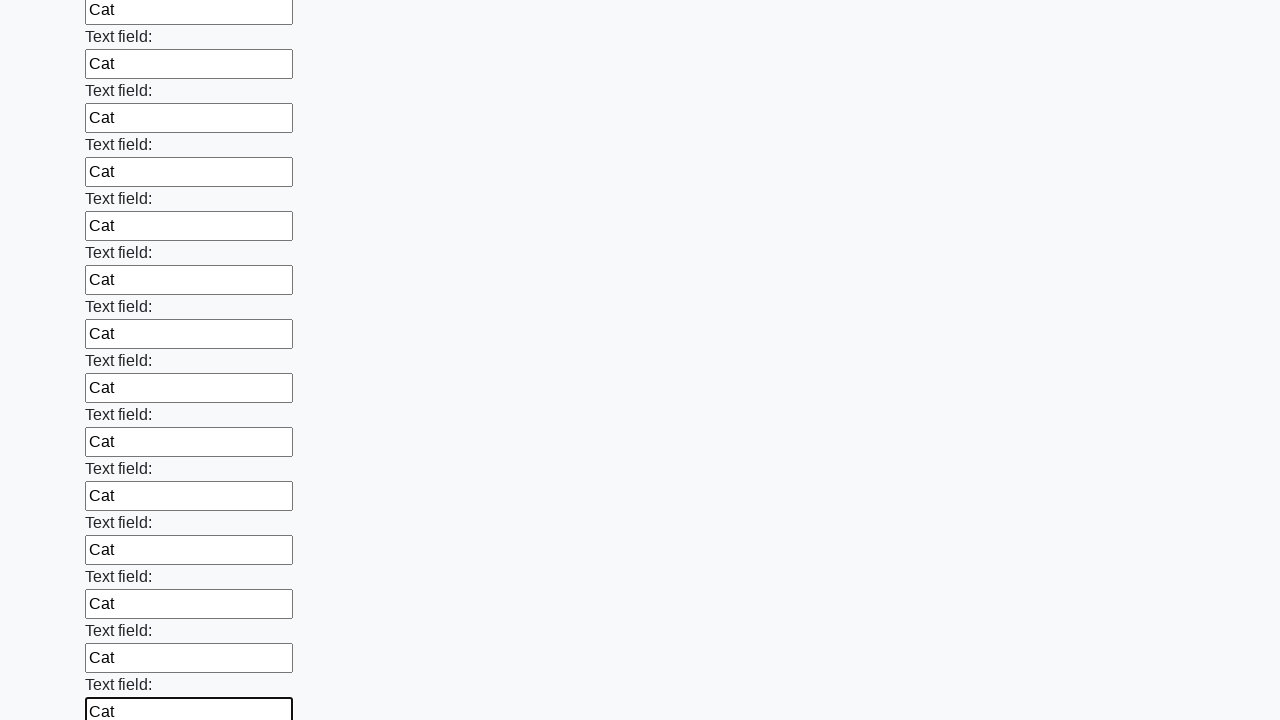

Filled an input field with 'Cat' on input >> nth=62
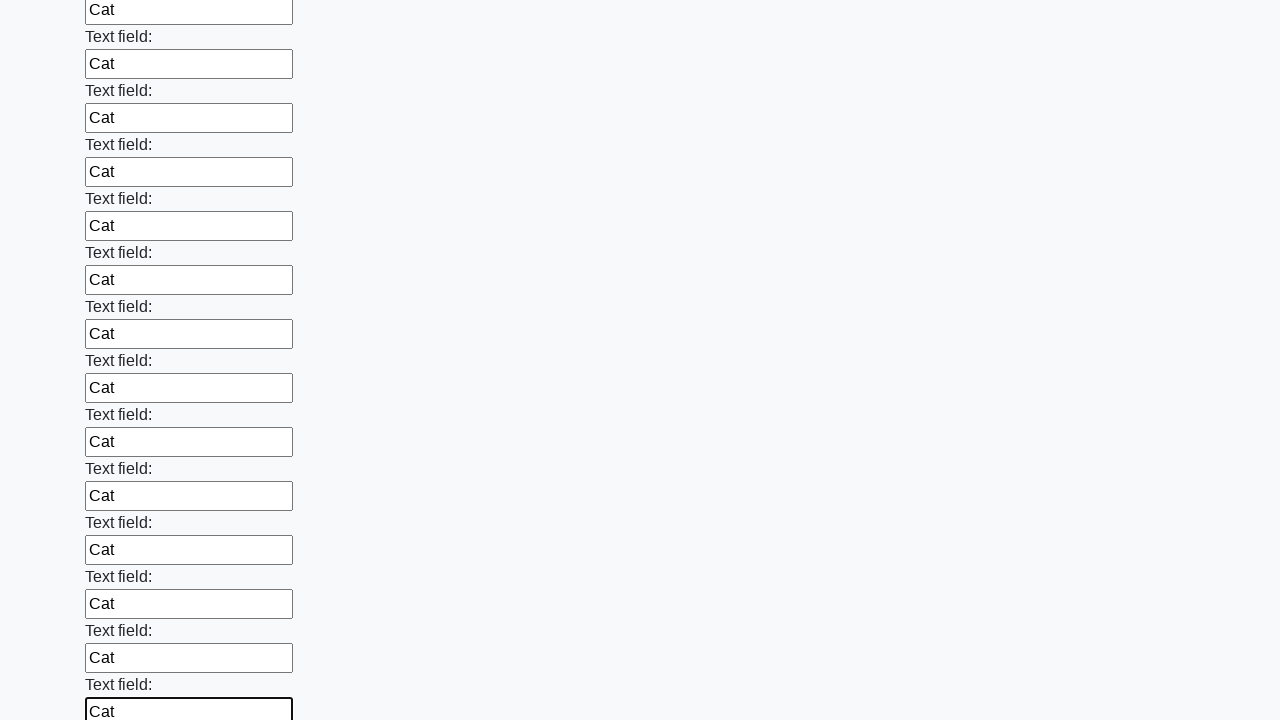

Filled an input field with 'Cat' on input >> nth=63
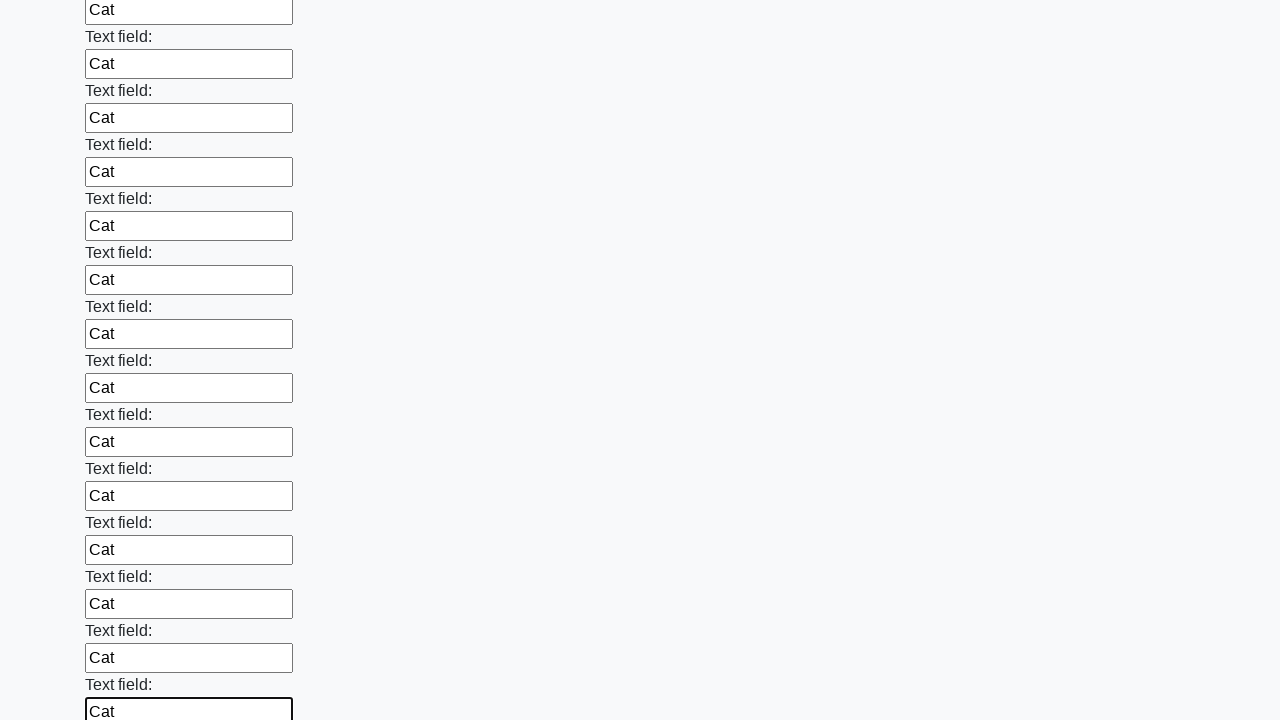

Filled an input field with 'Cat' on input >> nth=64
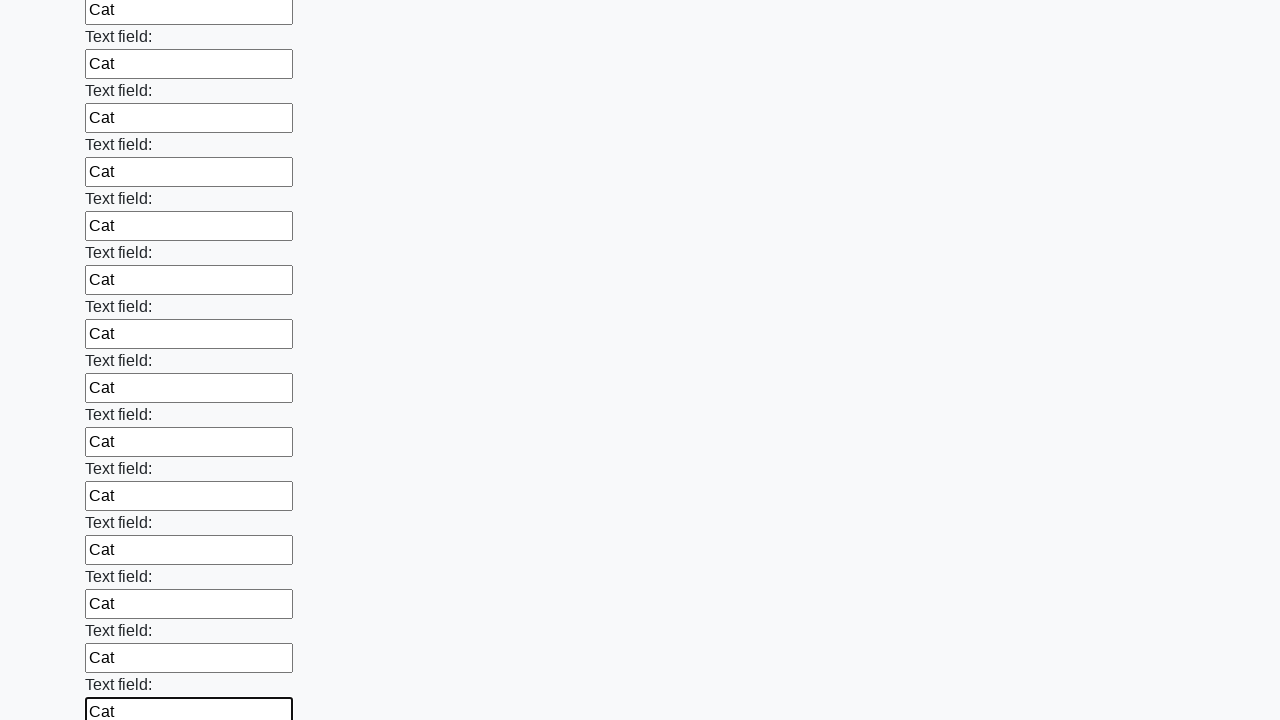

Filled an input field with 'Cat' on input >> nth=65
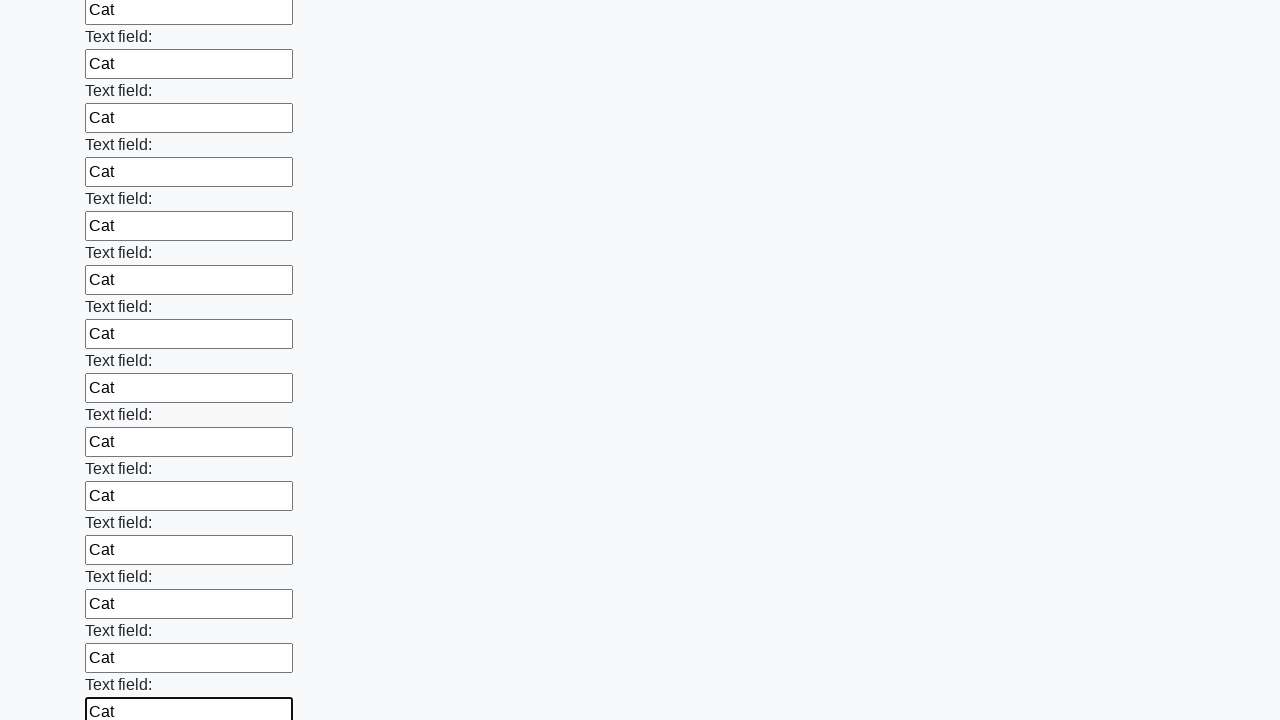

Filled an input field with 'Cat' on input >> nth=66
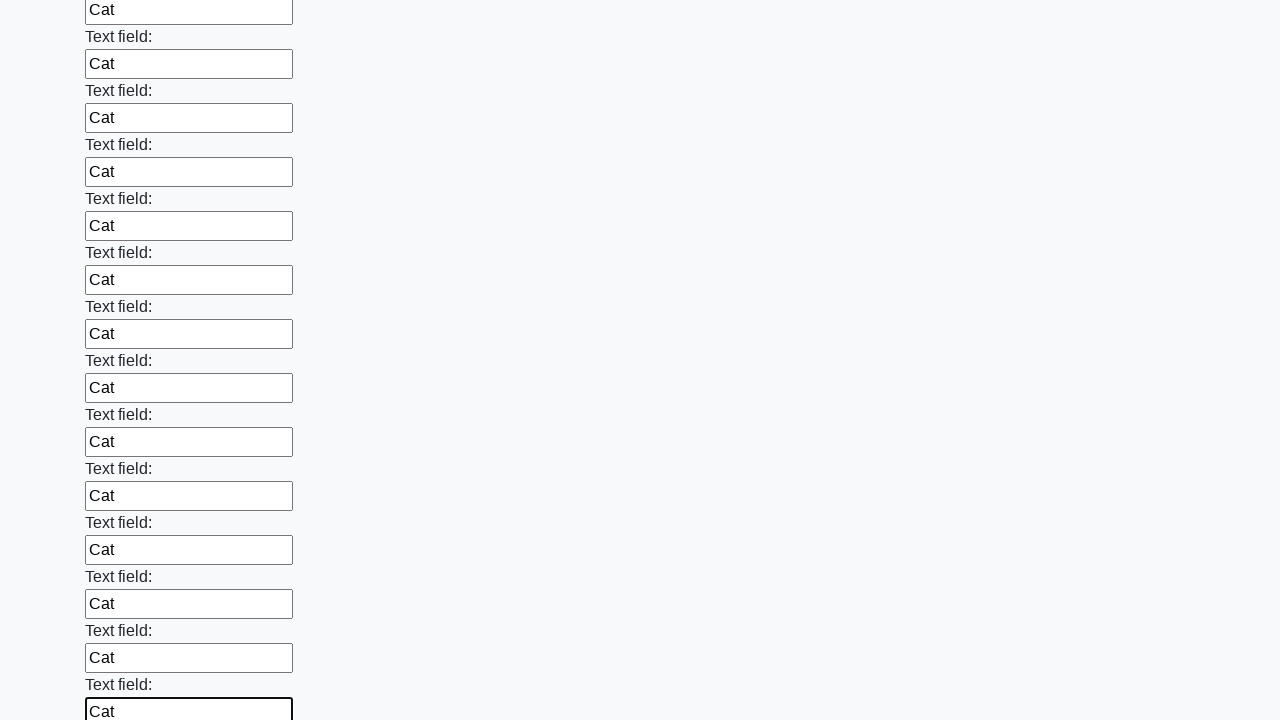

Filled an input field with 'Cat' on input >> nth=67
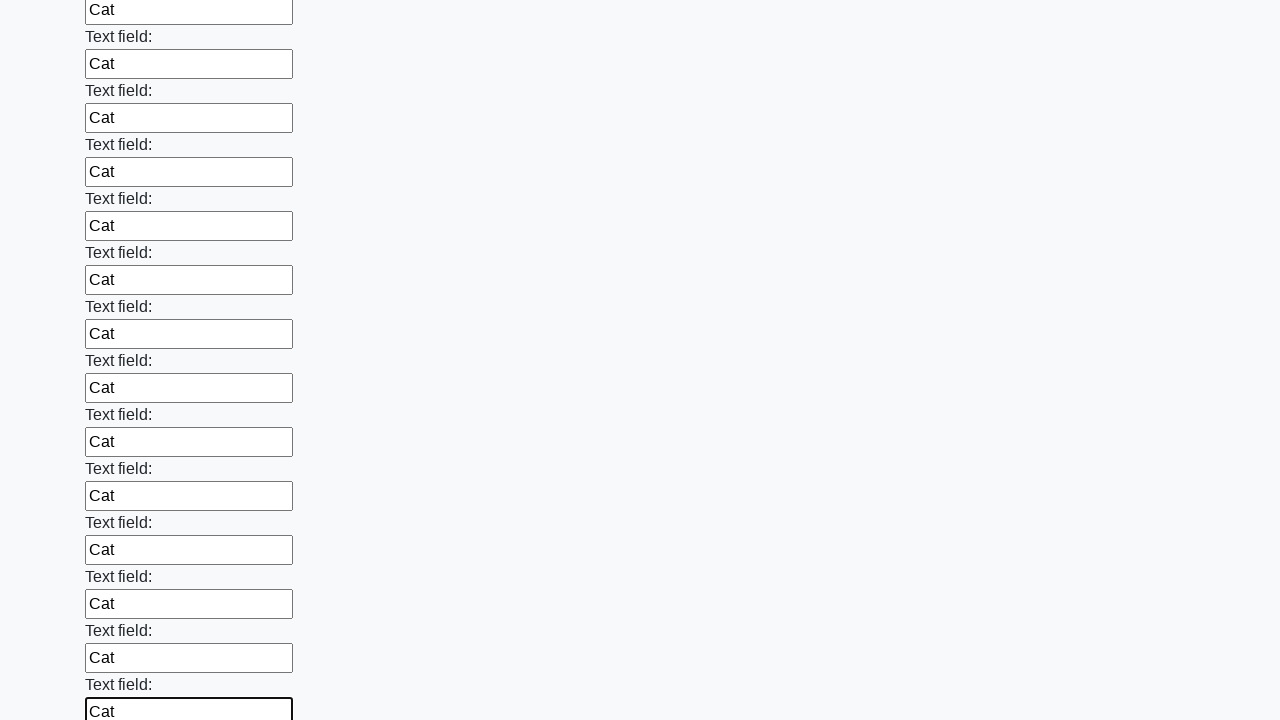

Filled an input field with 'Cat' on input >> nth=68
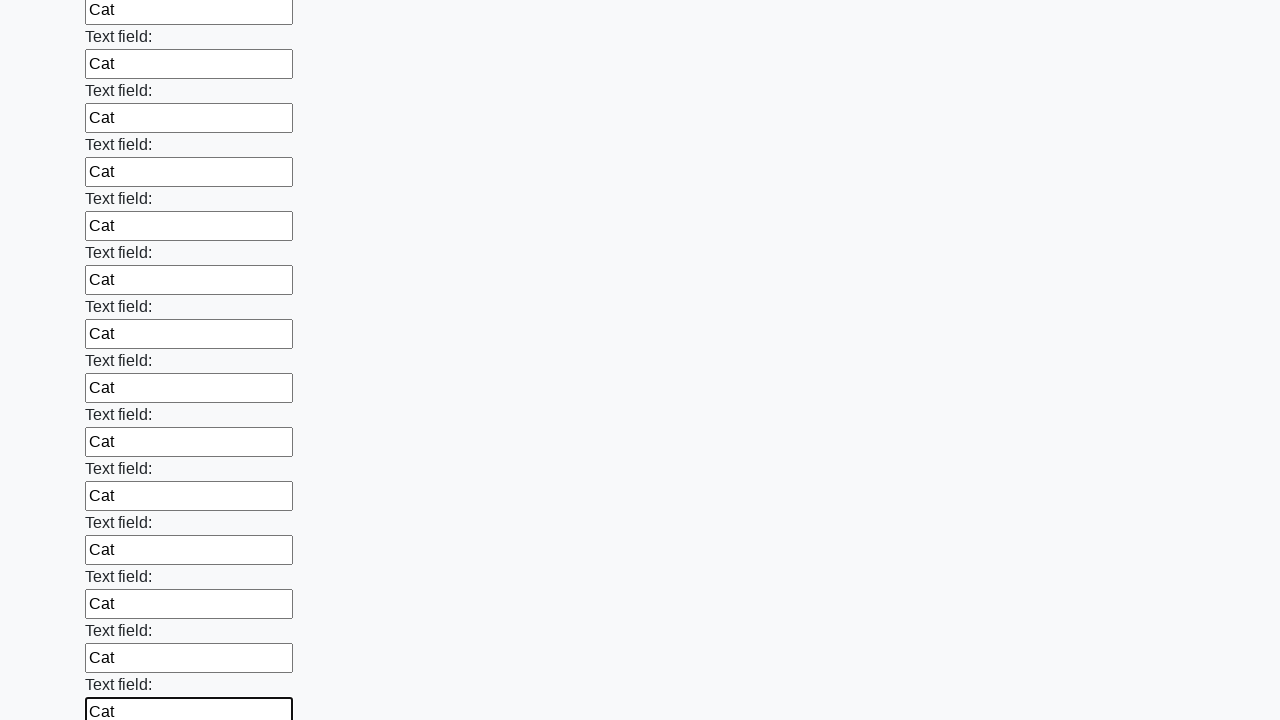

Filled an input field with 'Cat' on input >> nth=69
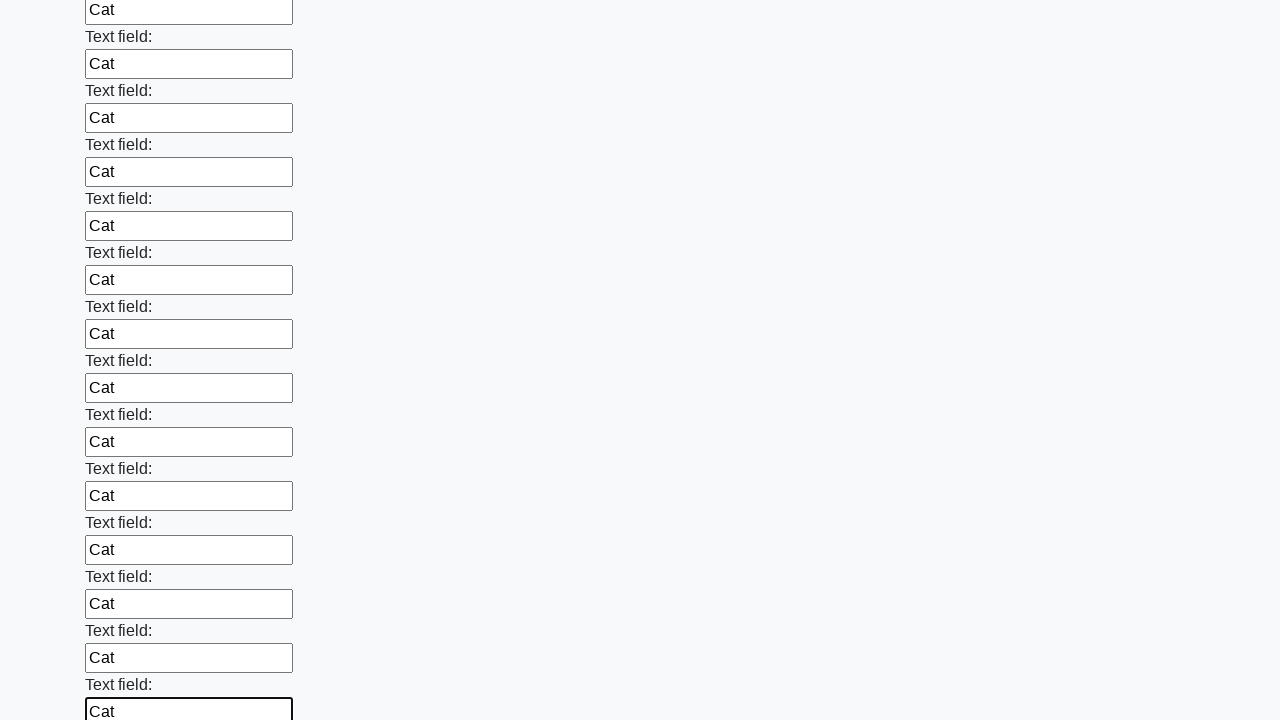

Filled an input field with 'Cat' on input >> nth=70
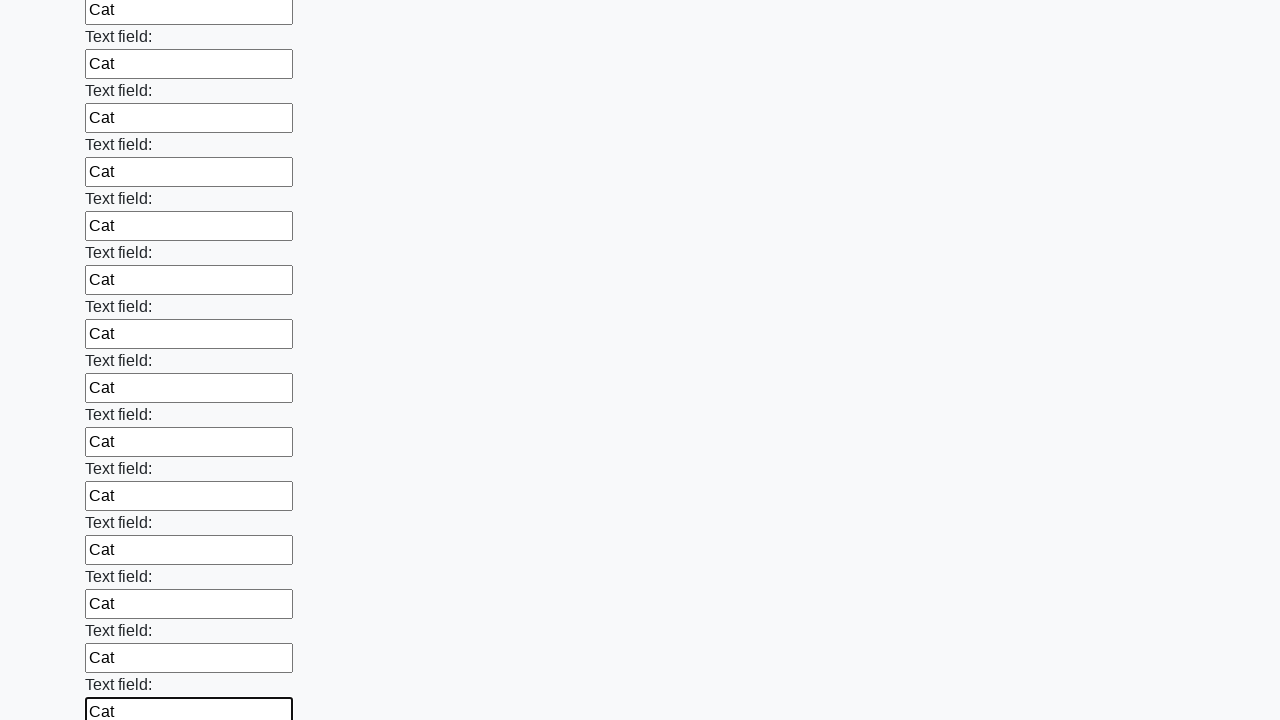

Filled an input field with 'Cat' on input >> nth=71
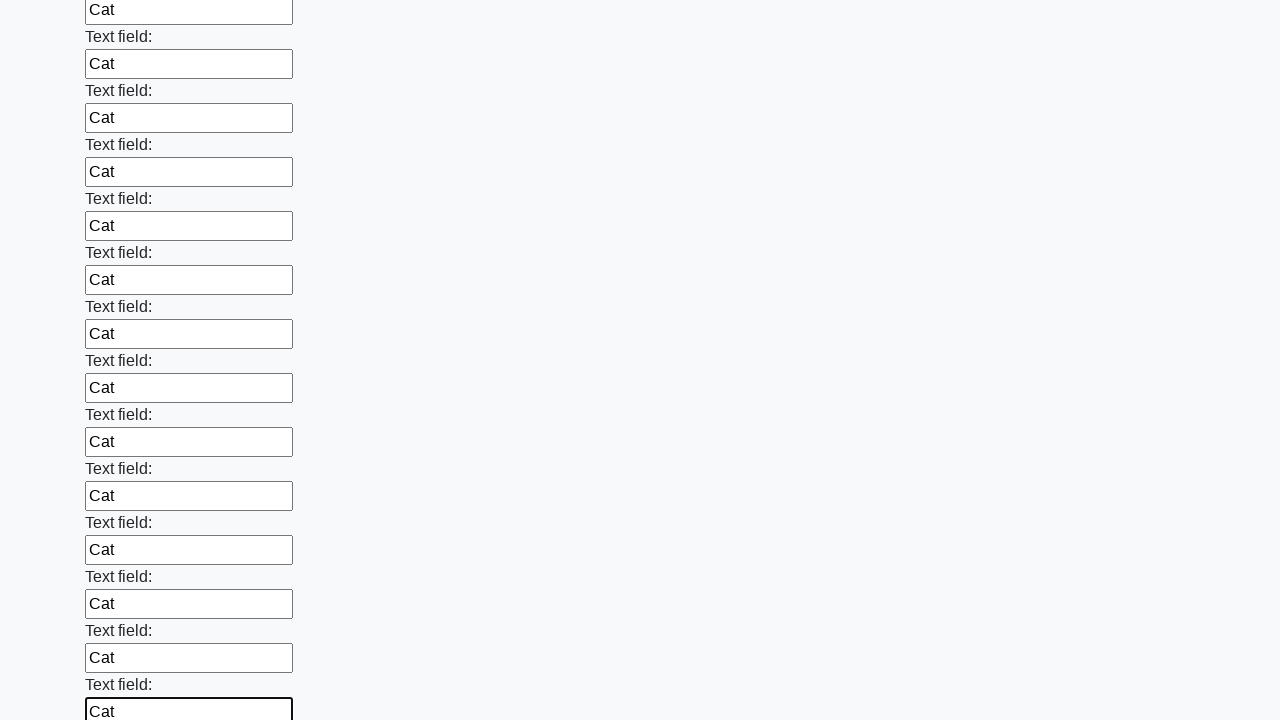

Filled an input field with 'Cat' on input >> nth=72
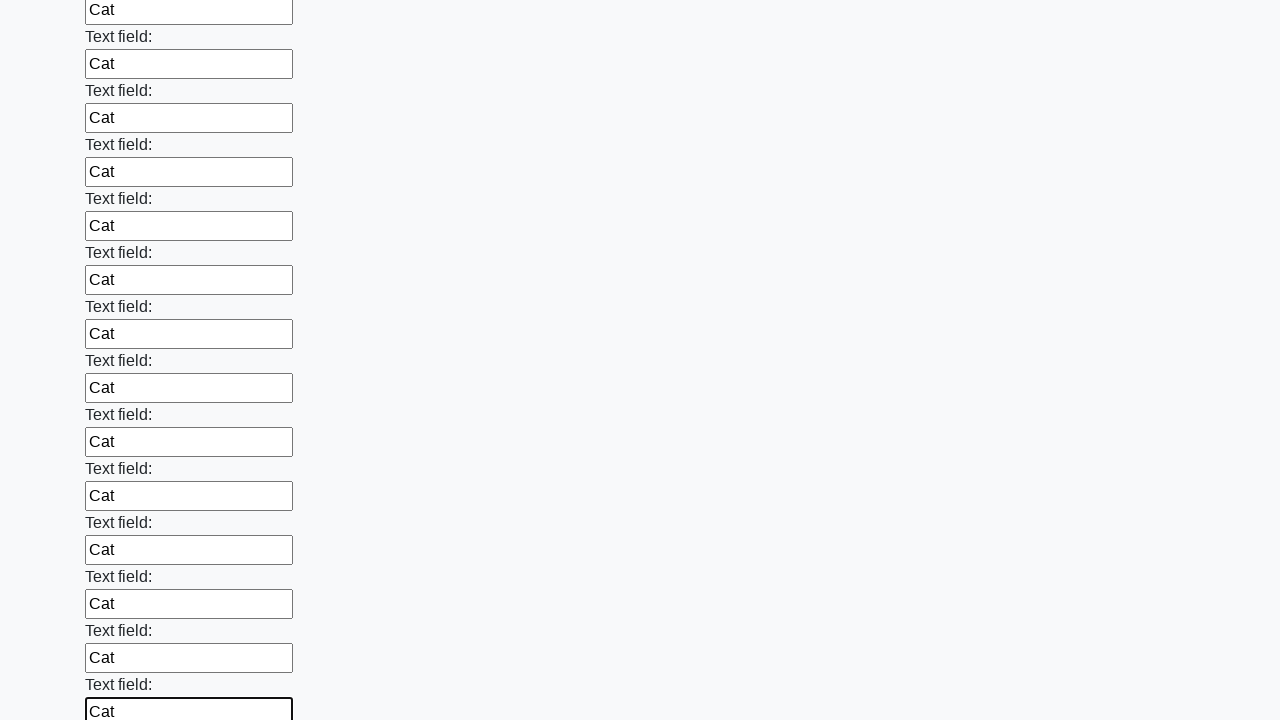

Filled an input field with 'Cat' on input >> nth=73
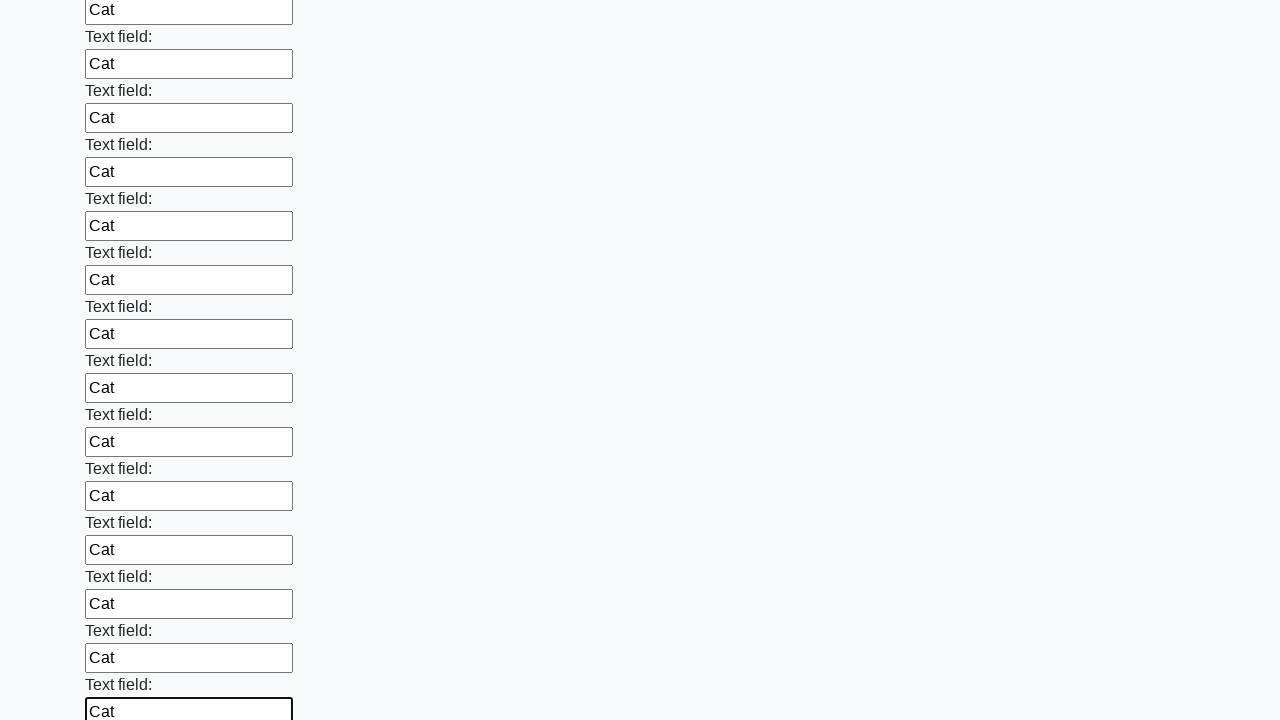

Filled an input field with 'Cat' on input >> nth=74
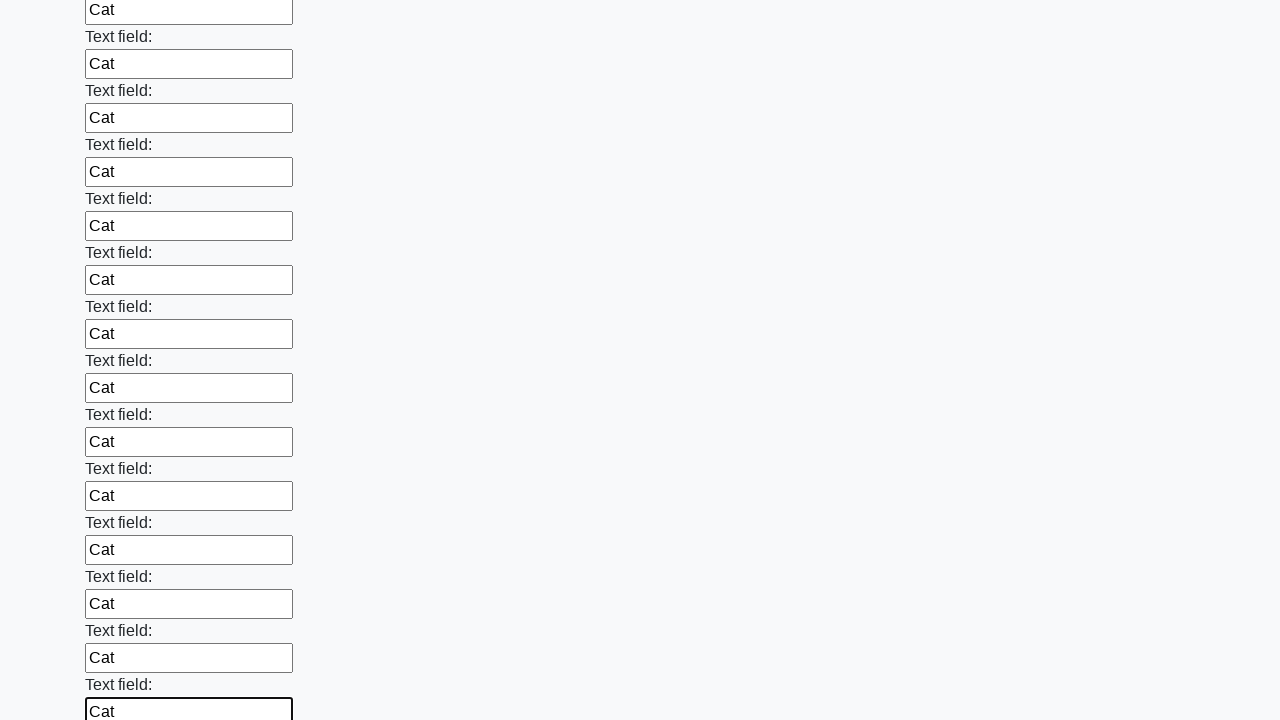

Filled an input field with 'Cat' on input >> nth=75
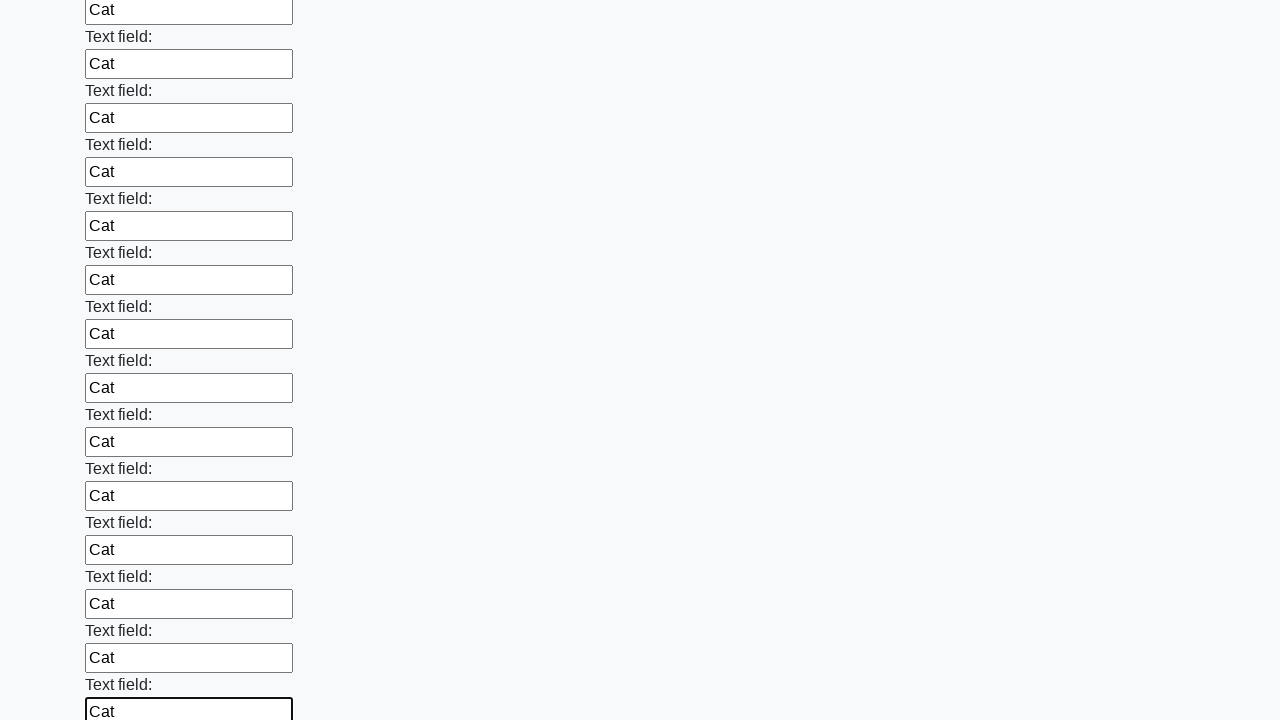

Filled an input field with 'Cat' on input >> nth=76
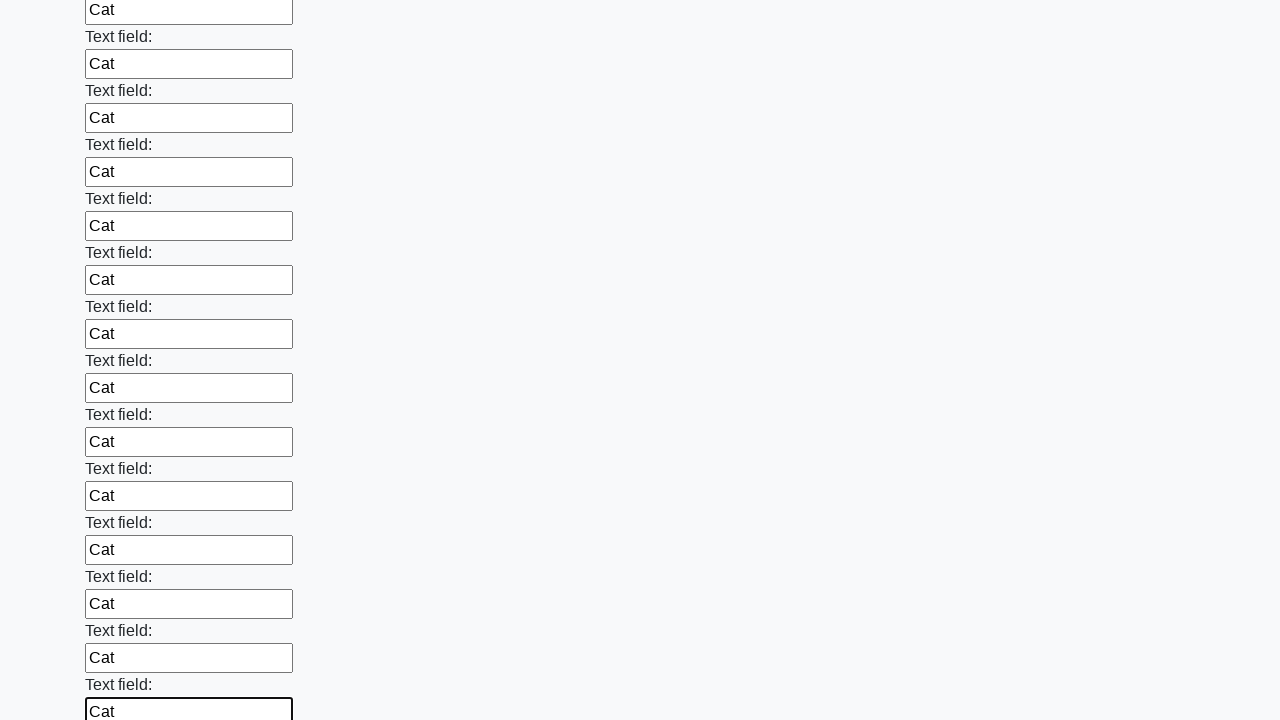

Filled an input field with 'Cat' on input >> nth=77
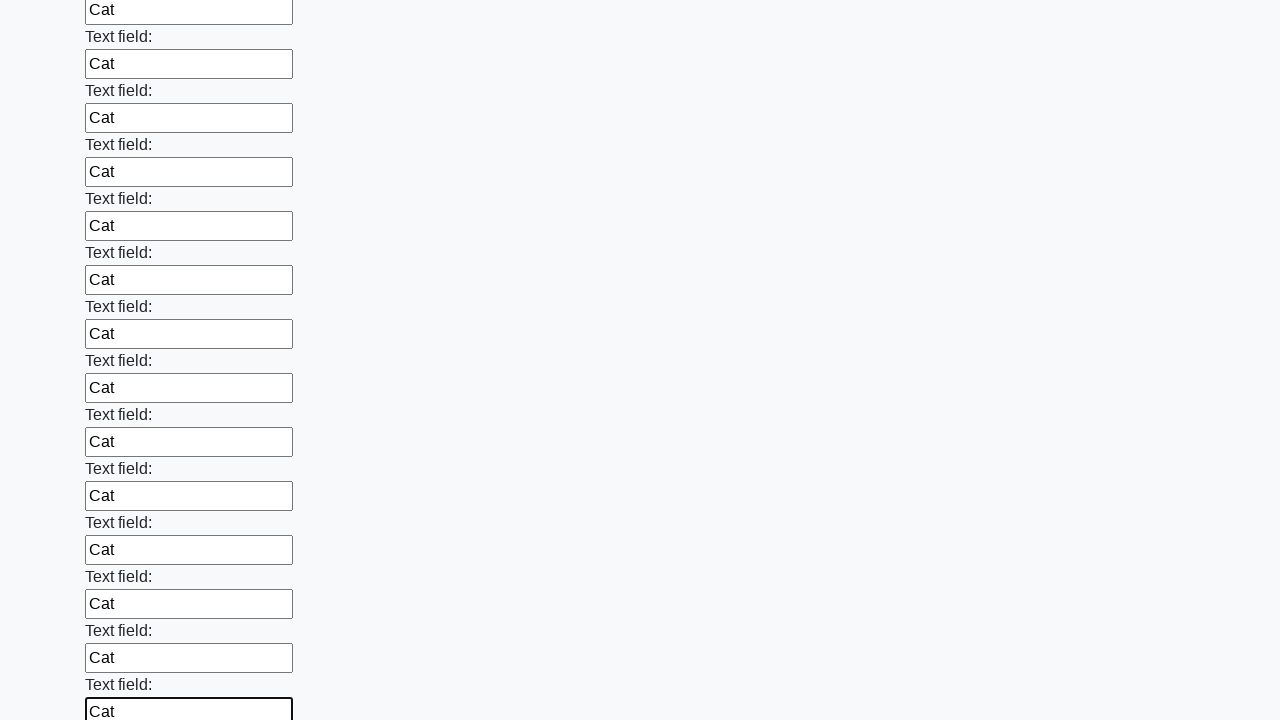

Filled an input field with 'Cat' on input >> nth=78
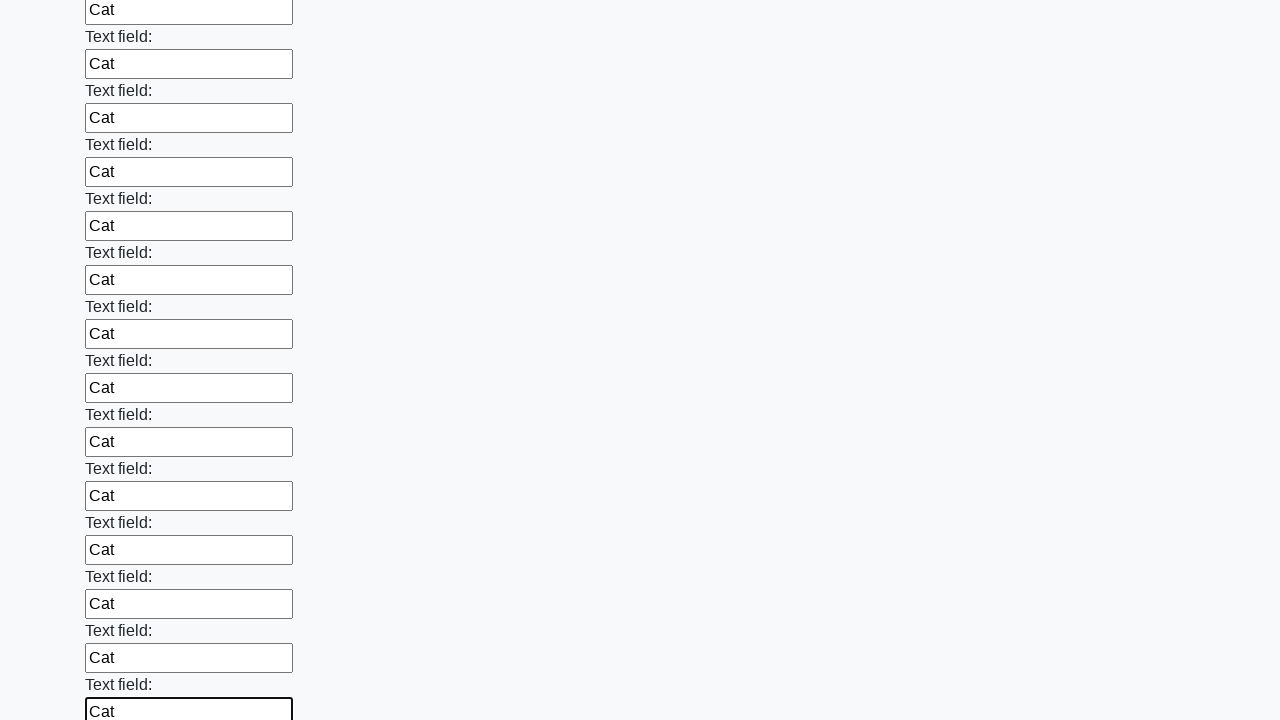

Filled an input field with 'Cat' on input >> nth=79
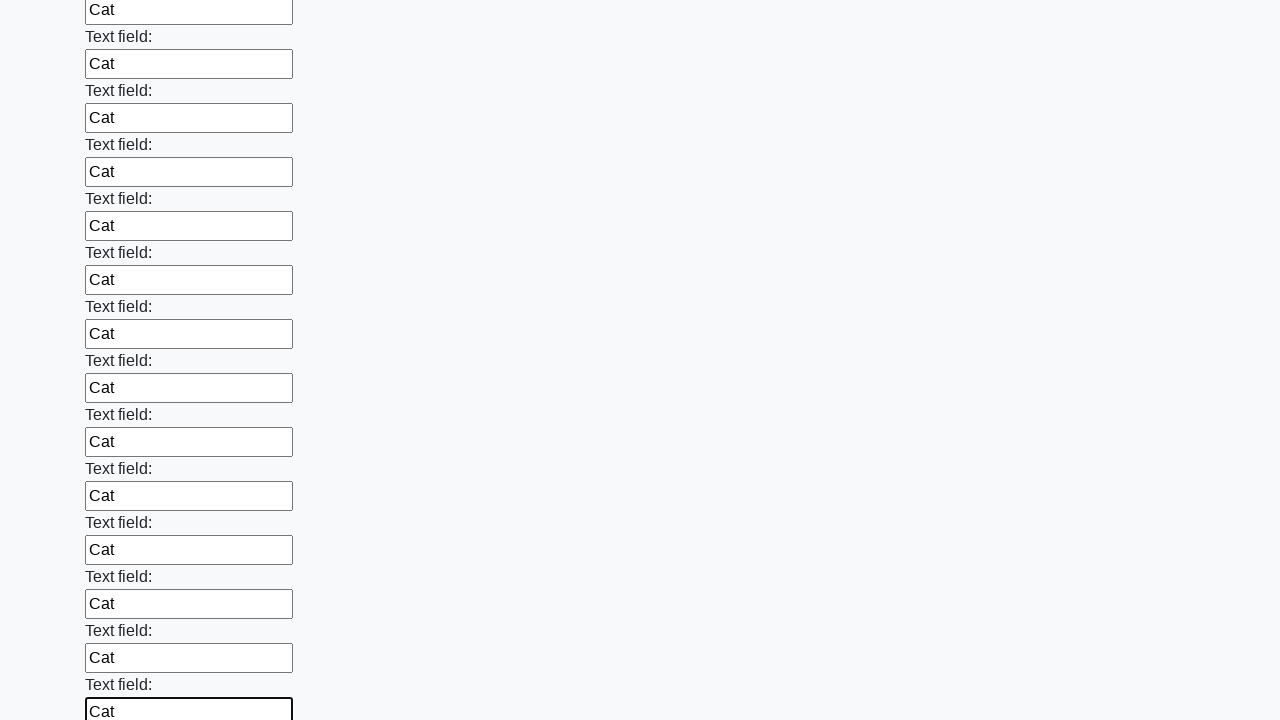

Filled an input field with 'Cat' on input >> nth=80
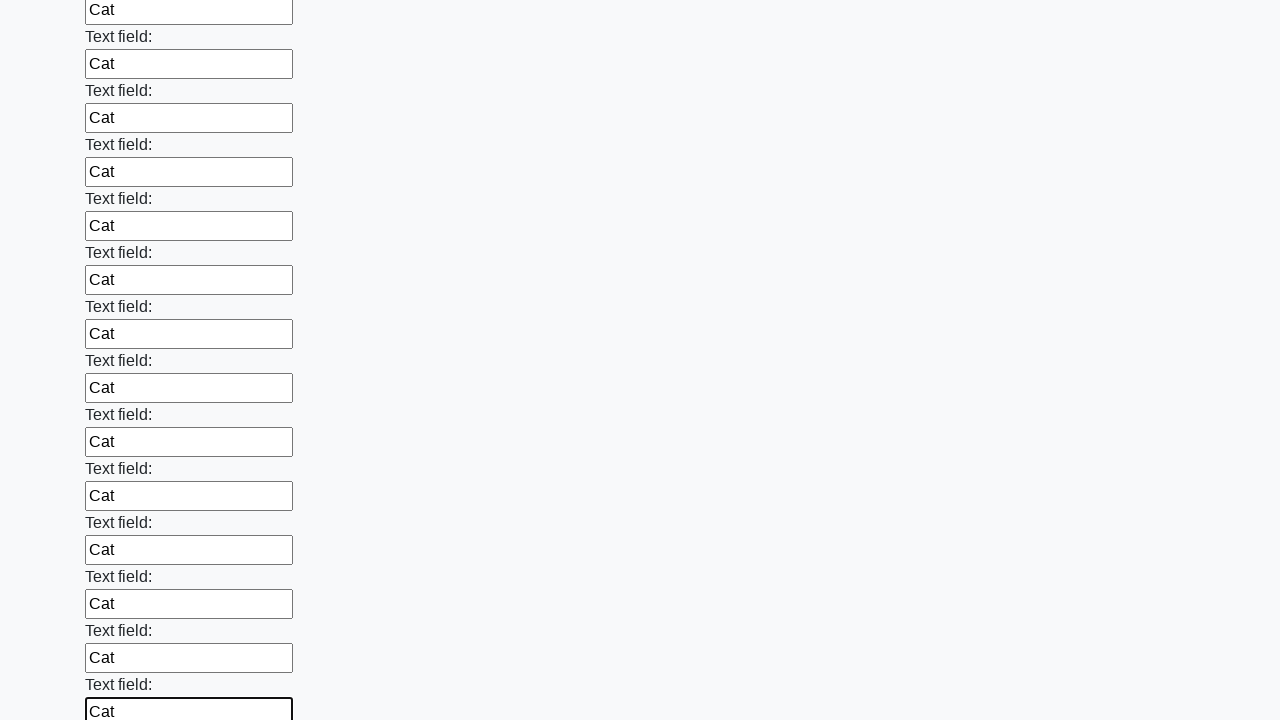

Filled an input field with 'Cat' on input >> nth=81
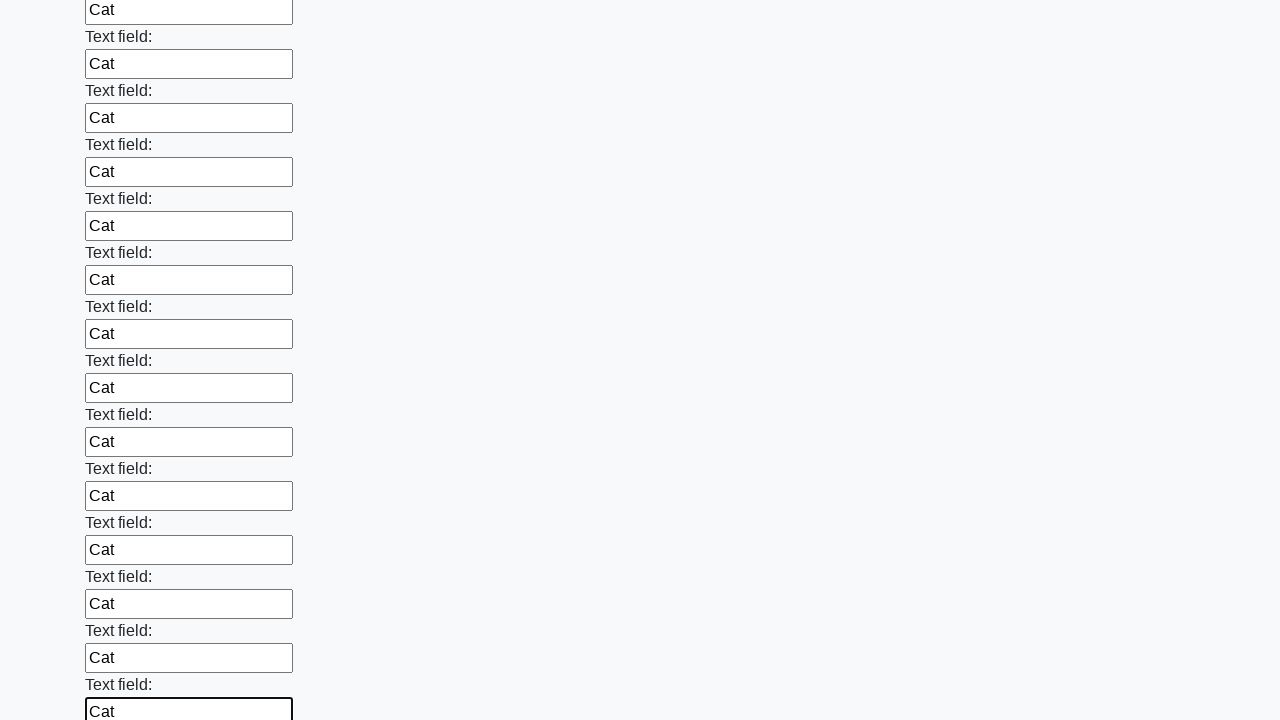

Filled an input field with 'Cat' on input >> nth=82
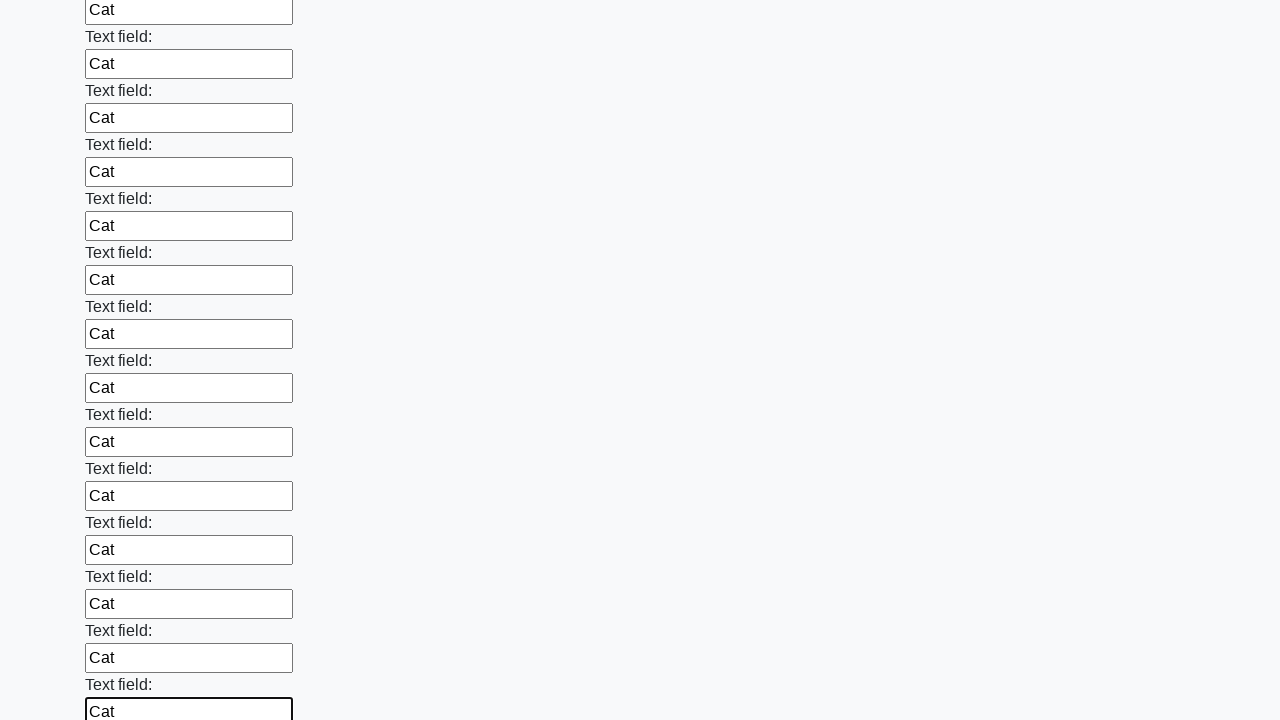

Filled an input field with 'Cat' on input >> nth=83
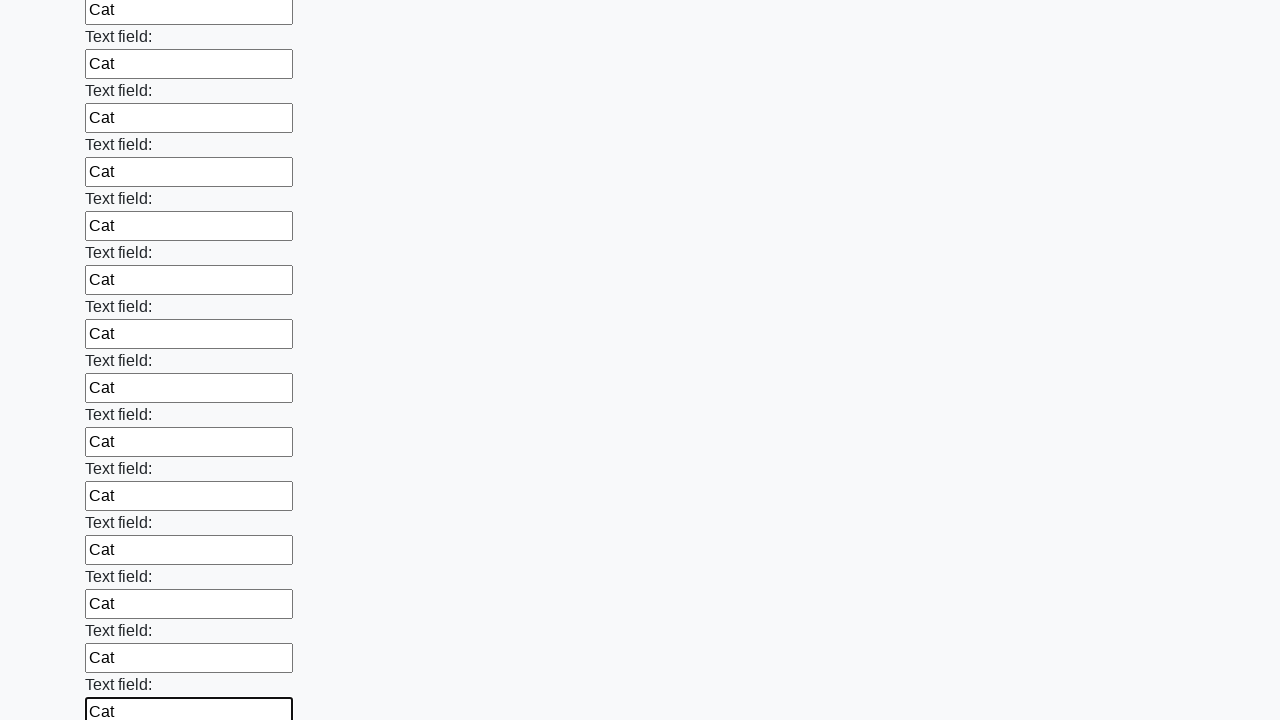

Filled an input field with 'Cat' on input >> nth=84
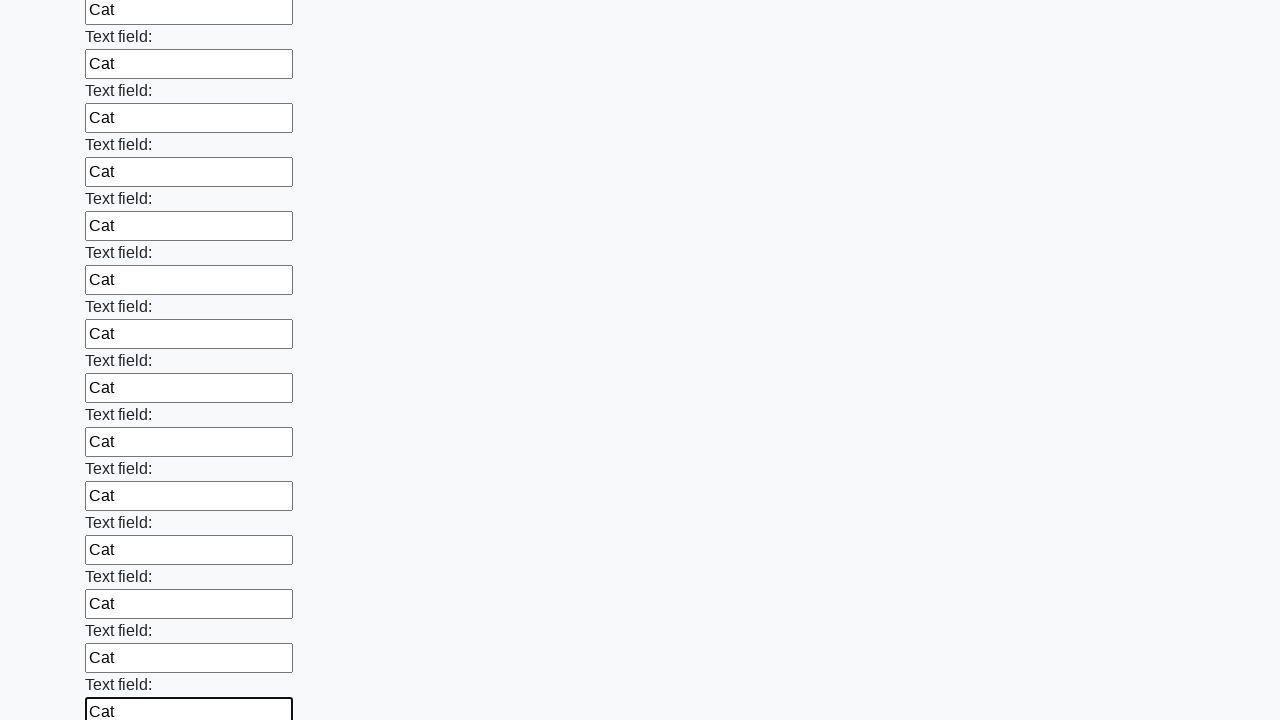

Filled an input field with 'Cat' on input >> nth=85
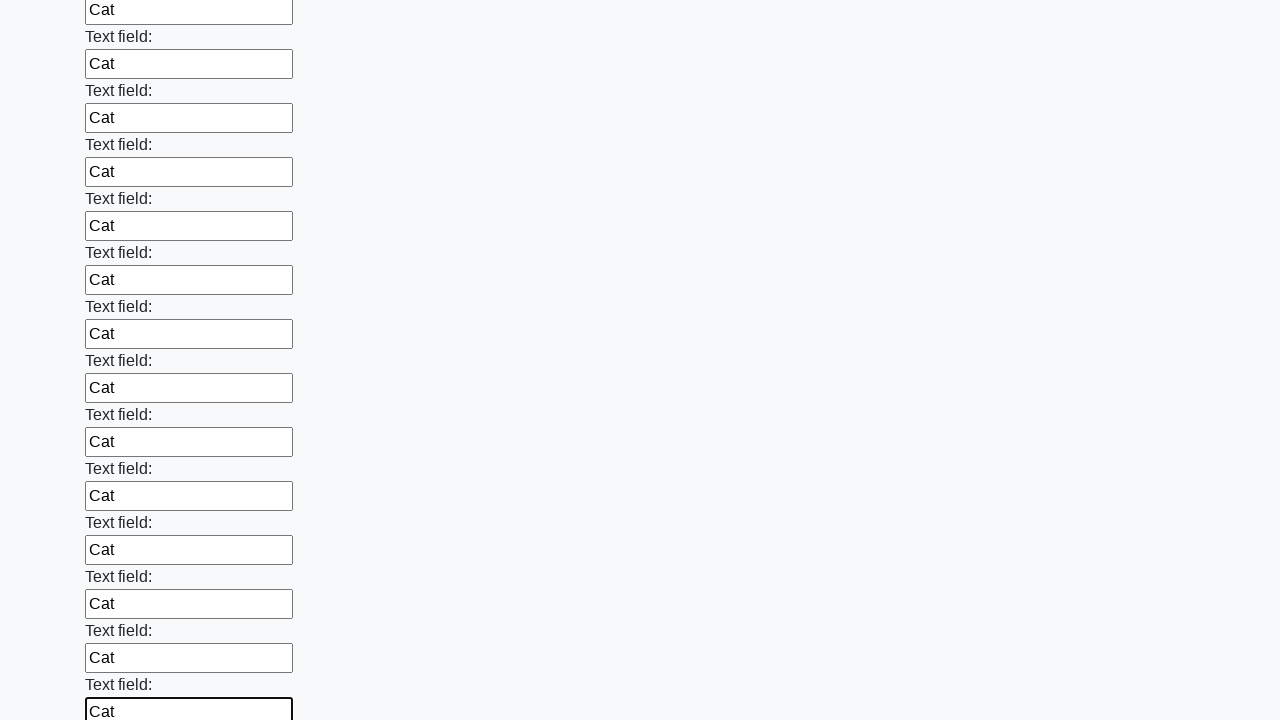

Filled an input field with 'Cat' on input >> nth=86
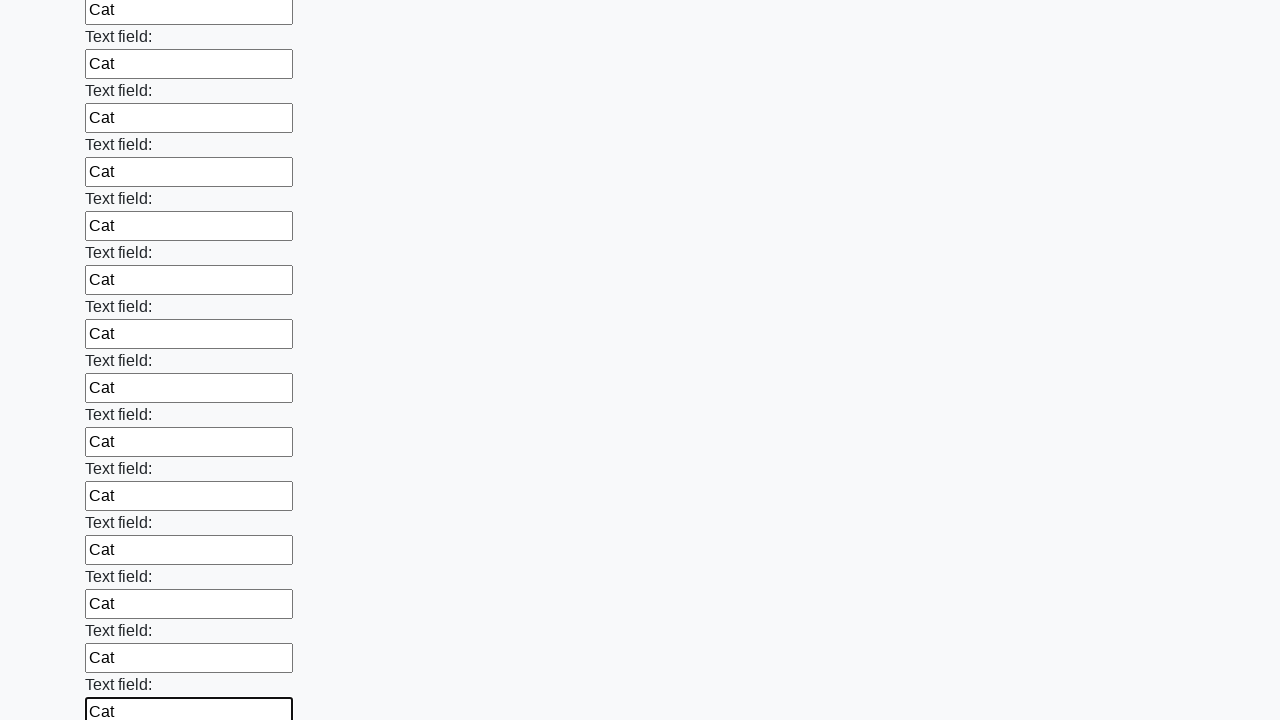

Filled an input field with 'Cat' on input >> nth=87
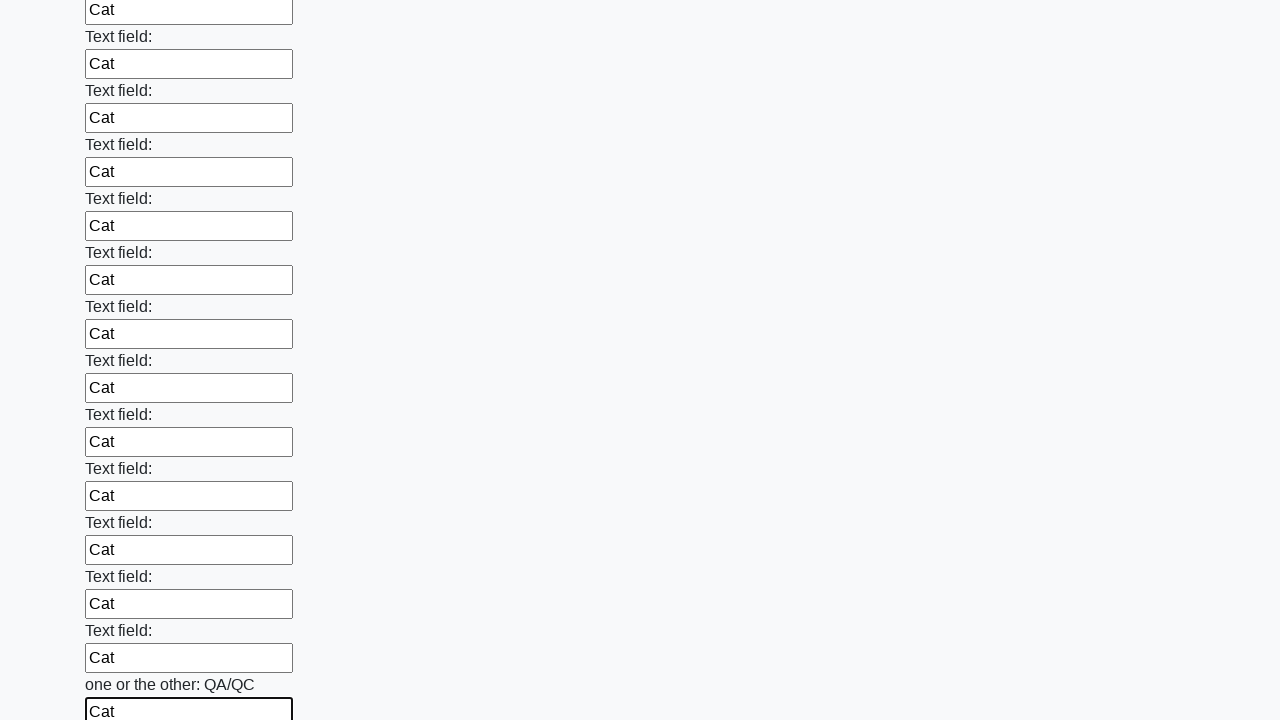

Filled an input field with 'Cat' on input >> nth=88
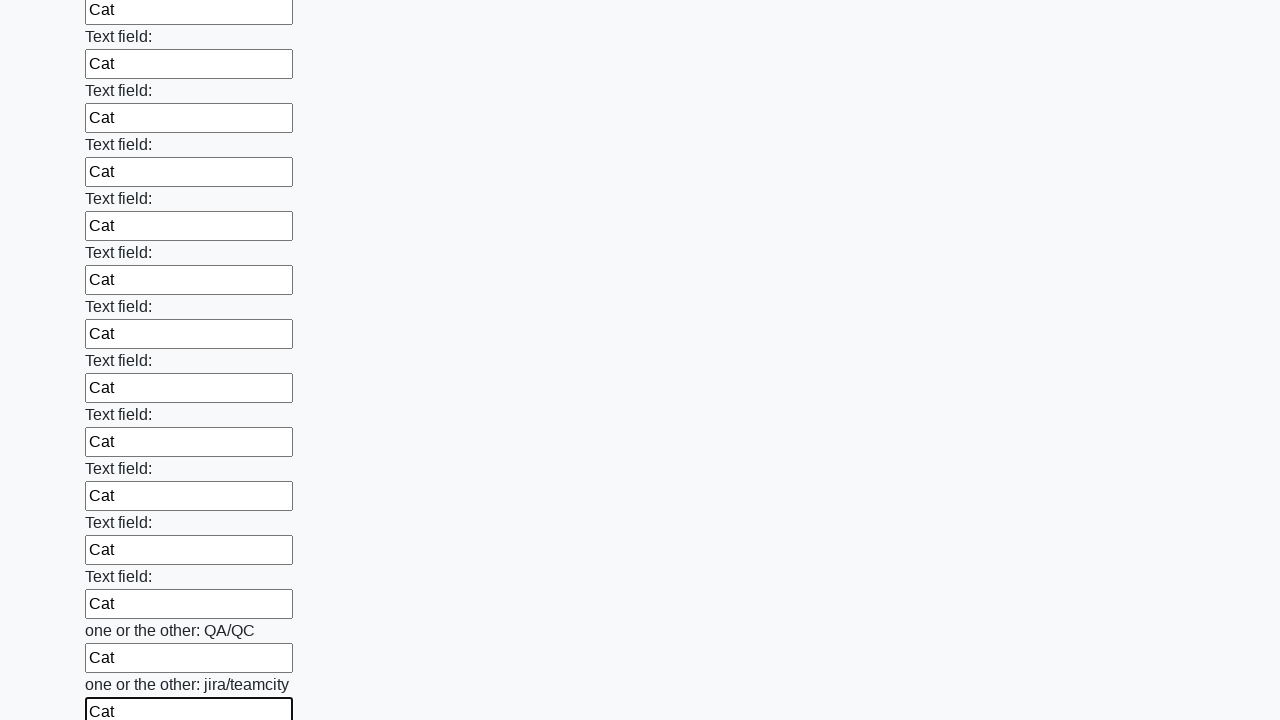

Filled an input field with 'Cat' on input >> nth=89
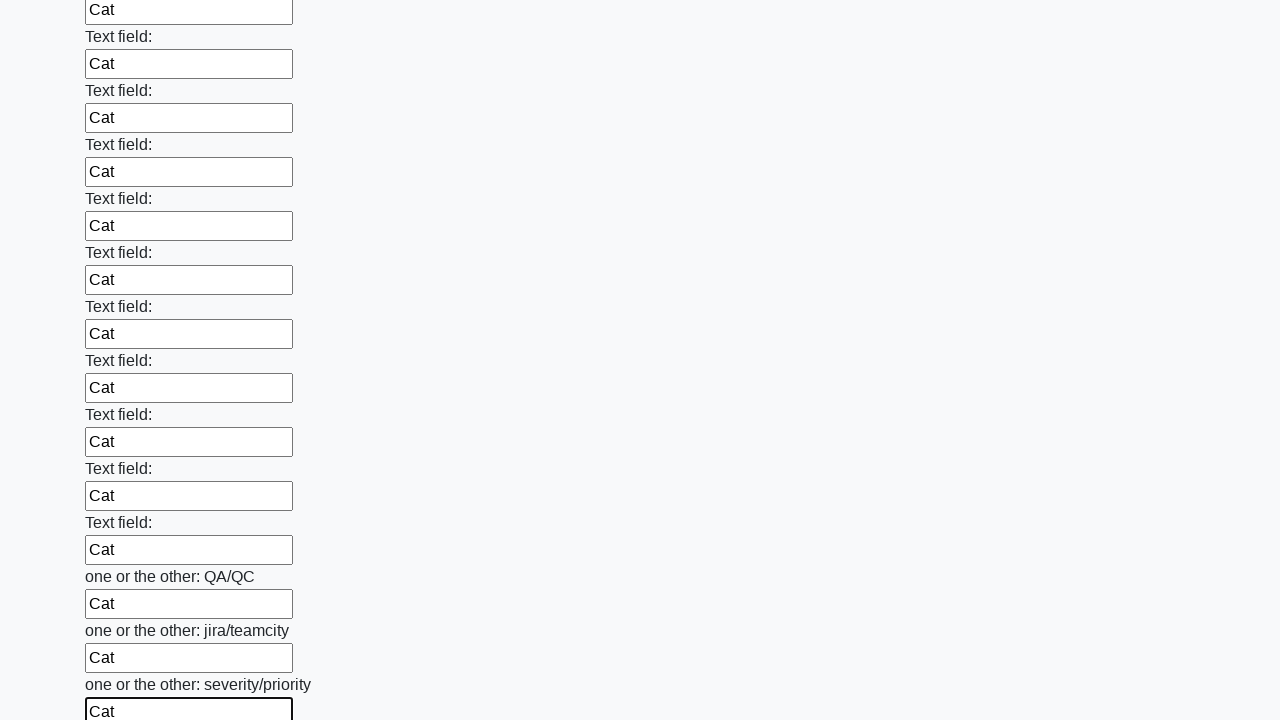

Filled an input field with 'Cat' on input >> nth=90
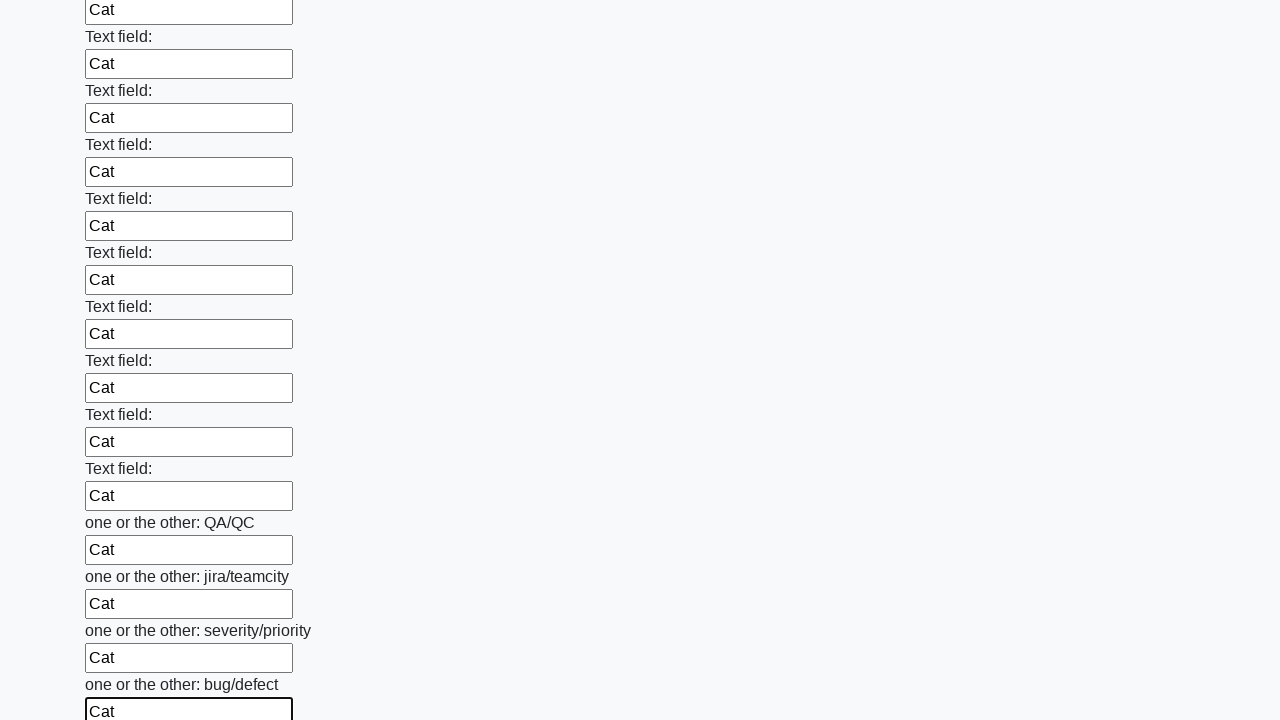

Filled an input field with 'Cat' on input >> nth=91
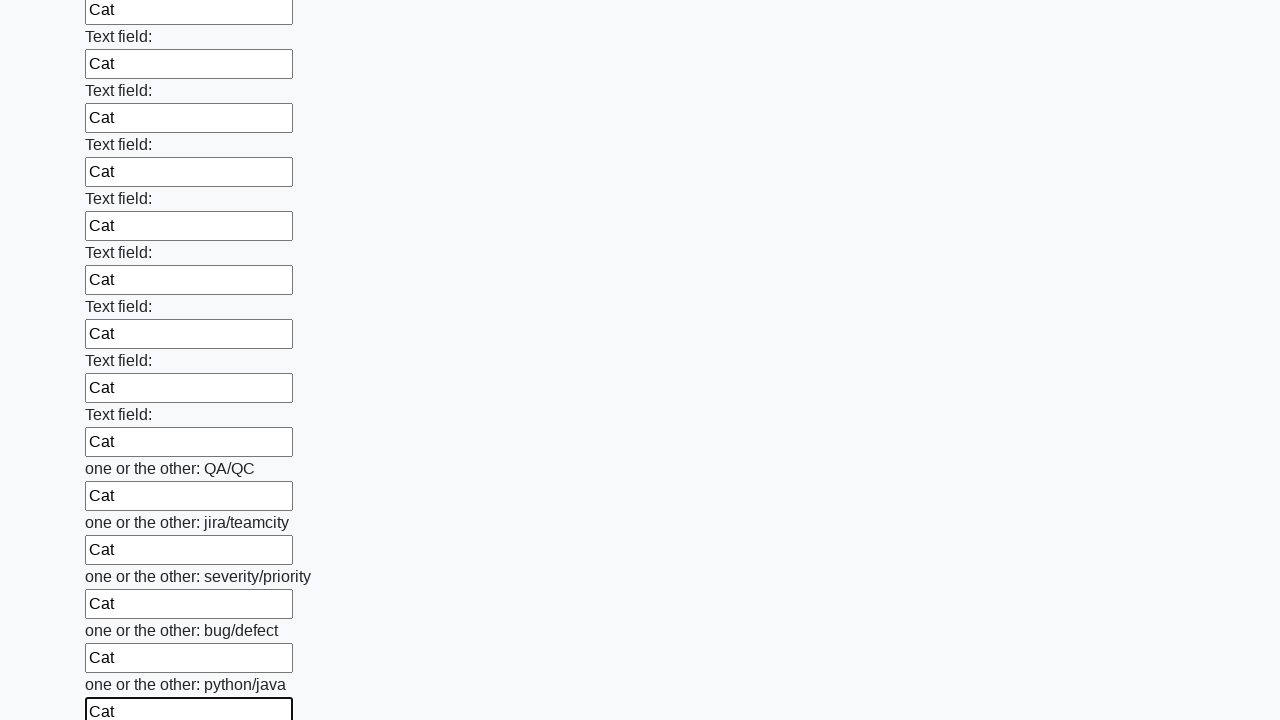

Filled an input field with 'Cat' on input >> nth=92
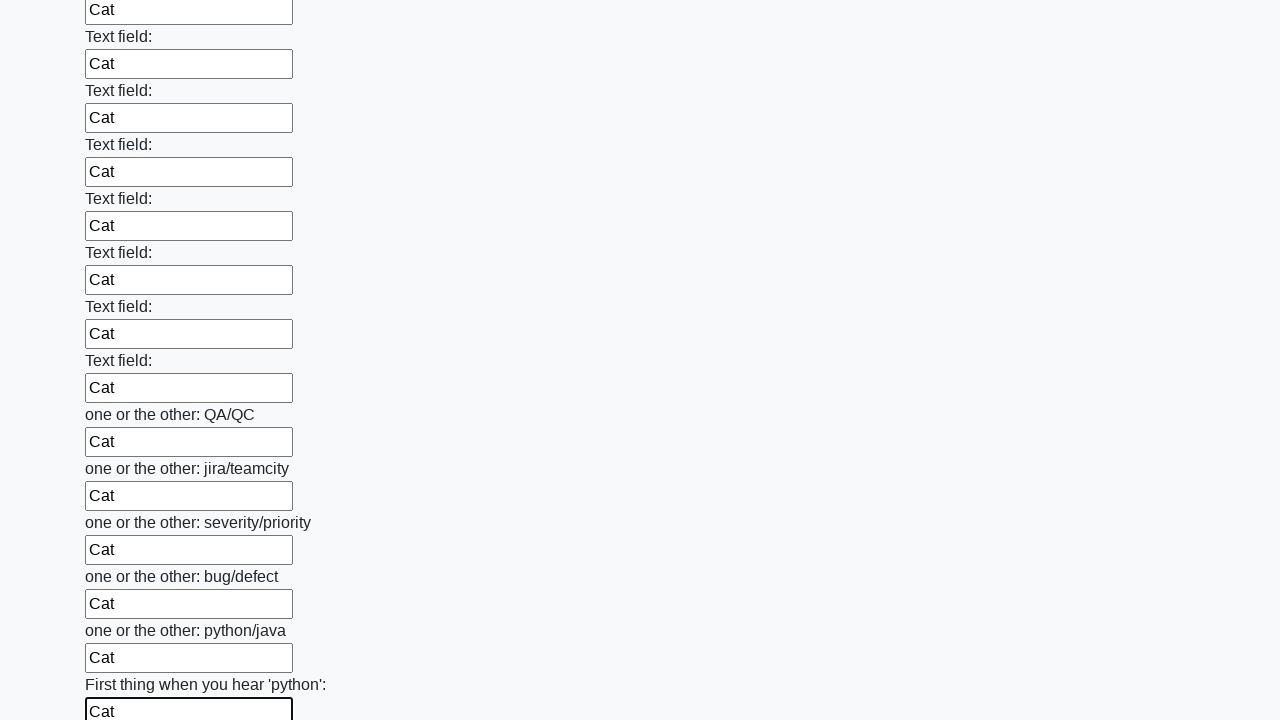

Filled an input field with 'Cat' on input >> nth=93
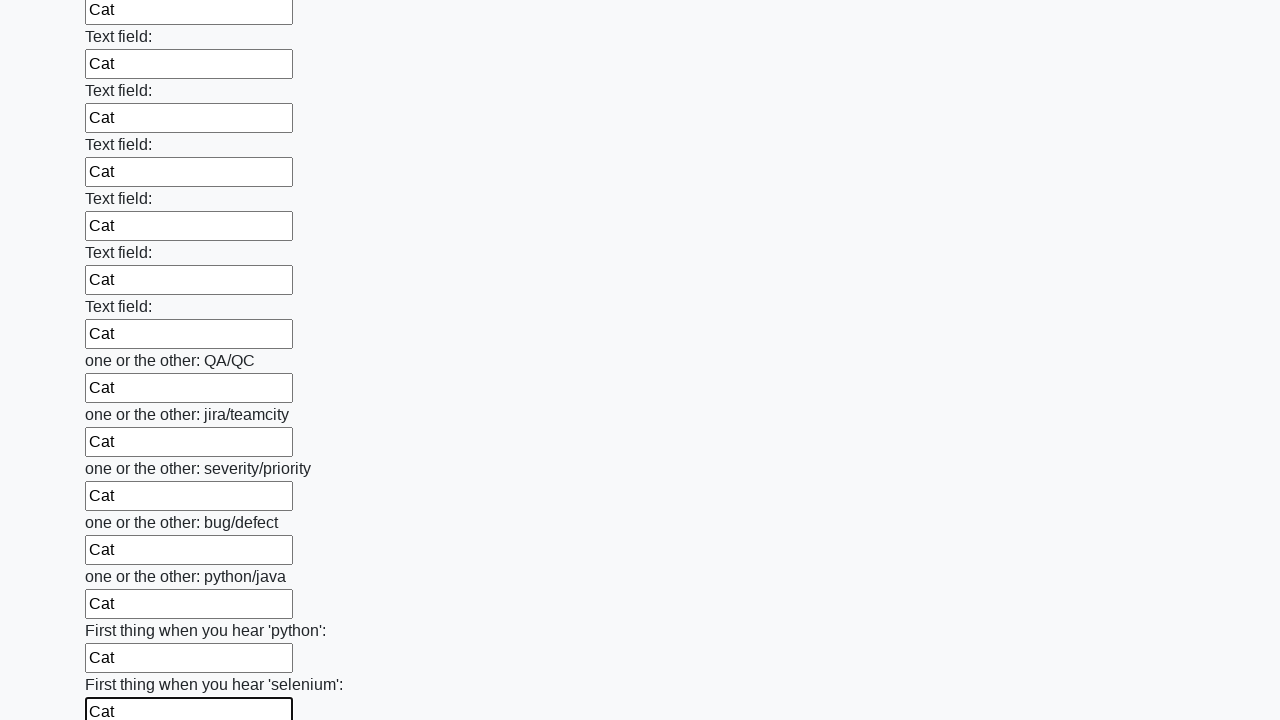

Filled an input field with 'Cat' on input >> nth=94
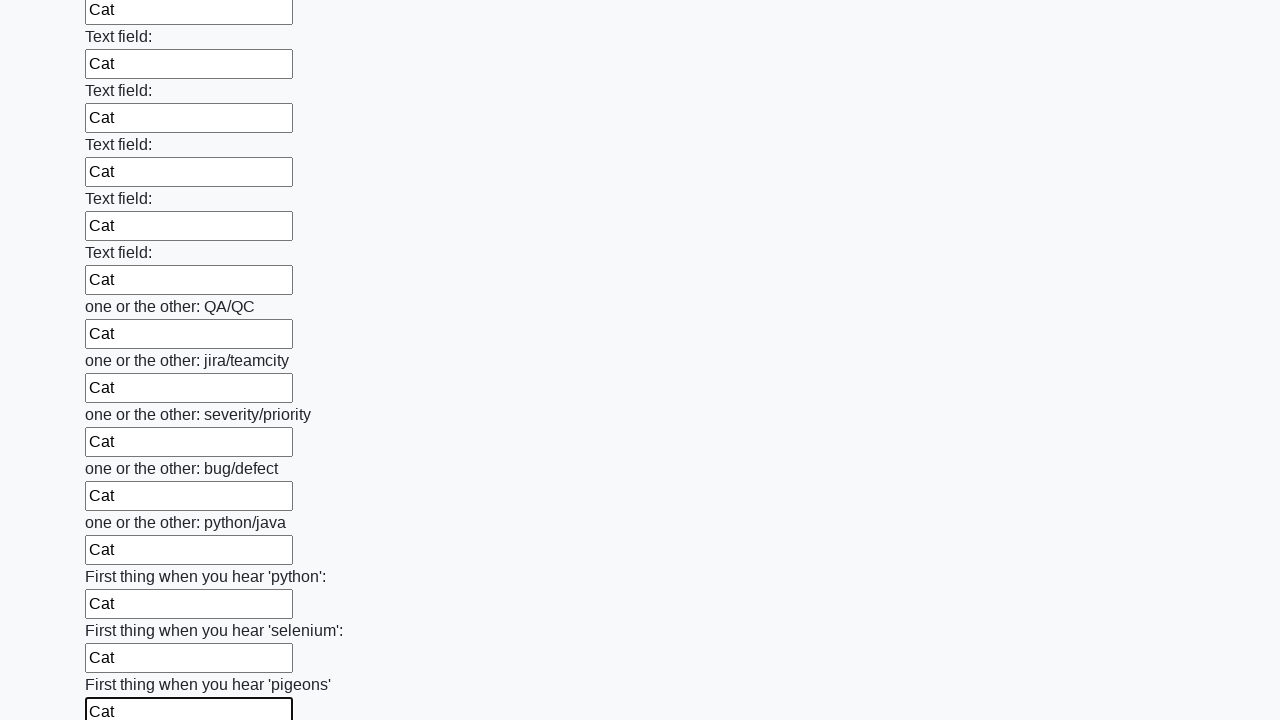

Filled an input field with 'Cat' on input >> nth=95
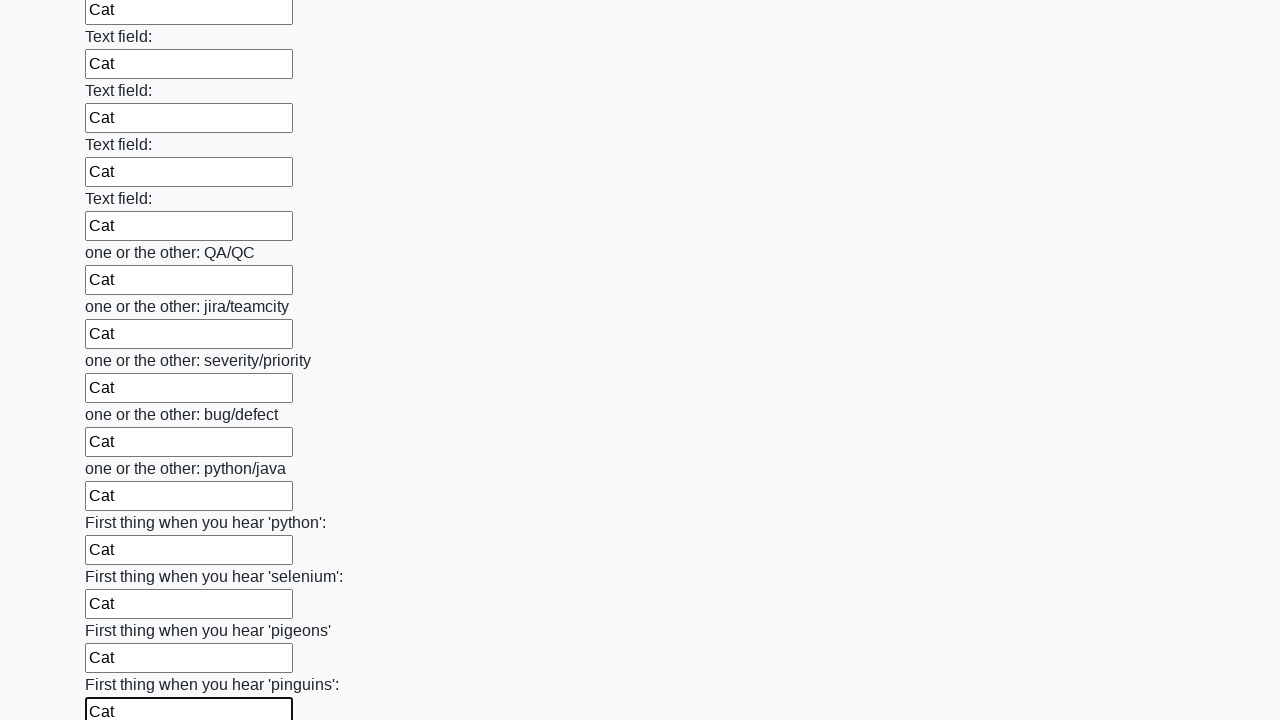

Filled an input field with 'Cat' on input >> nth=96
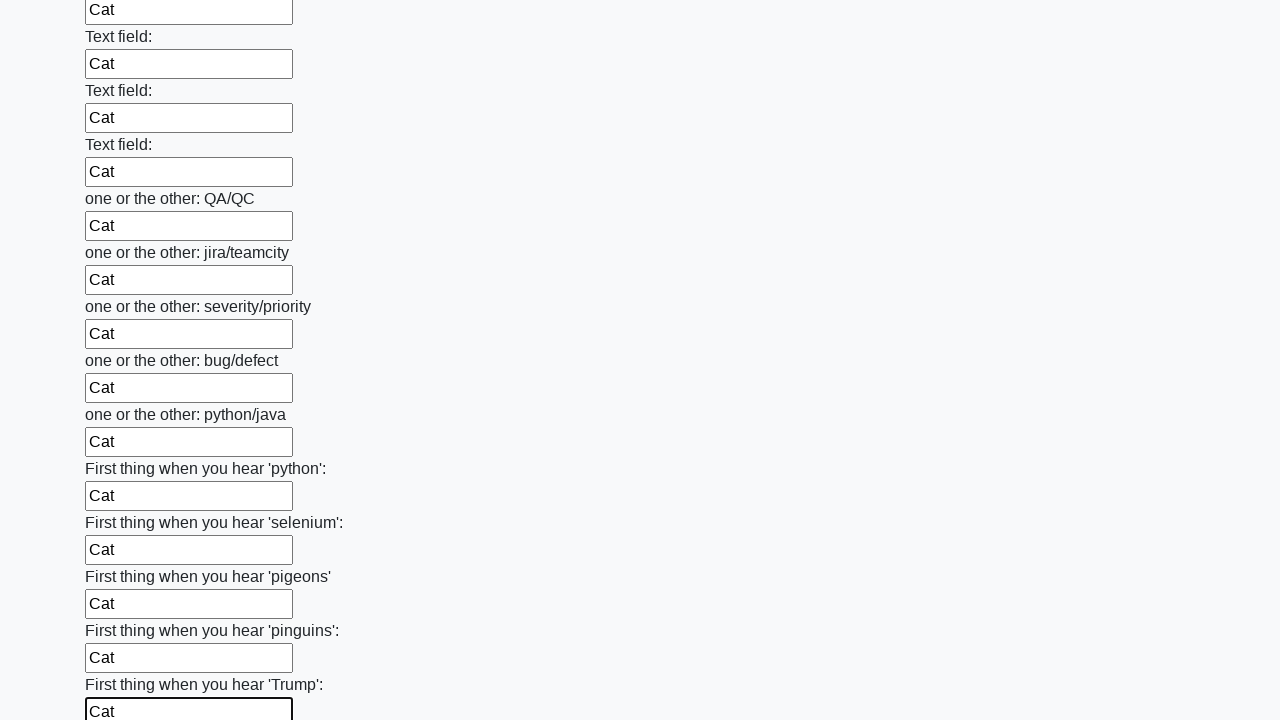

Filled an input field with 'Cat' on input >> nth=97
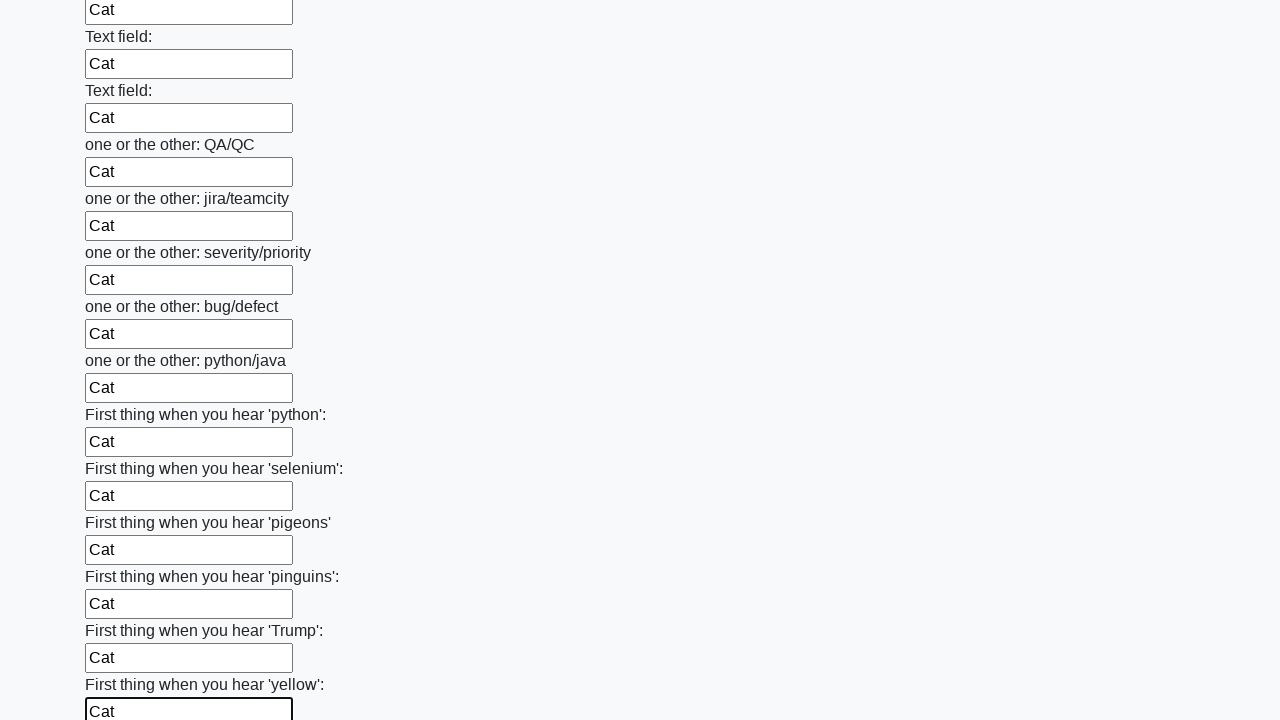

Filled an input field with 'Cat' on input >> nth=98
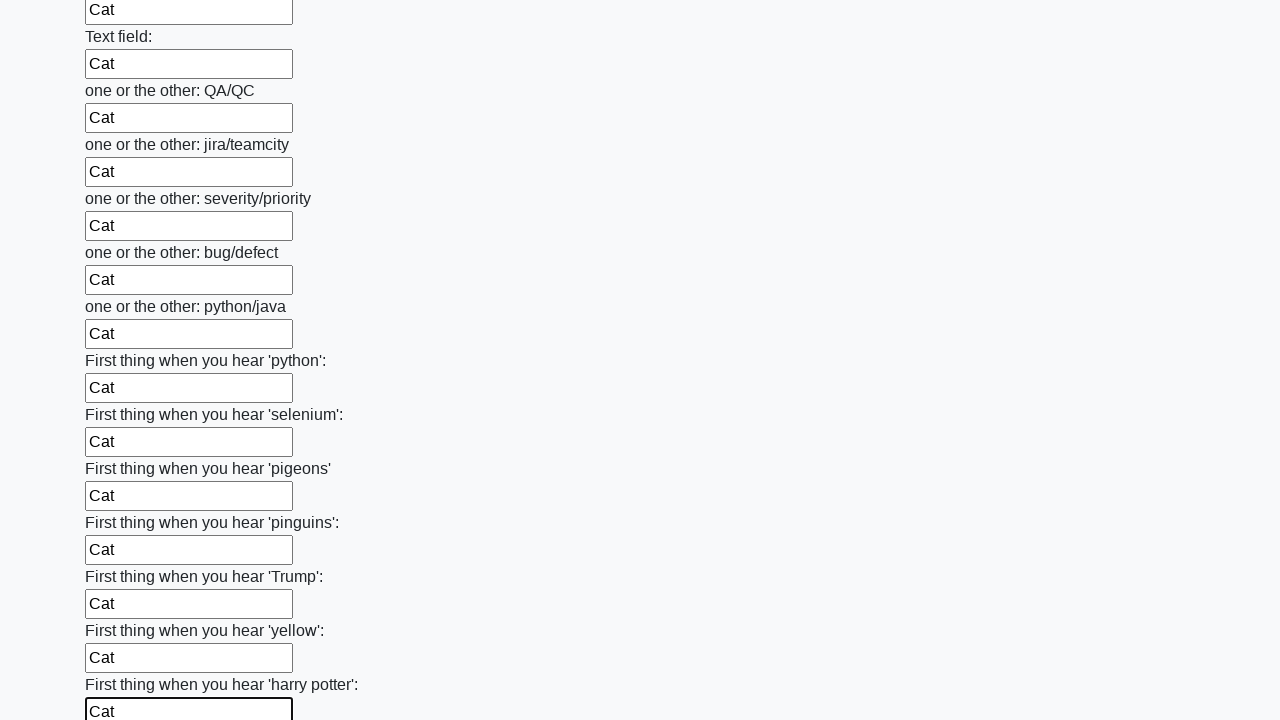

Filled an input field with 'Cat' on input >> nth=99
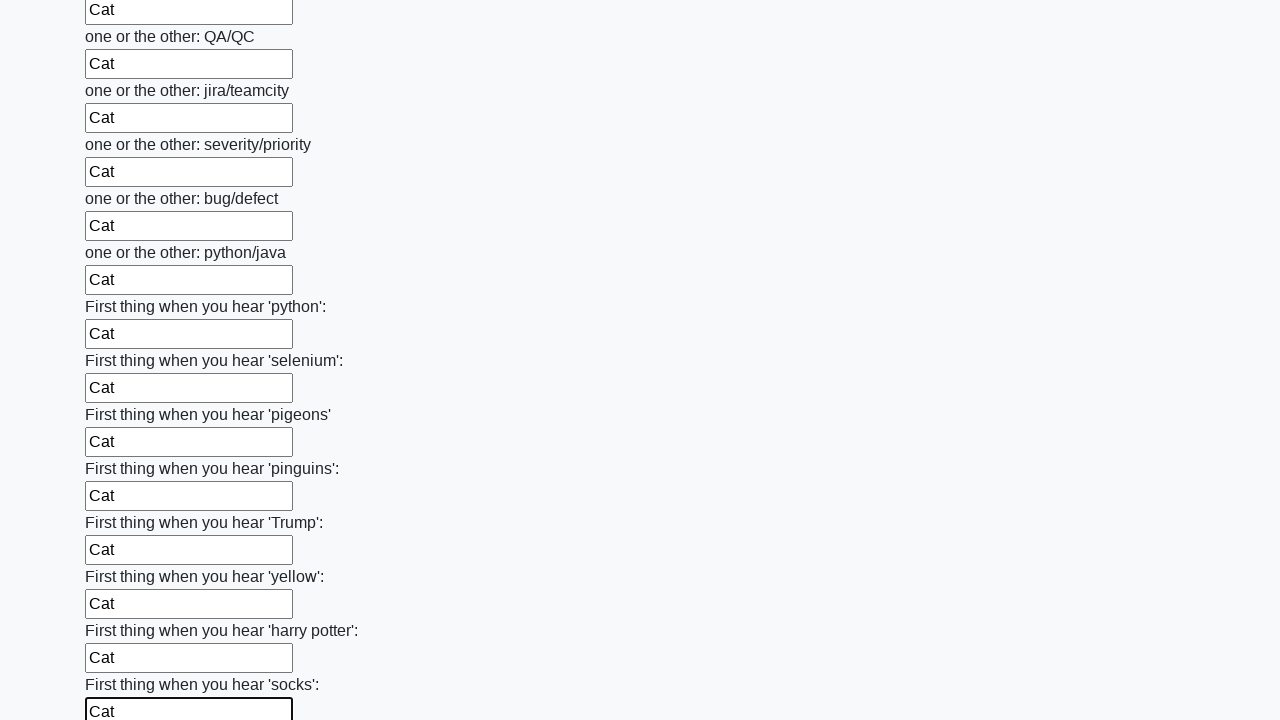

Clicked the form submit button at (123, 611) on button.btn
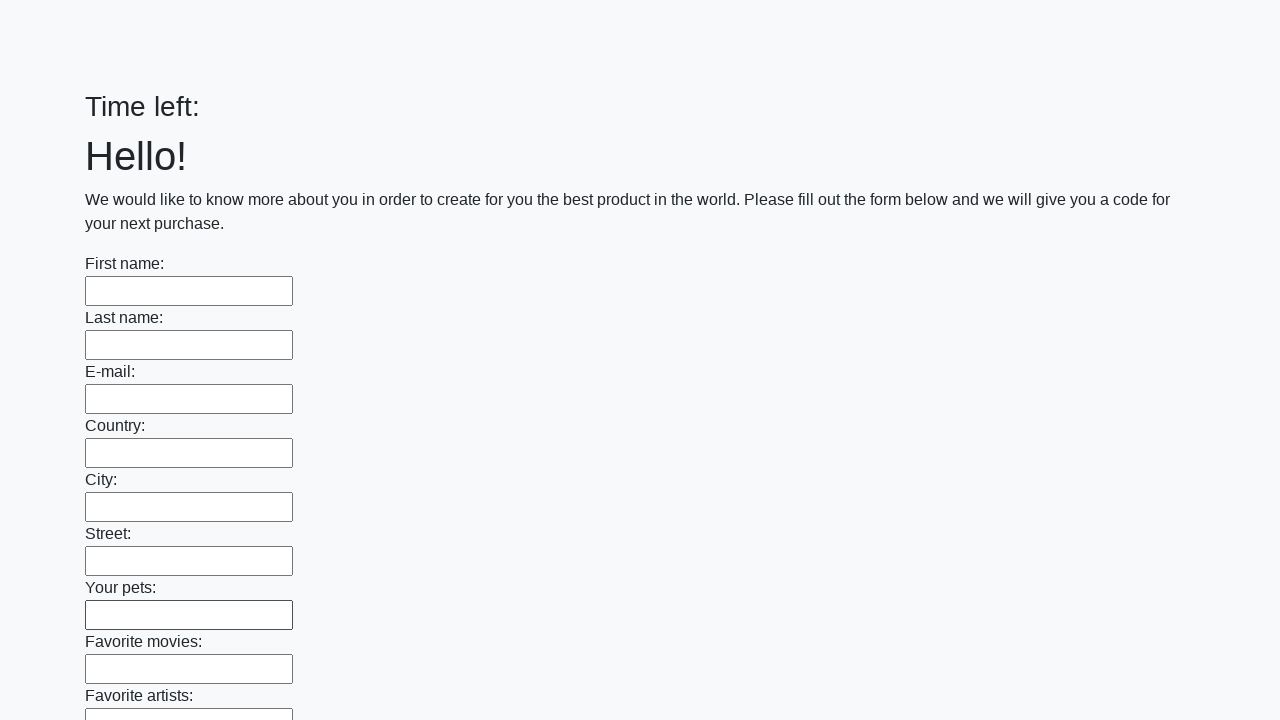

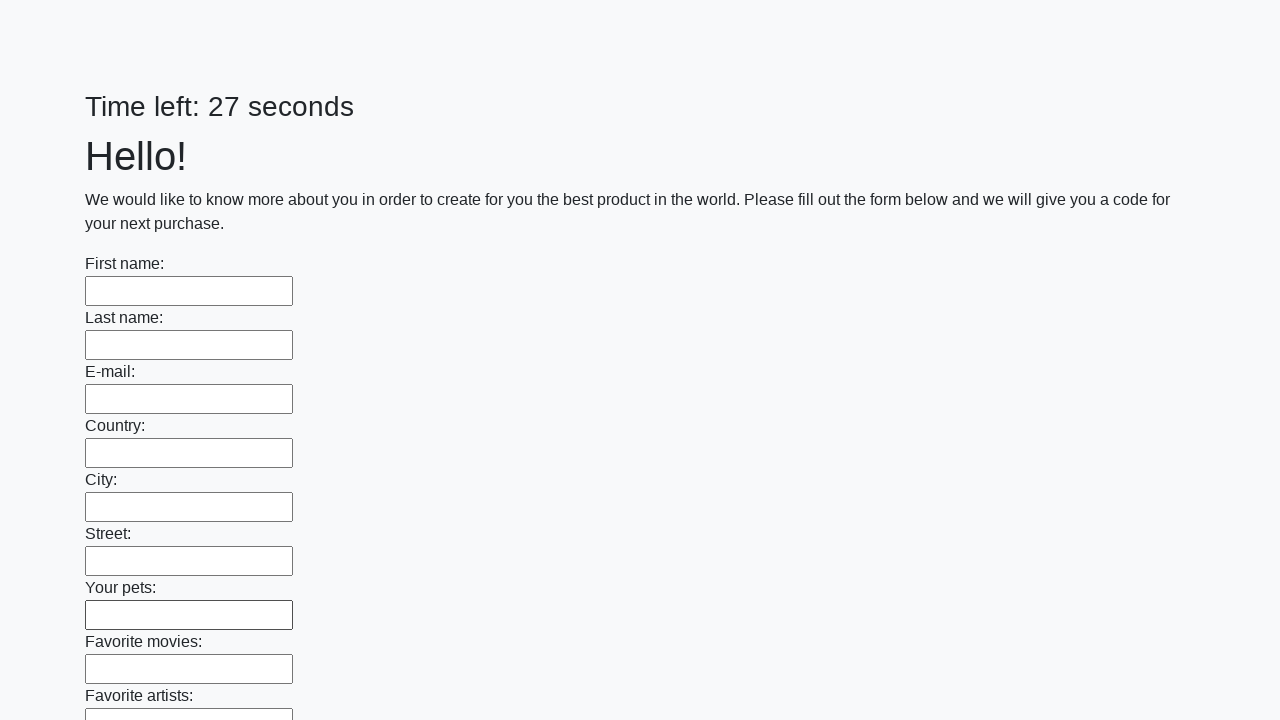